Tests infinite scroll behavior and "load more" button clicking on a Chinese auto ranking page by repeatedly scrolling to the bottom and clicking load more buttons when visible.

Starting URL: https://www.autohome.com.cn/rank/1

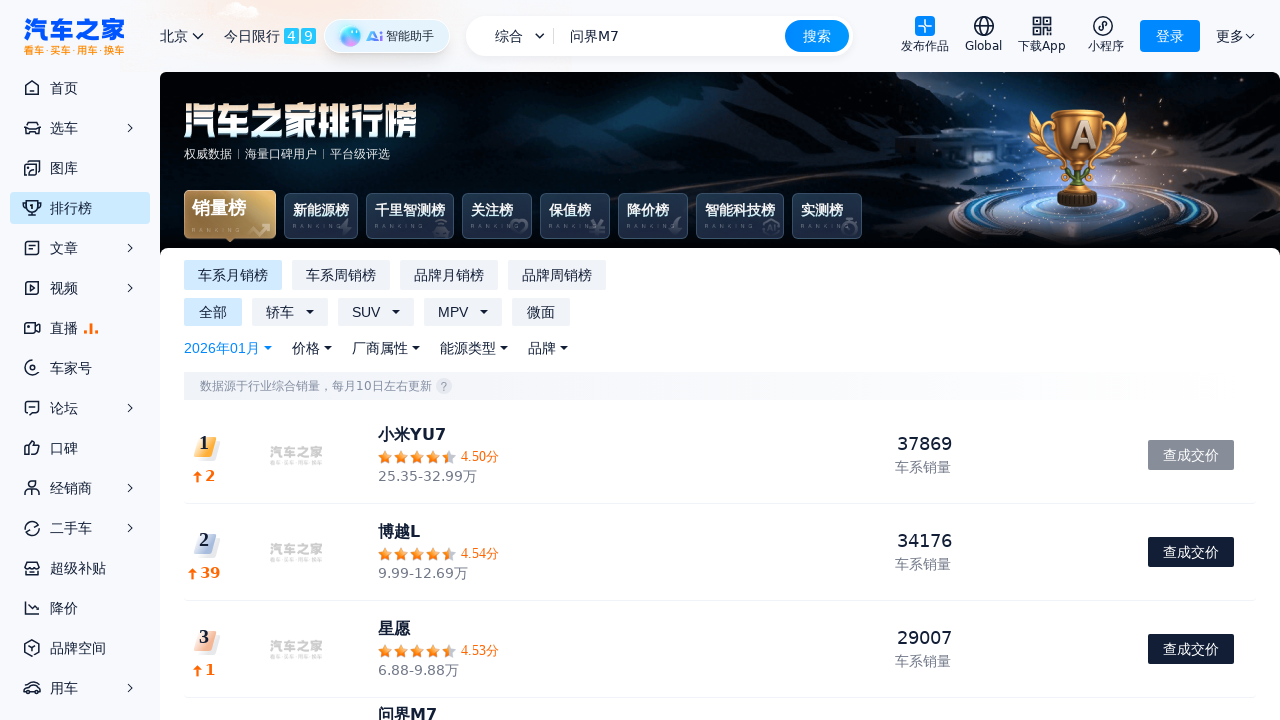

Waited for initial page load (1200ms)
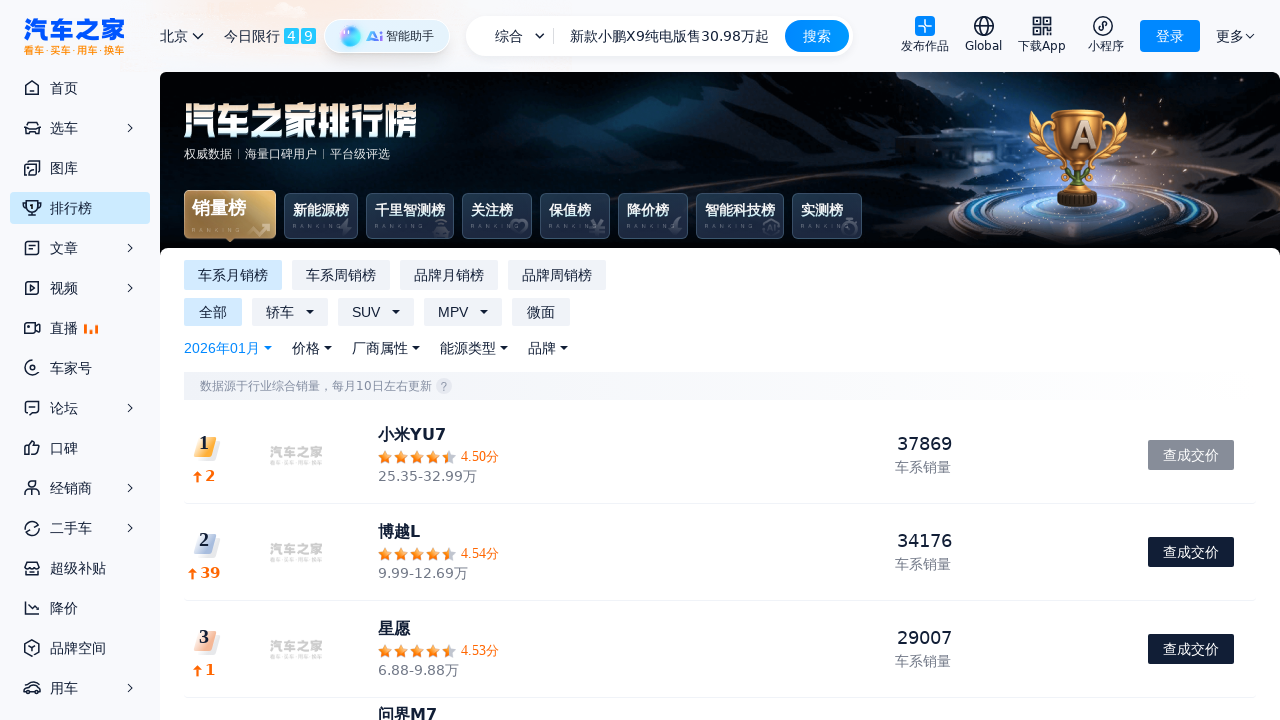

Scrolled to bottom of page
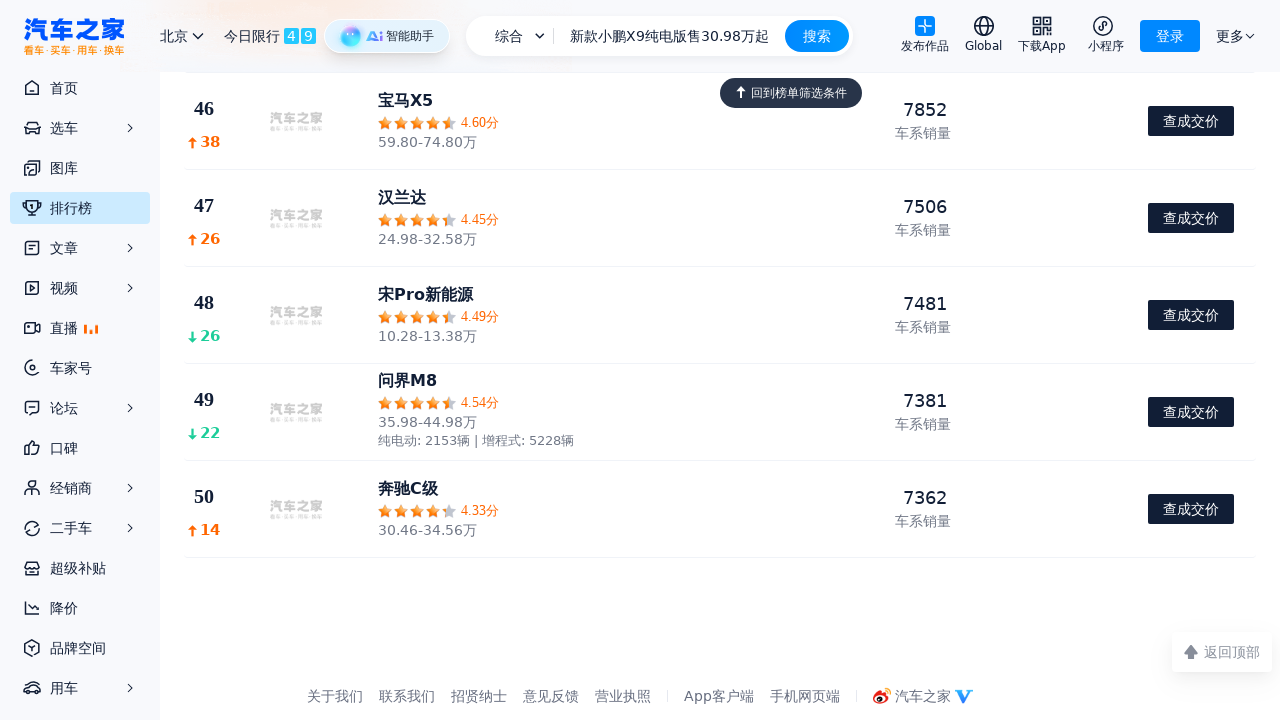

Waited for content to load after scroll (800ms)
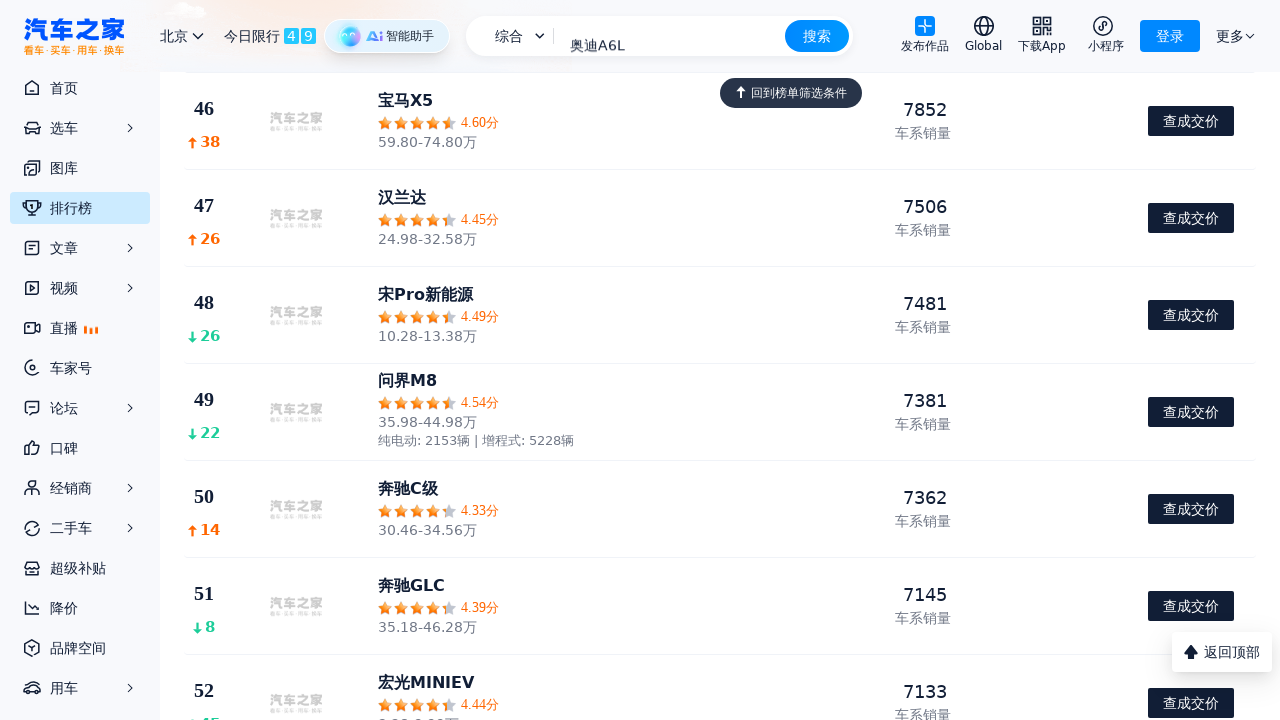

Clicked 'load more' button at (1230, 36) on text=/加载更多|下一页|更多/ >> nth=0
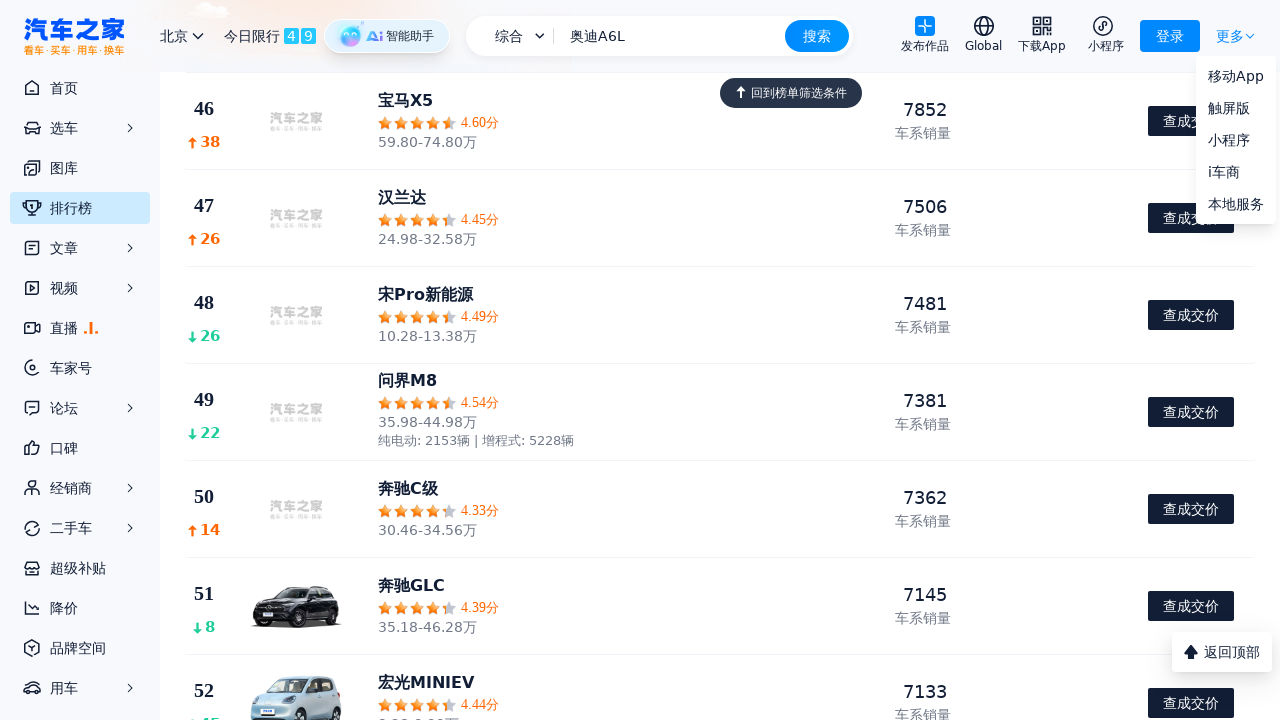

Waited for new content to load after clicking button (1200ms)
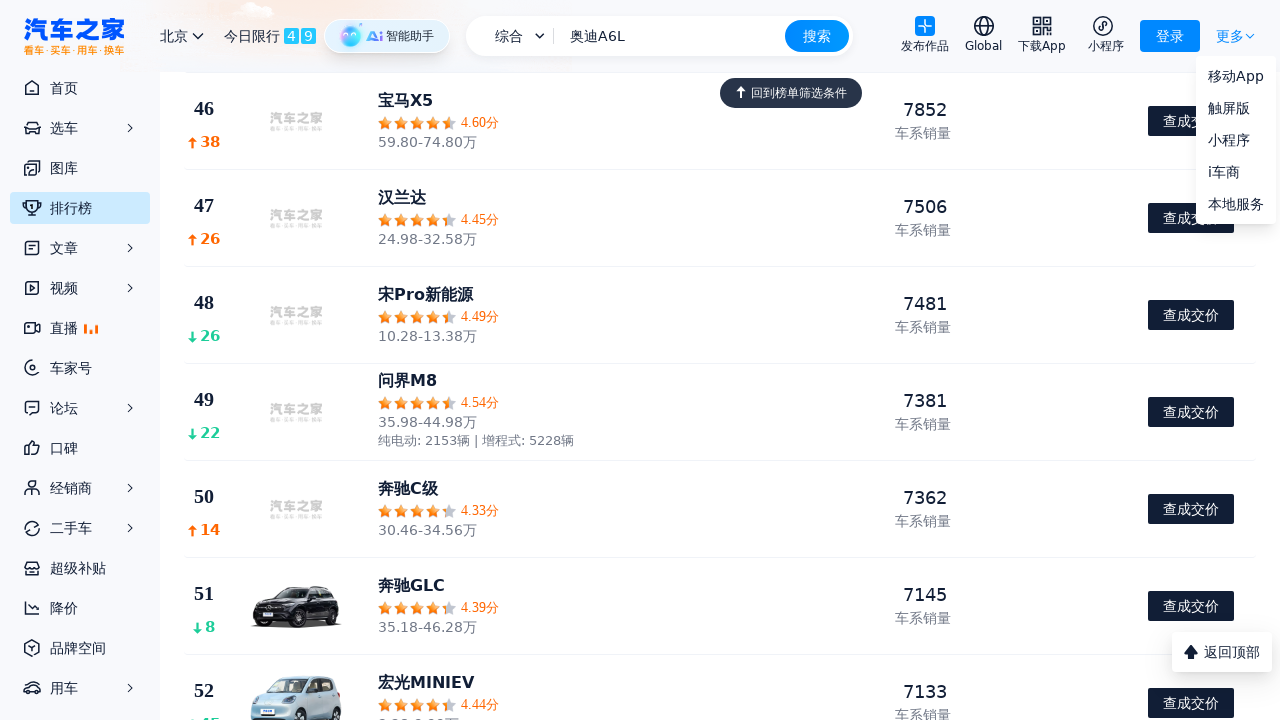

Scrolled to bottom of page
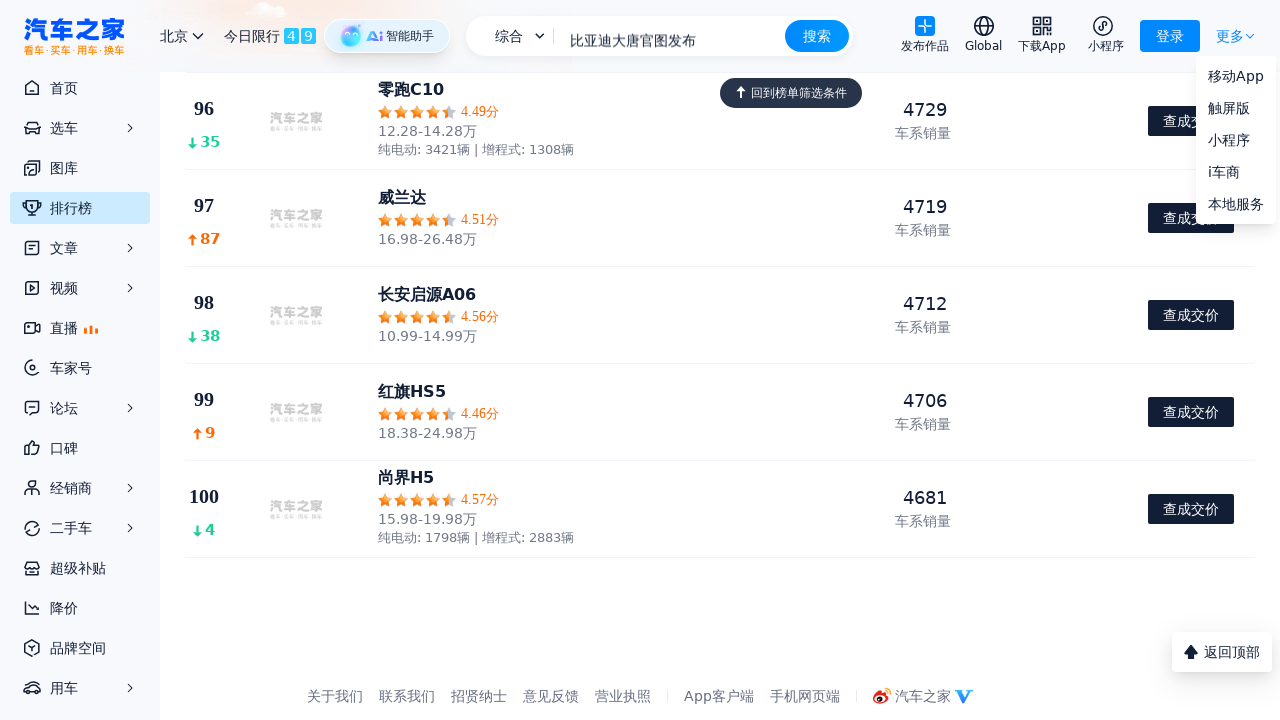

Waited for content to load after scroll (800ms)
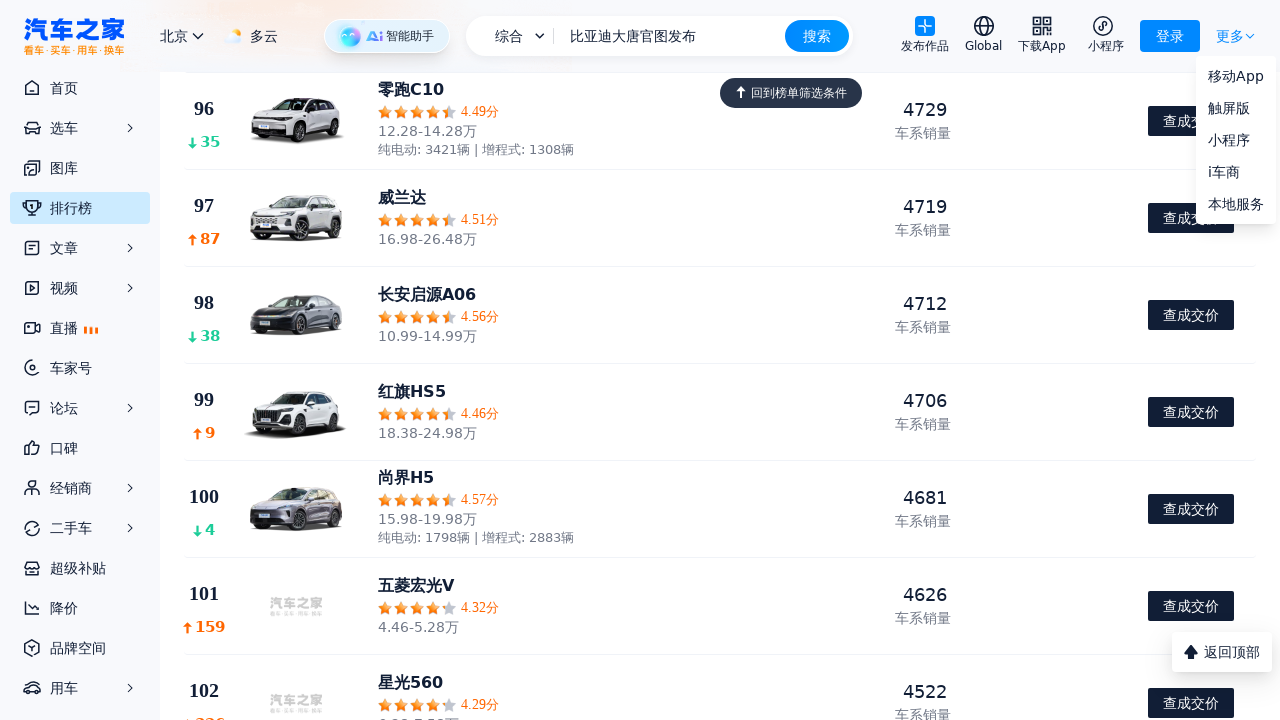

Clicked 'load more' button at (1230, 36) on text=/加载更多|下一页|更多/ >> nth=0
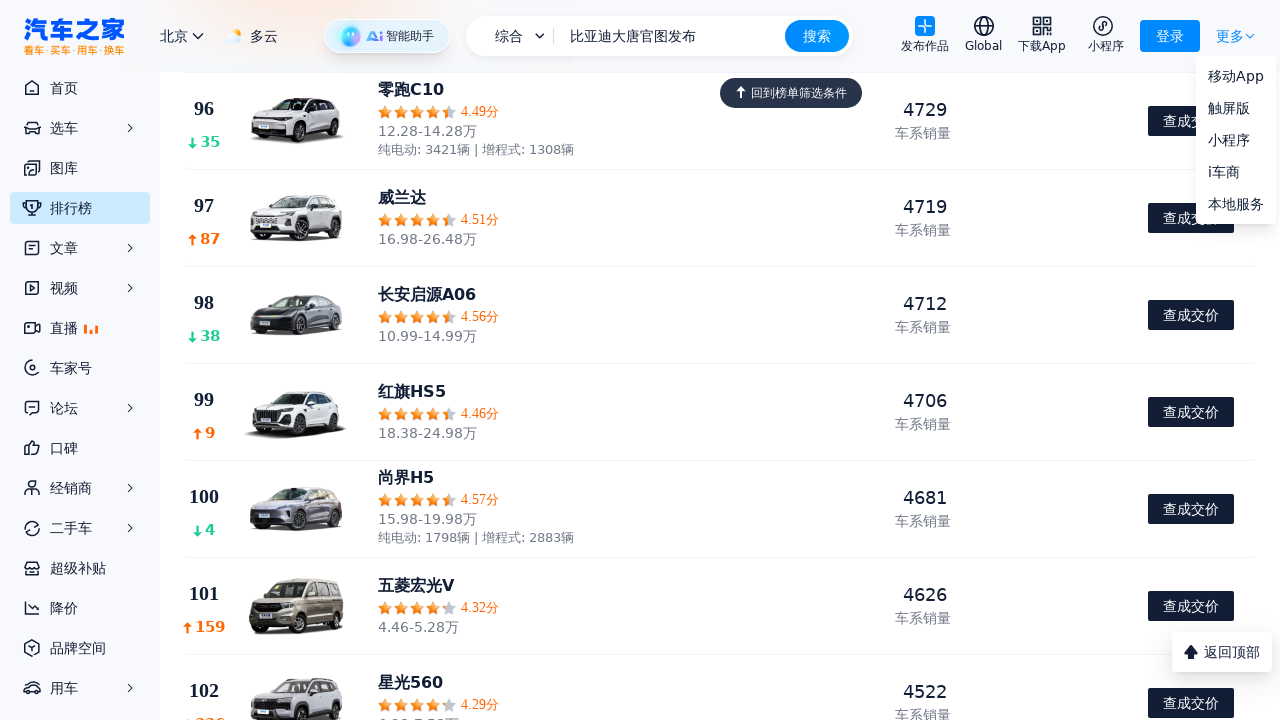

Waited for new content to load after clicking button (1200ms)
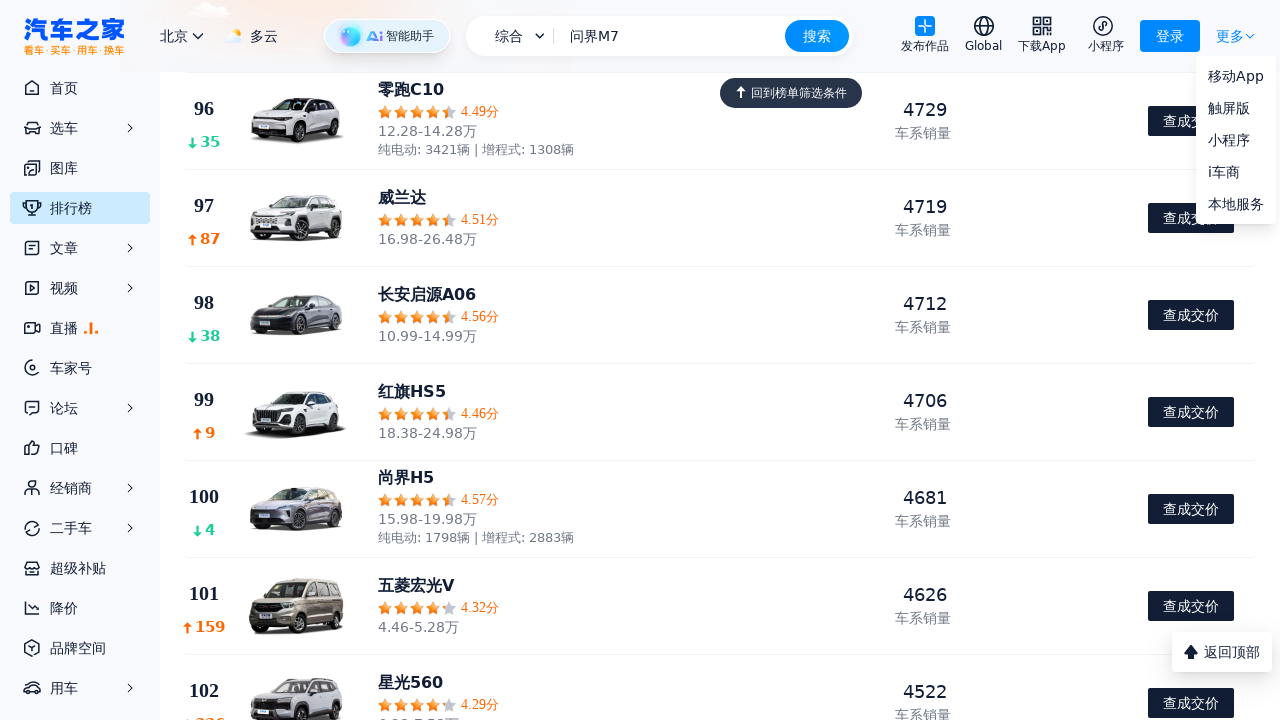

Scrolled to bottom of page
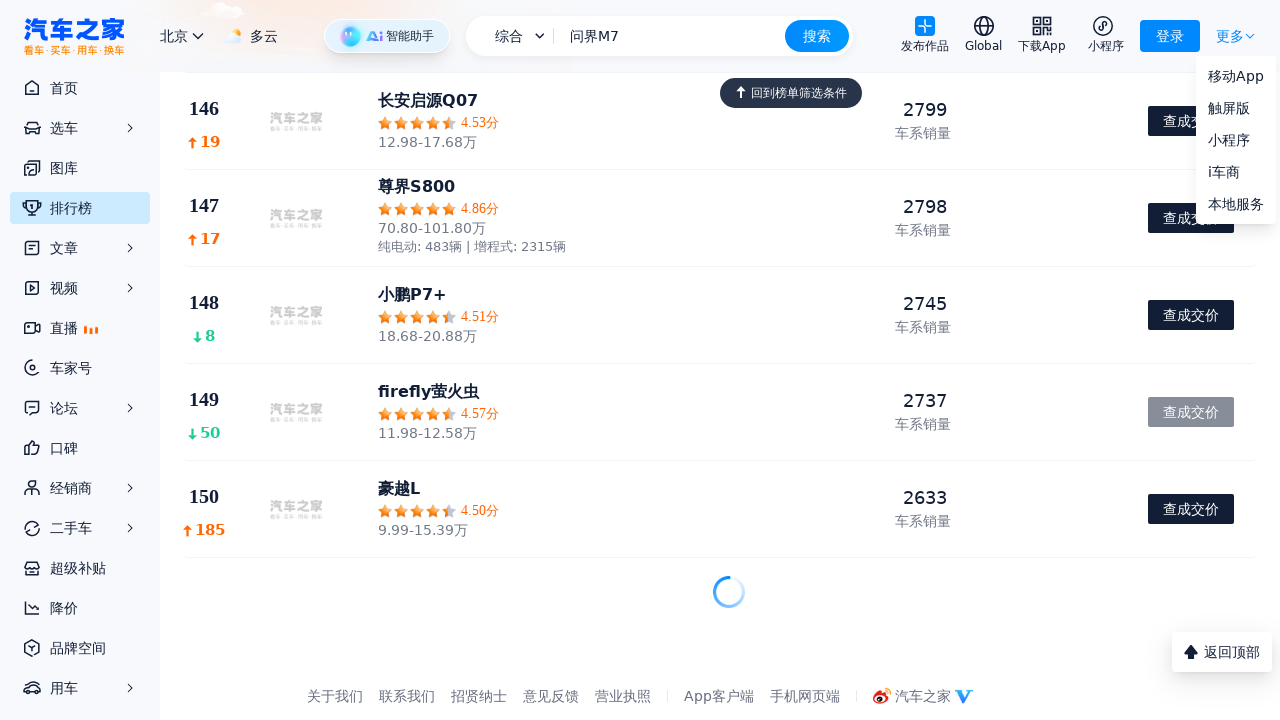

Waited for content to load after scroll (800ms)
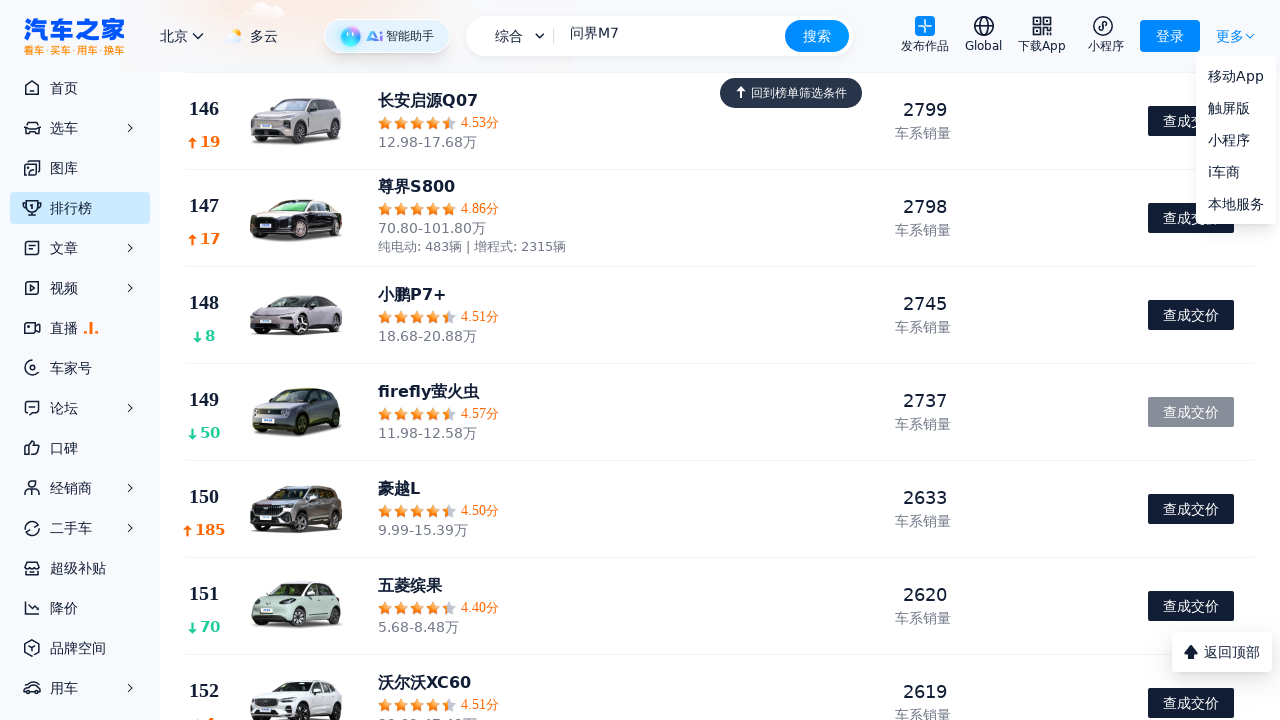

Clicked 'load more' button at (1230, 36) on text=/加载更多|下一页|更多/ >> nth=0
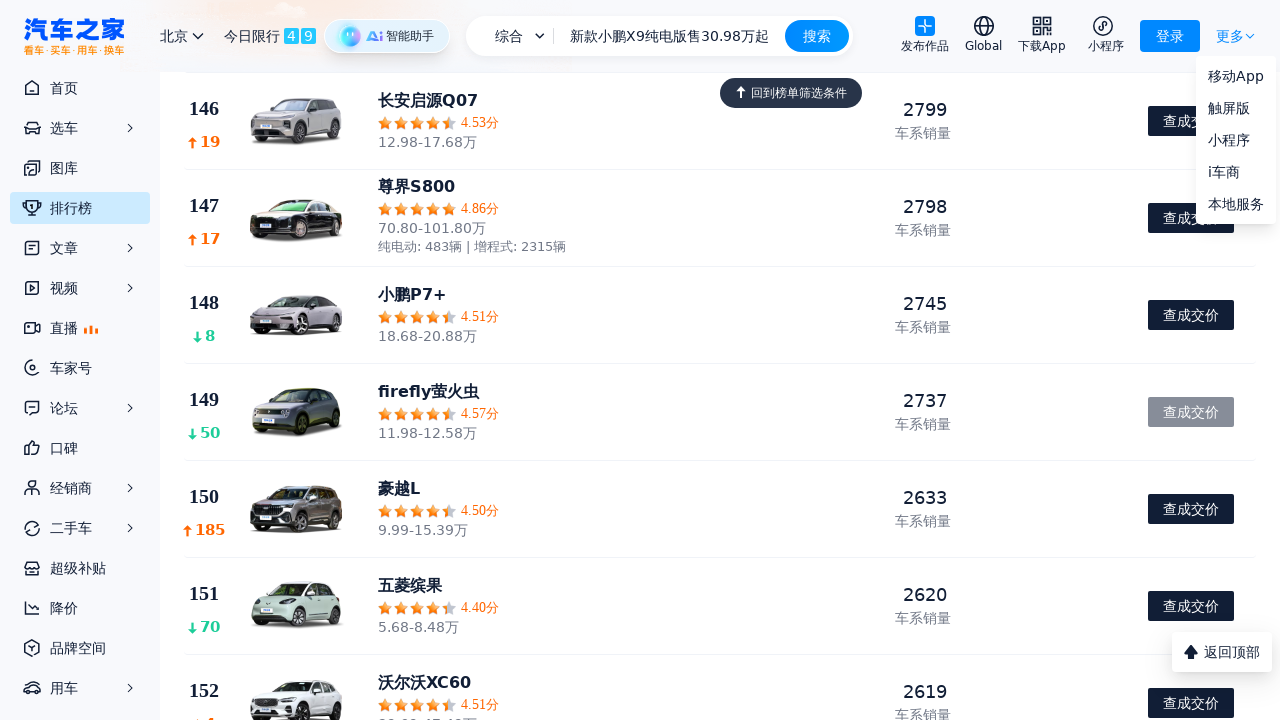

Waited for new content to load after clicking button (1200ms)
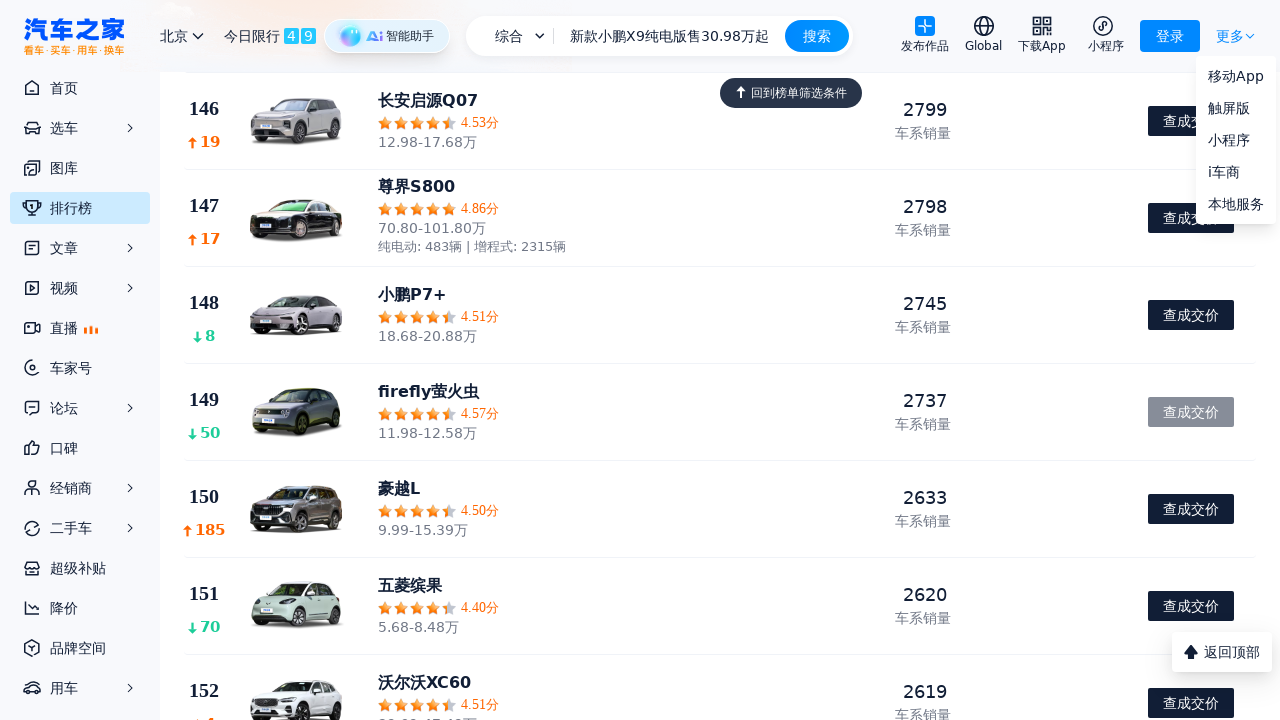

Scrolled to bottom of page
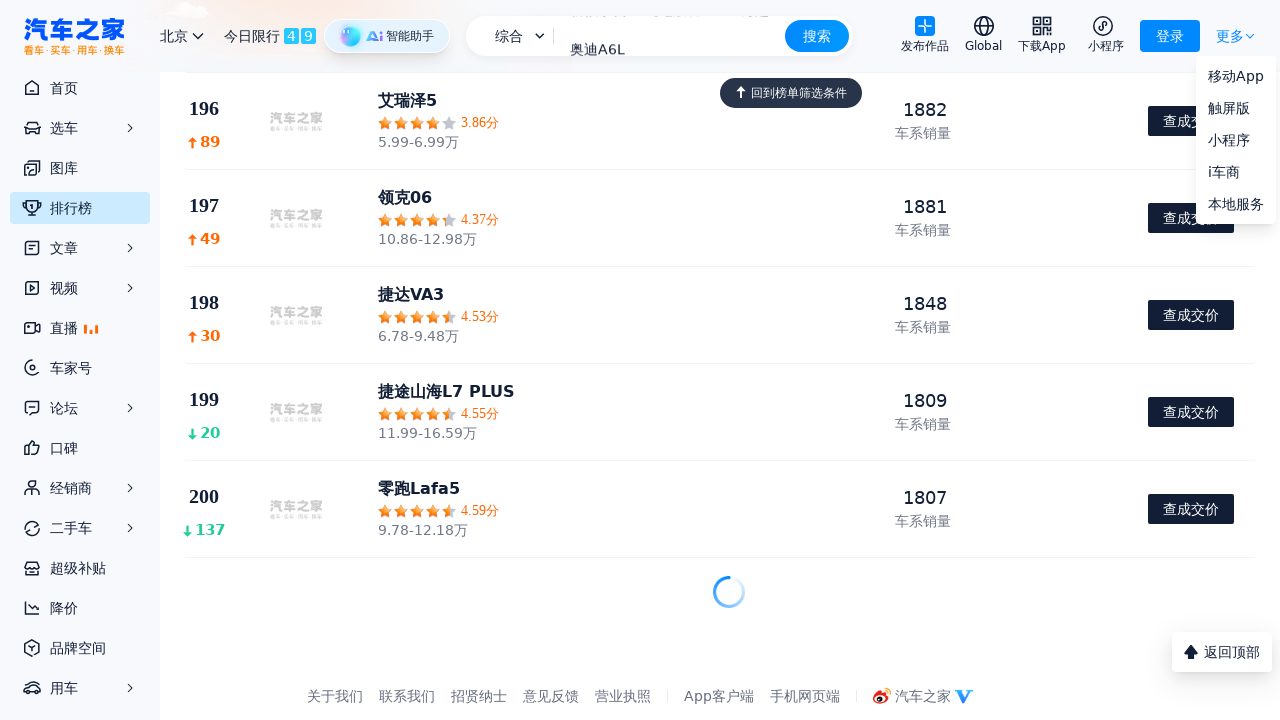

Waited for content to load after scroll (800ms)
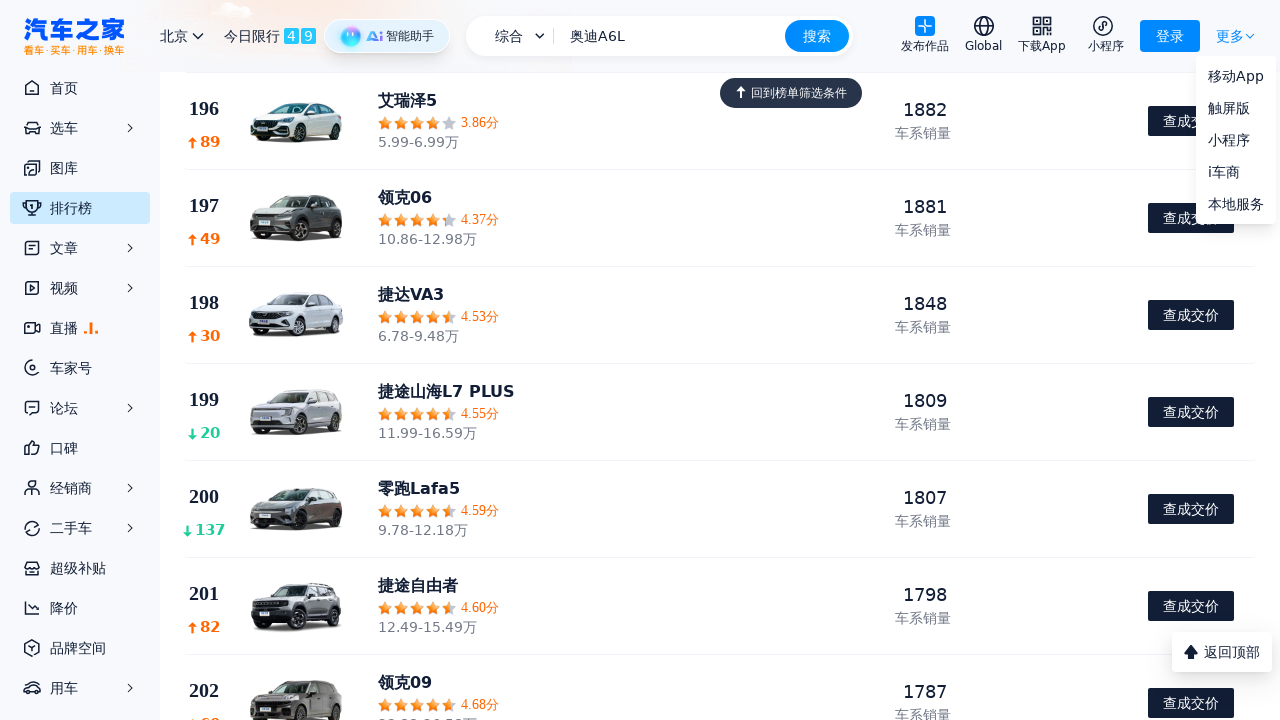

Clicked 'load more' button at (1230, 36) on text=/加载更多|下一页|更多/ >> nth=0
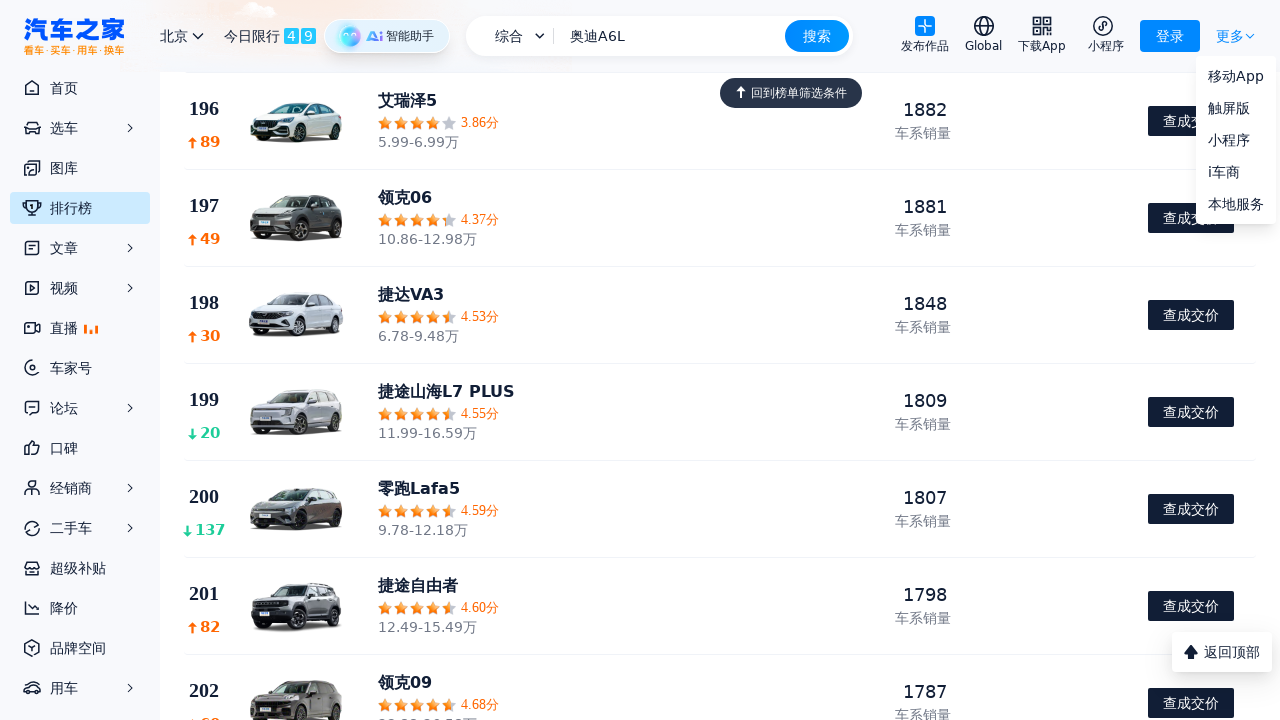

Waited for new content to load after clicking button (1200ms)
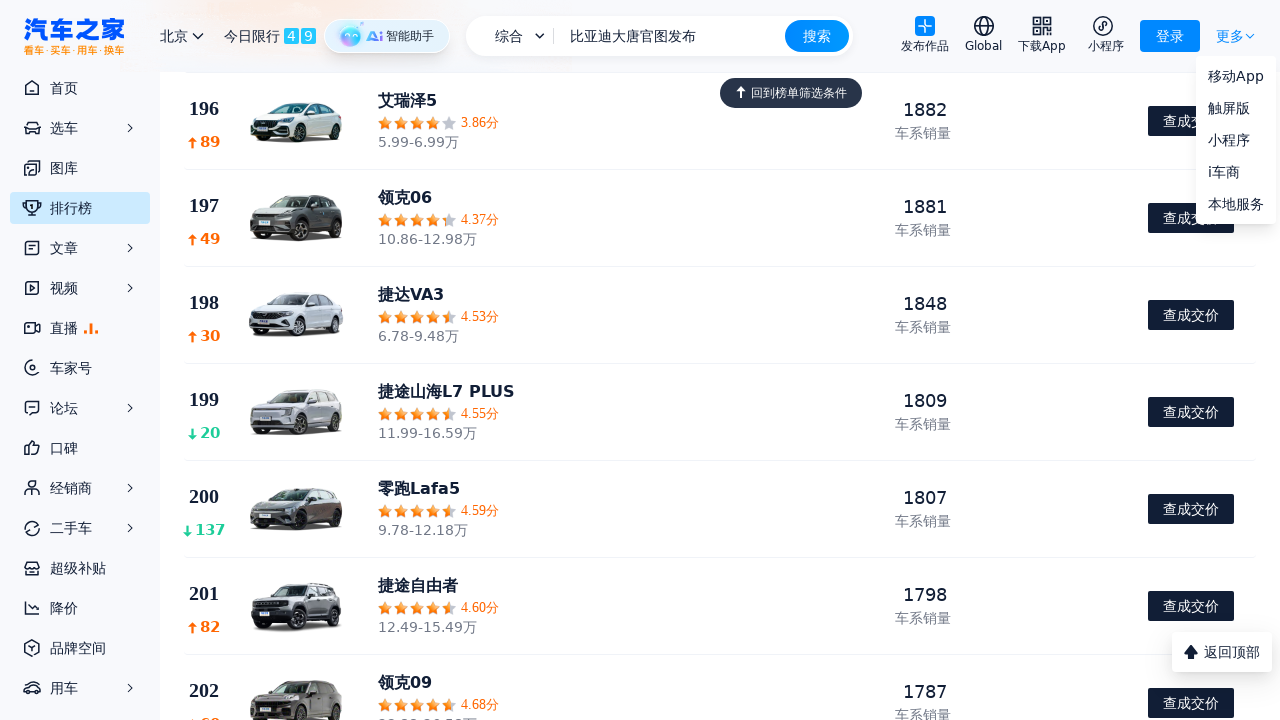

Scrolled to bottom of page
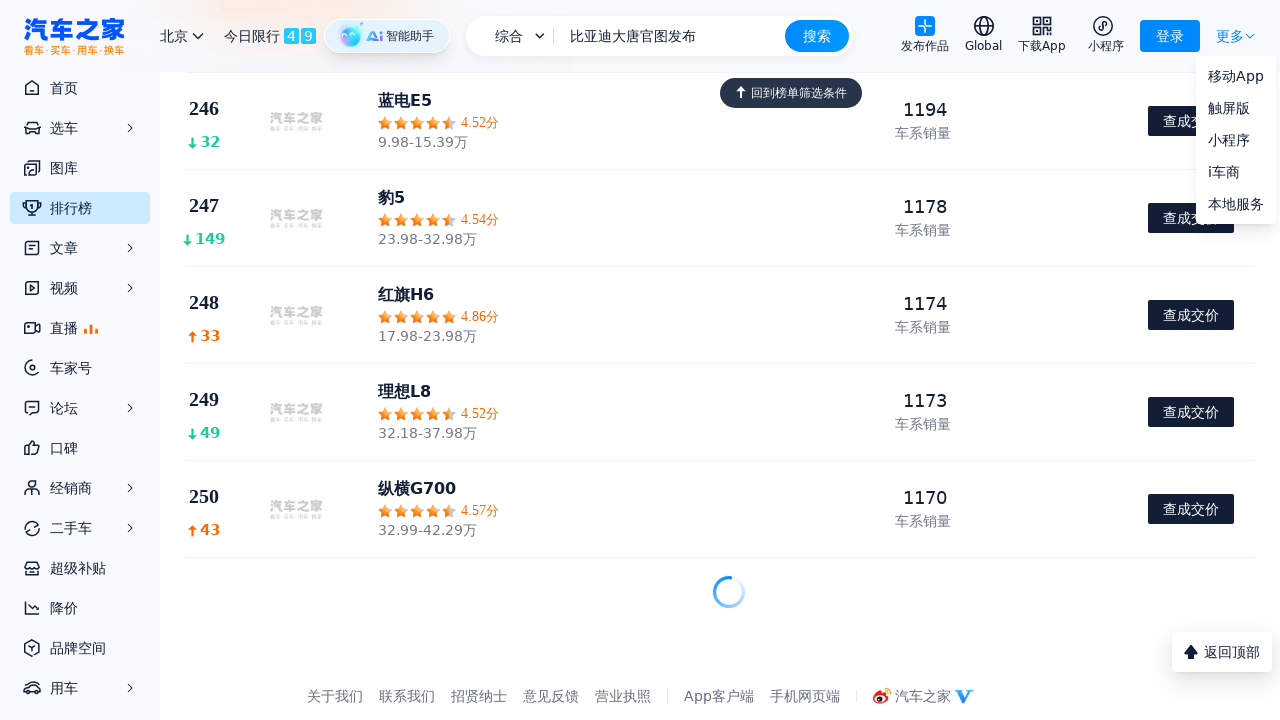

Waited for content to load after scroll (800ms)
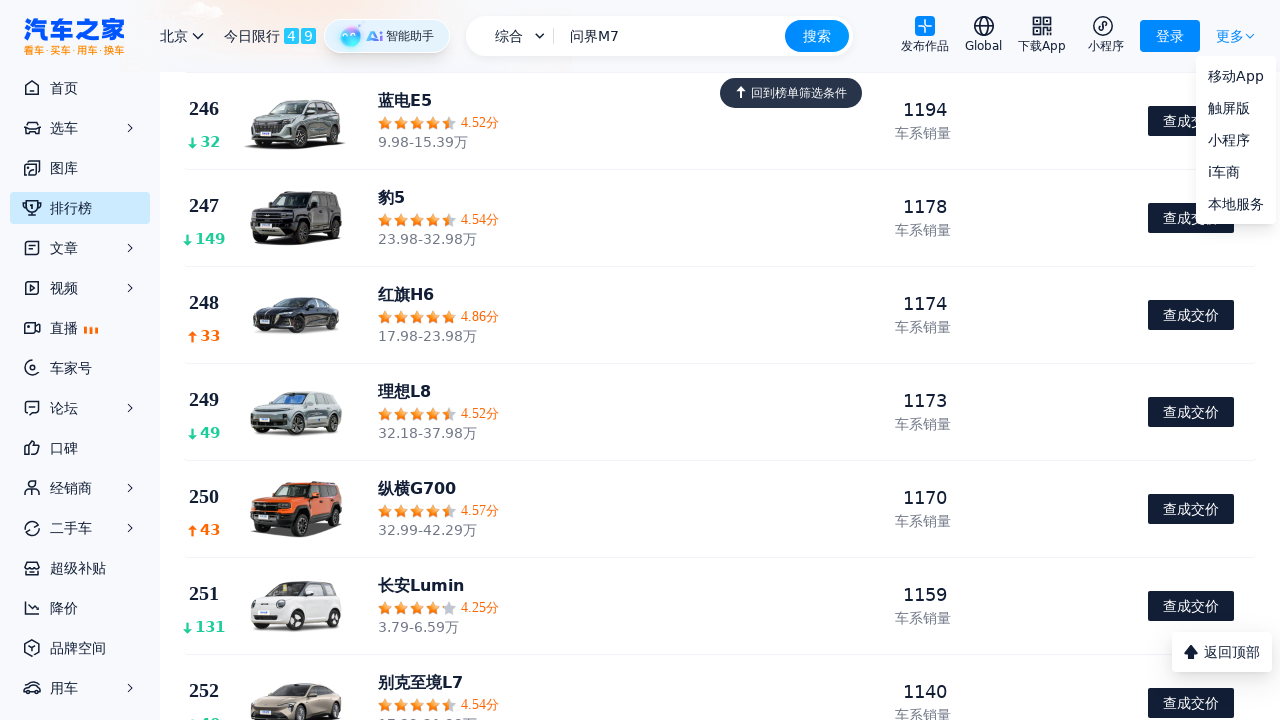

Clicked 'load more' button at (1230, 36) on text=/加载更多|下一页|更多/ >> nth=0
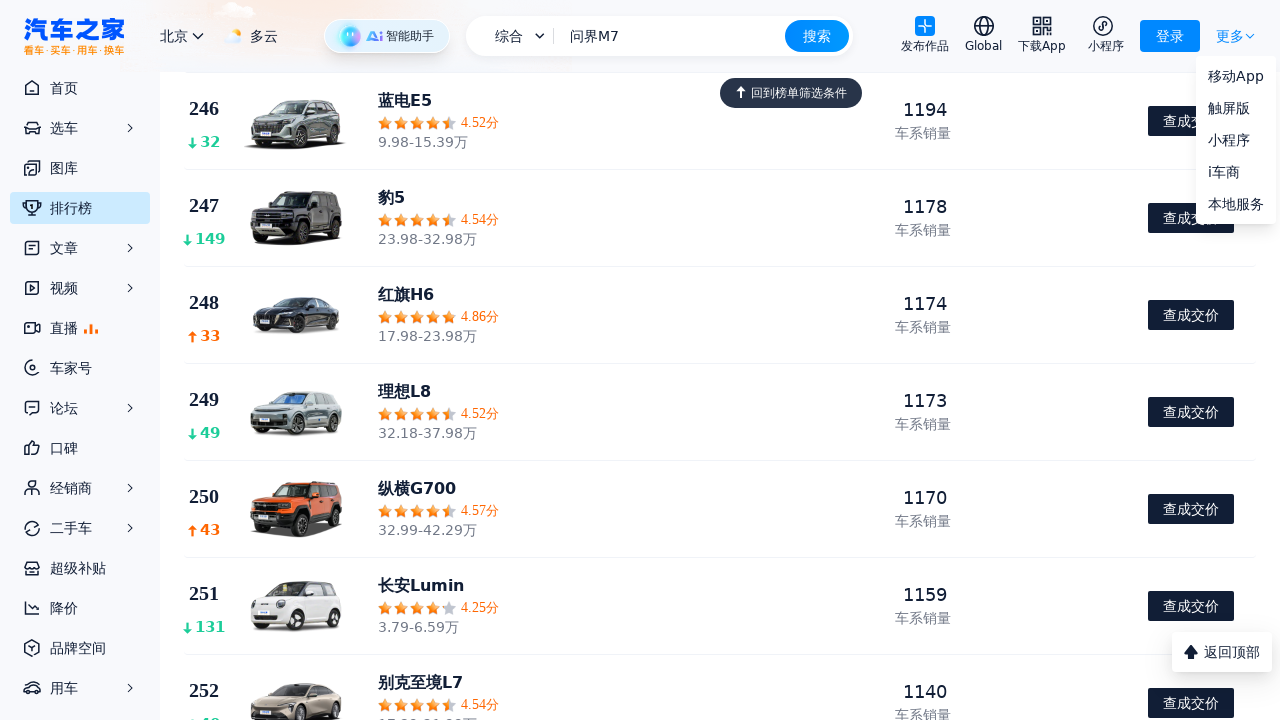

Waited for new content to load after clicking button (1200ms)
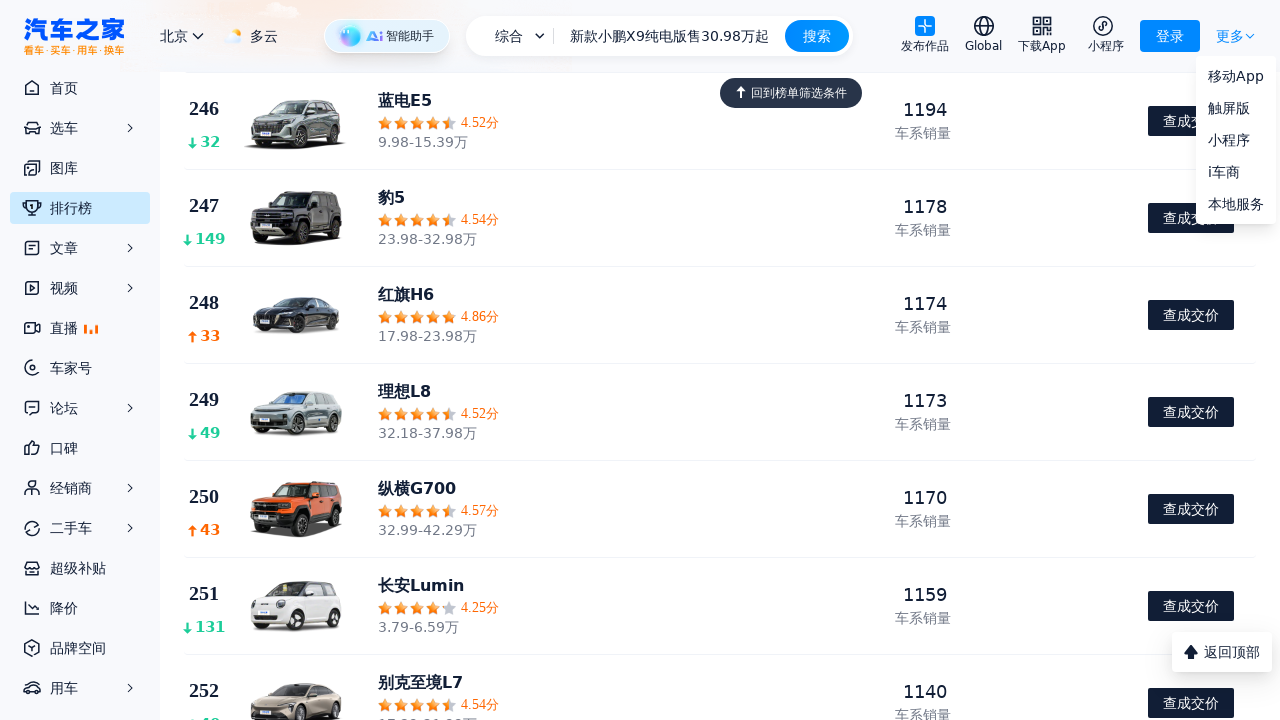

Scrolled to bottom of page
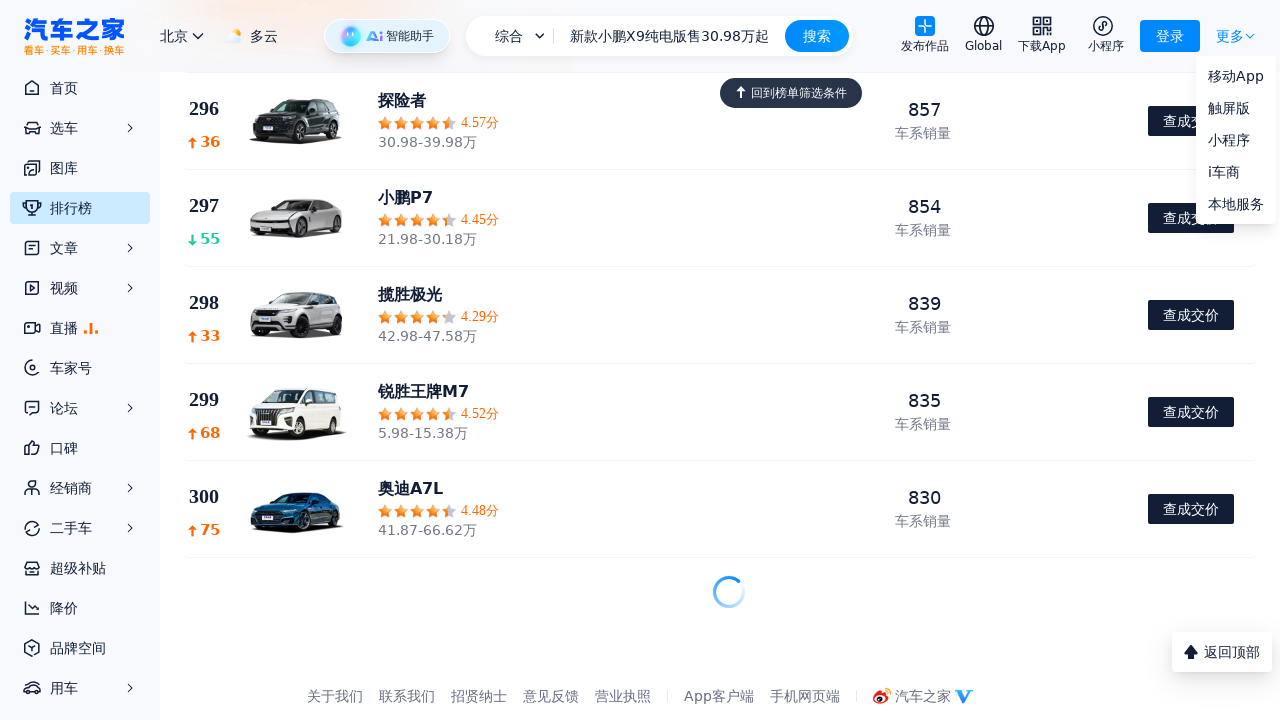

Waited for content to load after scroll (800ms)
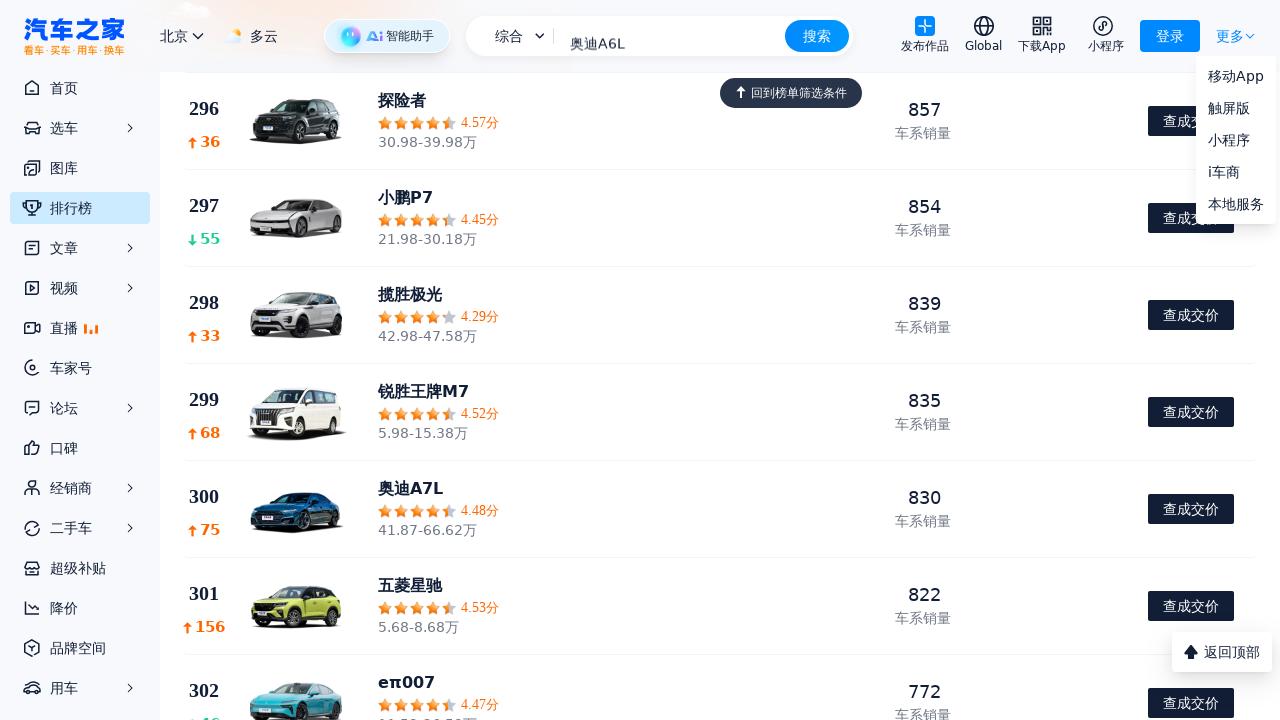

Clicked 'load more' button at (1230, 36) on text=/加载更多|下一页|更多/ >> nth=0
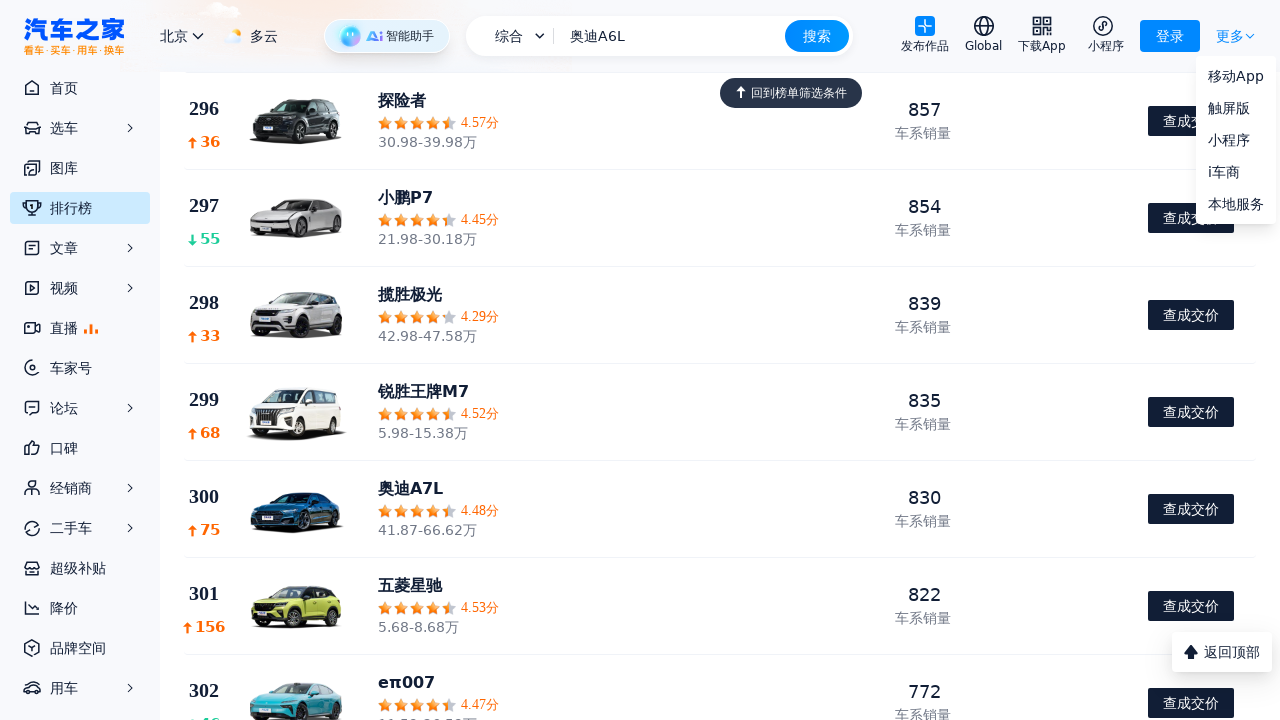

Waited for new content to load after clicking button (1200ms)
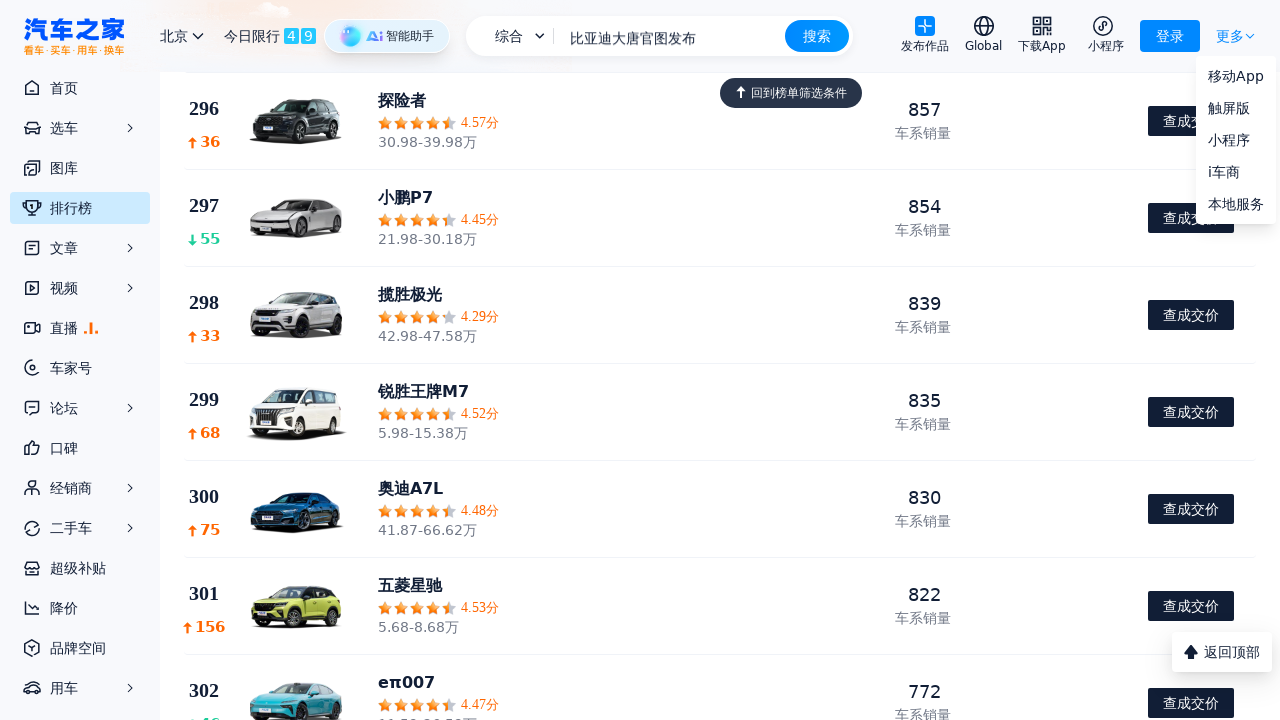

Scrolled to bottom of page
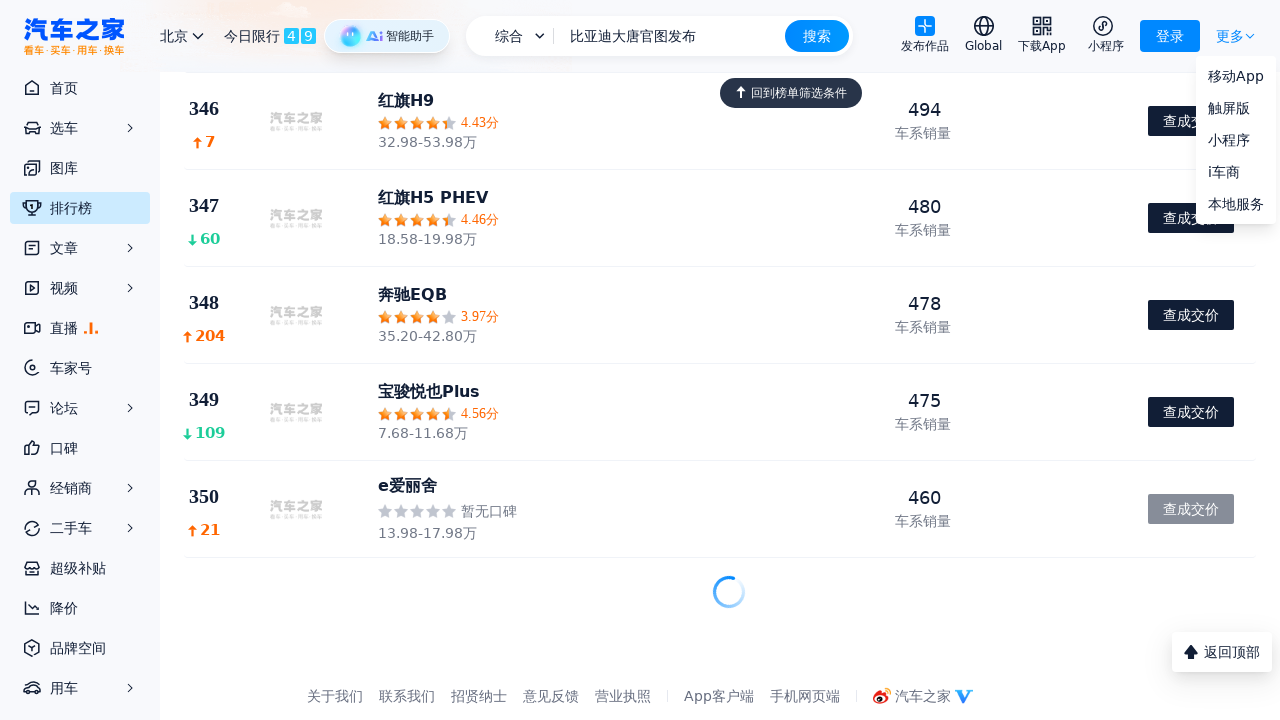

Waited for content to load after scroll (800ms)
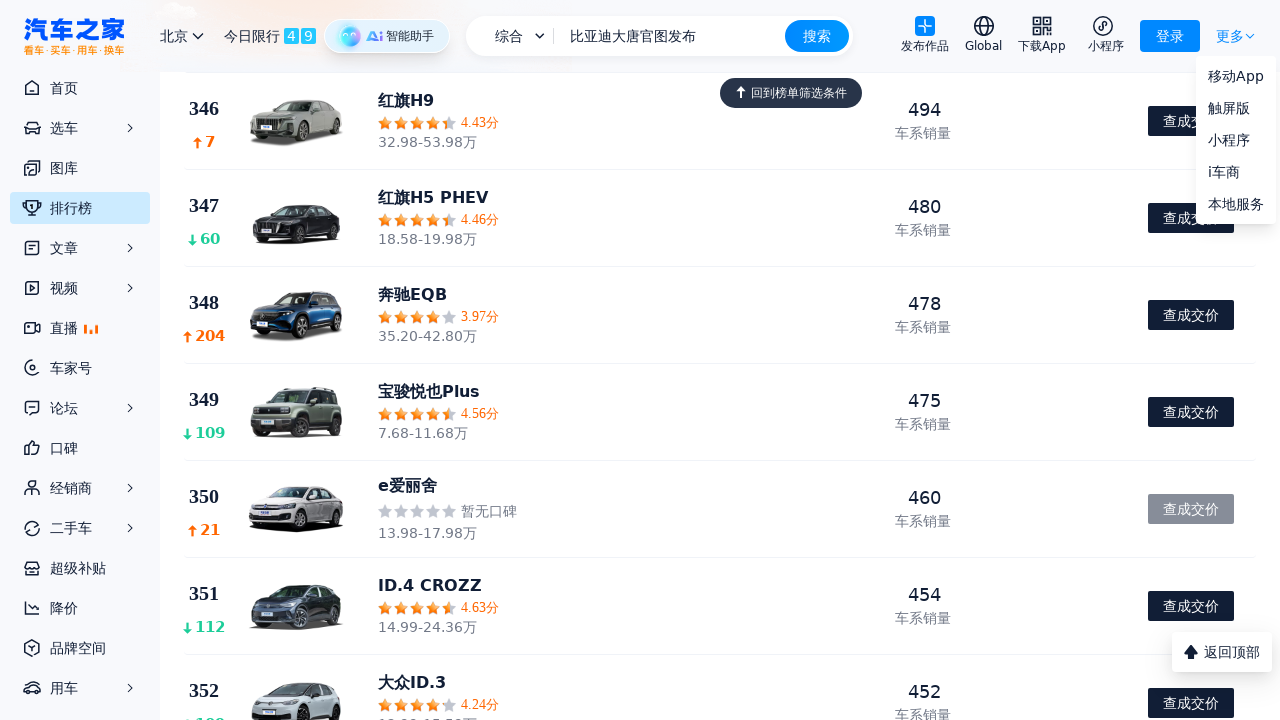

Clicked 'load more' button at (1230, 36) on text=/加载更多|下一页|更多/ >> nth=0
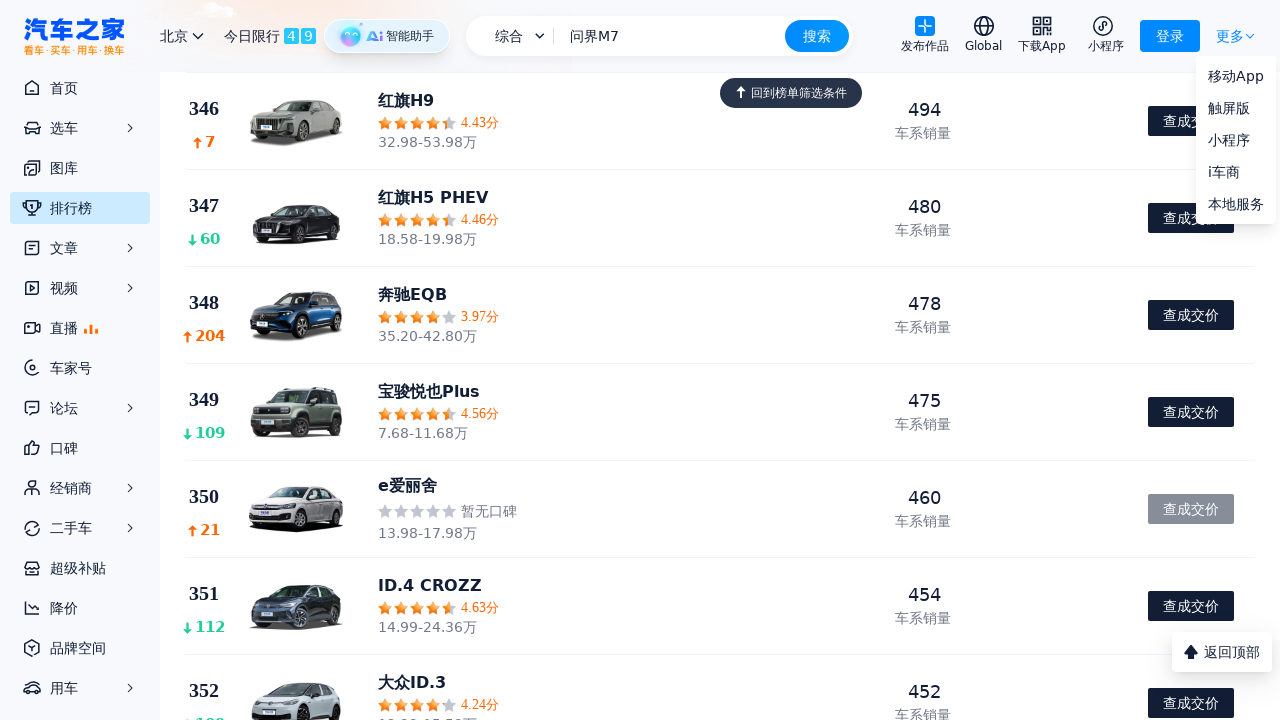

Waited for new content to load after clicking button (1200ms)
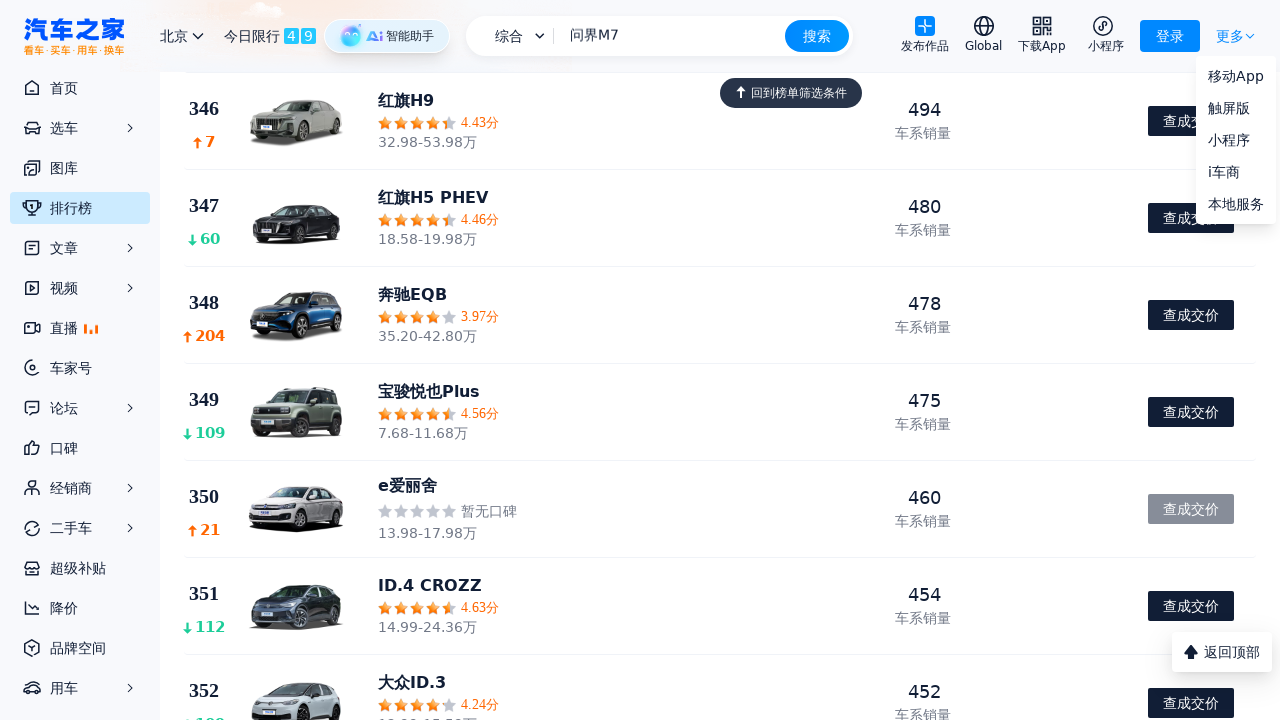

Scrolled to bottom of page
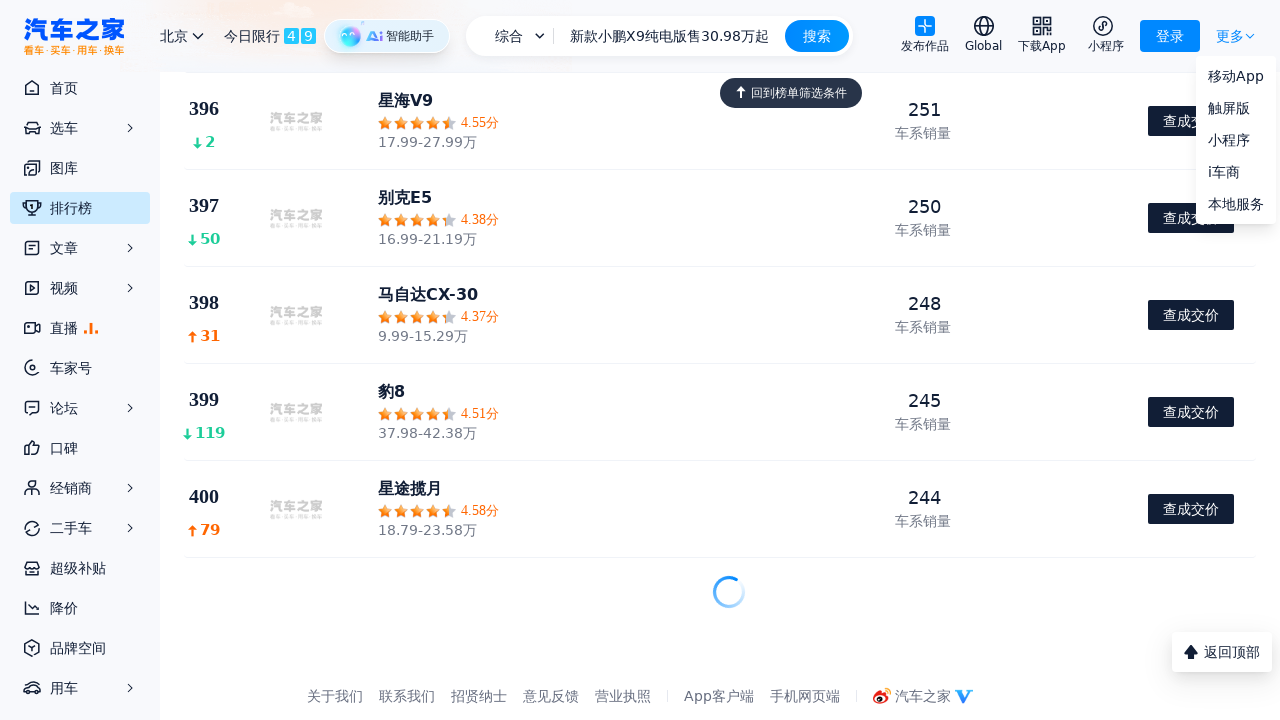

Waited for content to load after scroll (800ms)
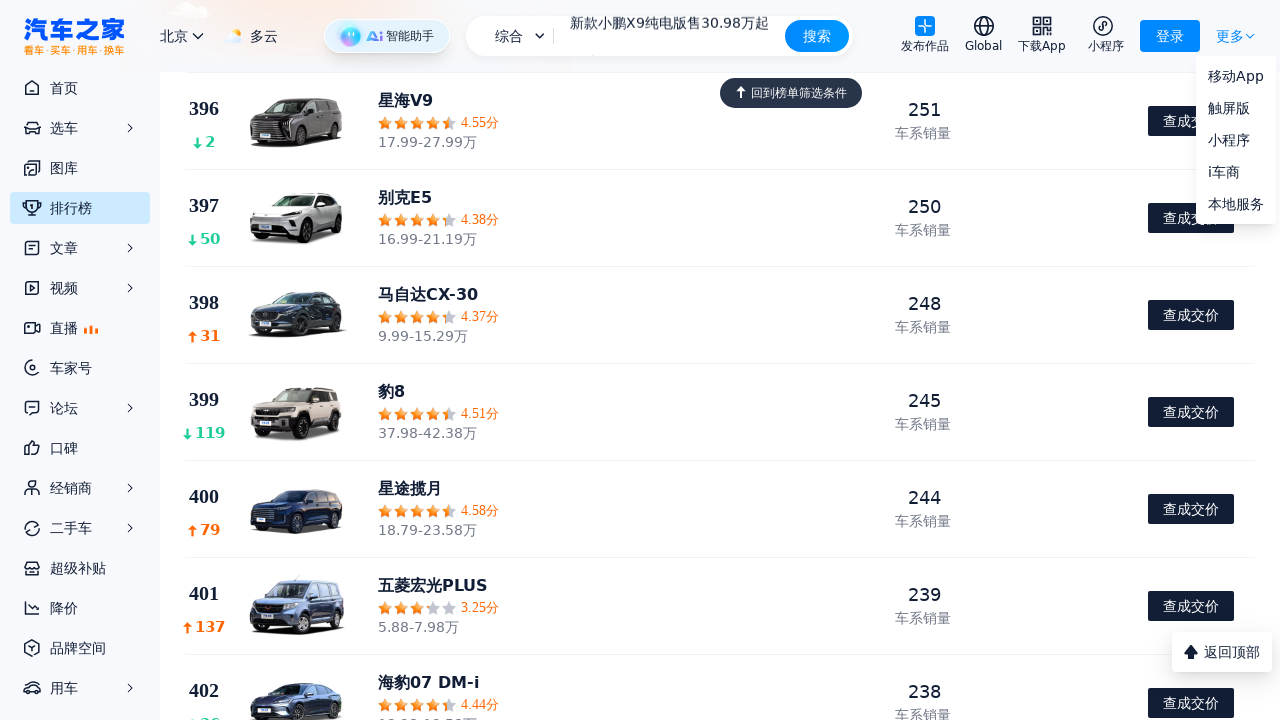

Clicked 'load more' button at (1230, 36) on text=/加载更多|下一页|更多/ >> nth=0
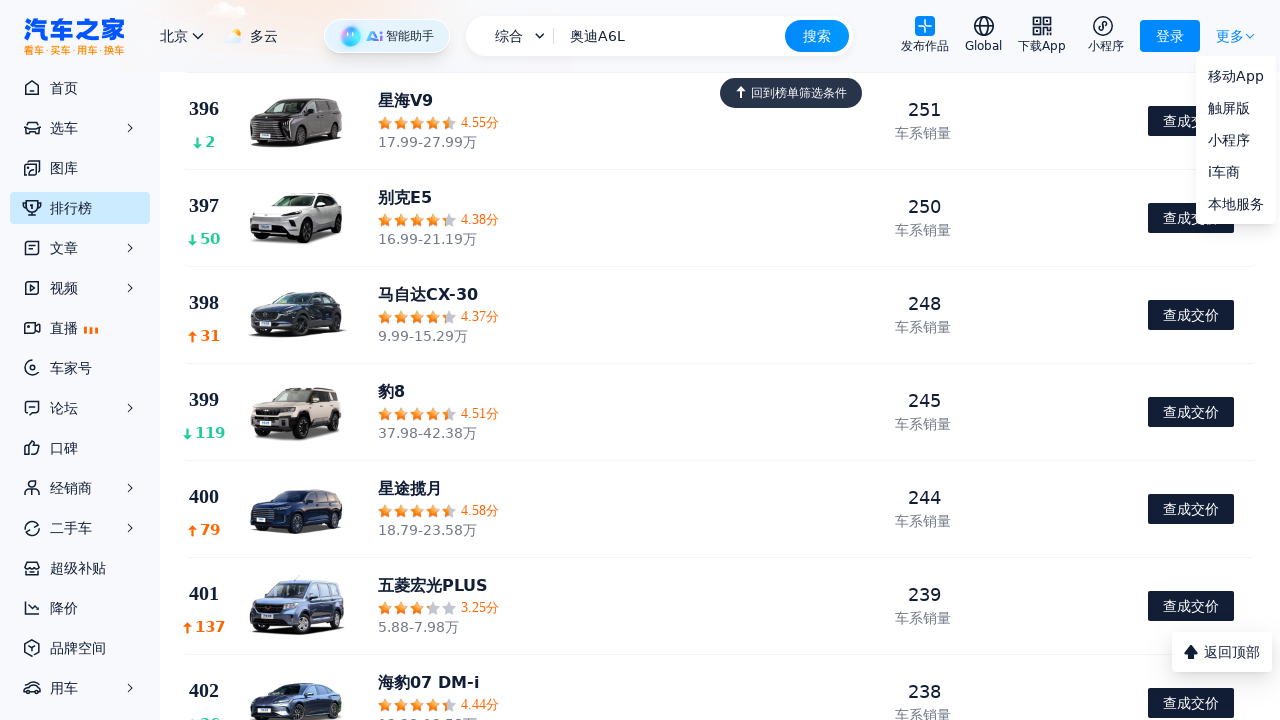

Waited for new content to load after clicking button (1200ms)
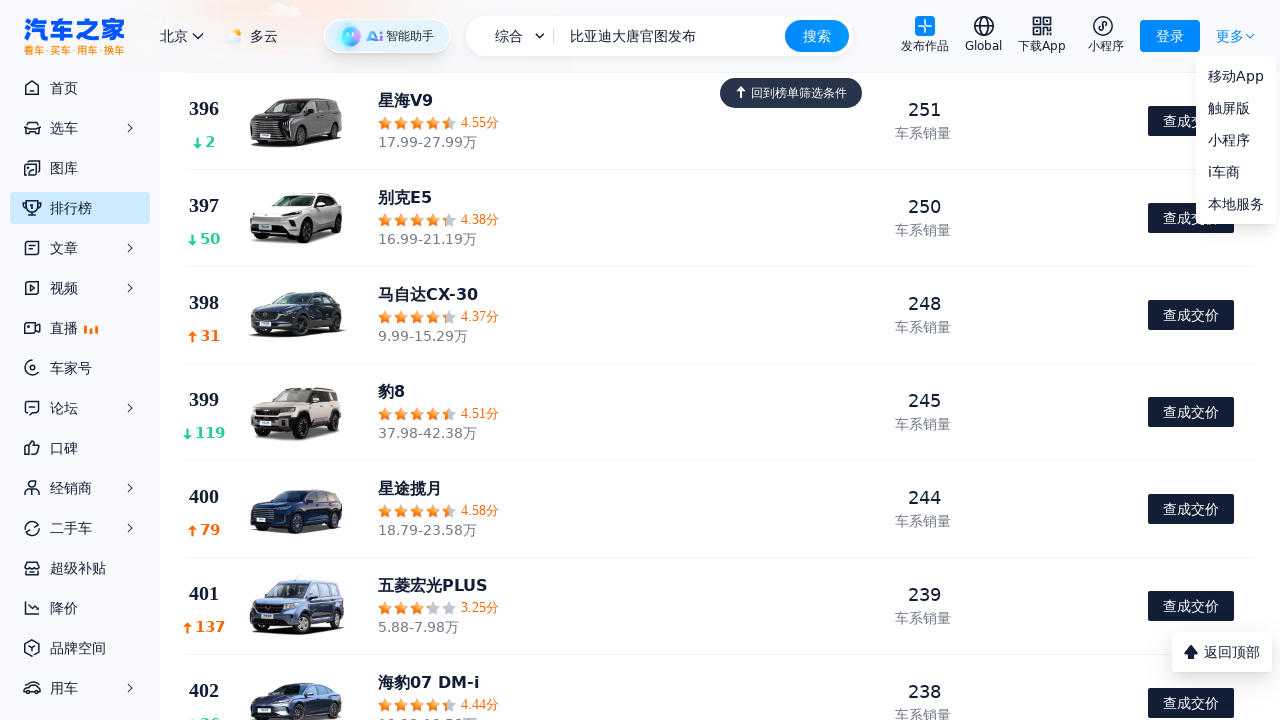

Scrolled to bottom of page
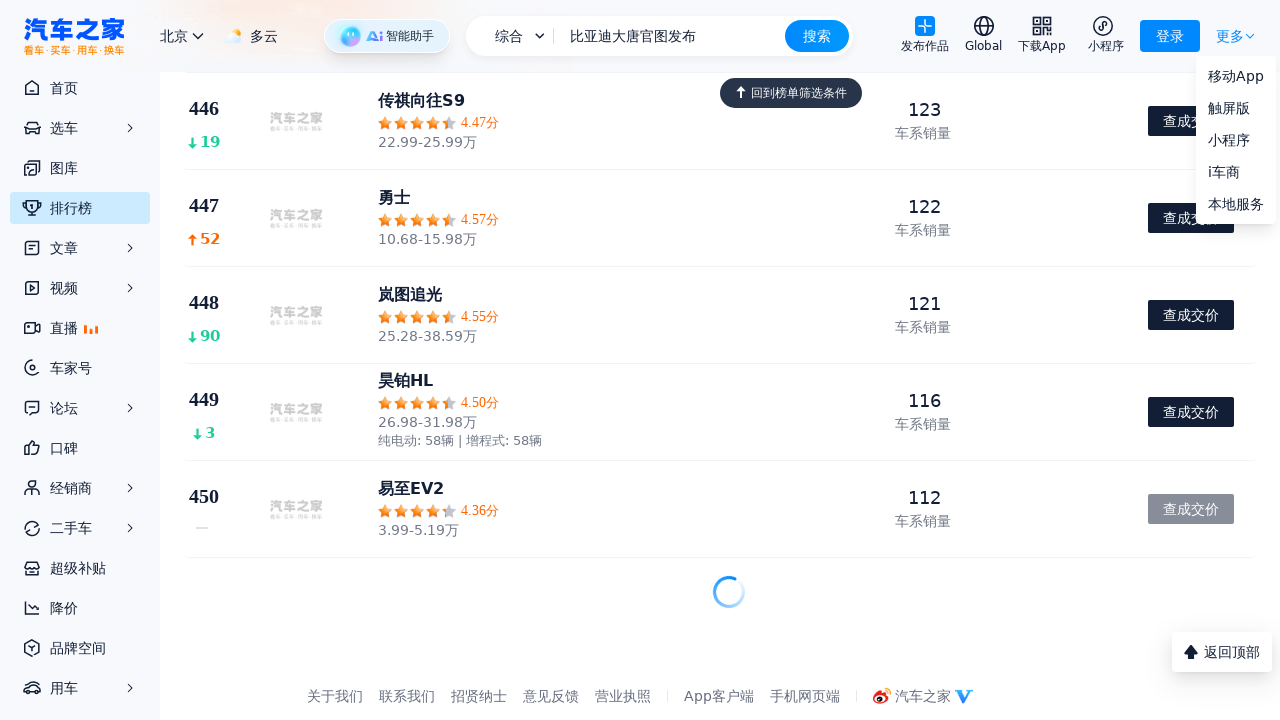

Waited for content to load after scroll (800ms)
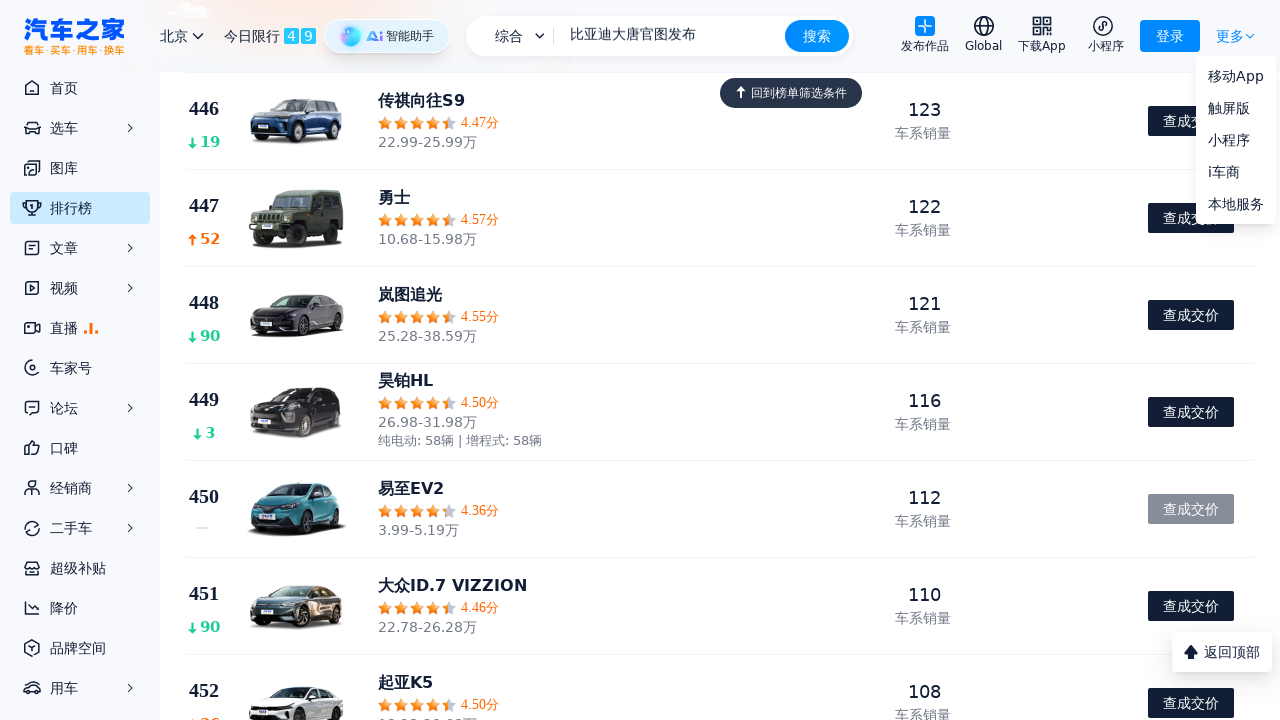

Clicked 'load more' button at (1230, 36) on text=/加载更多|下一页|更多/ >> nth=0
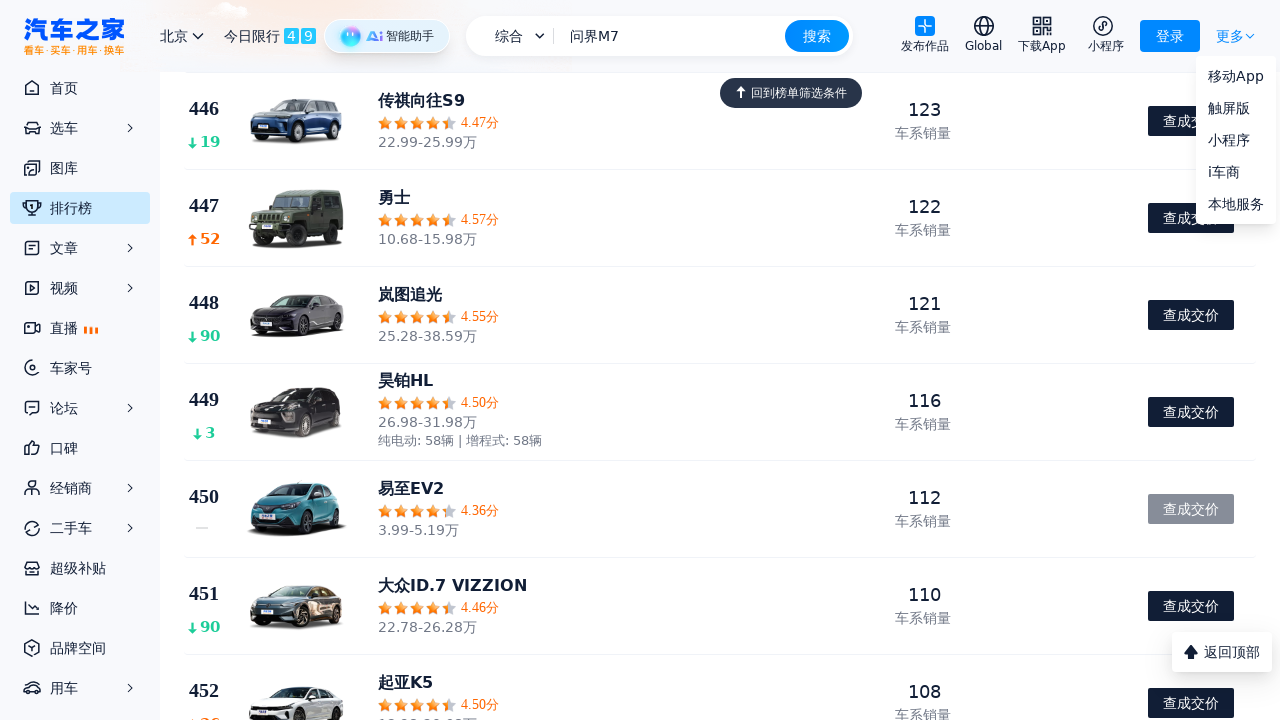

Waited for new content to load after clicking button (1200ms)
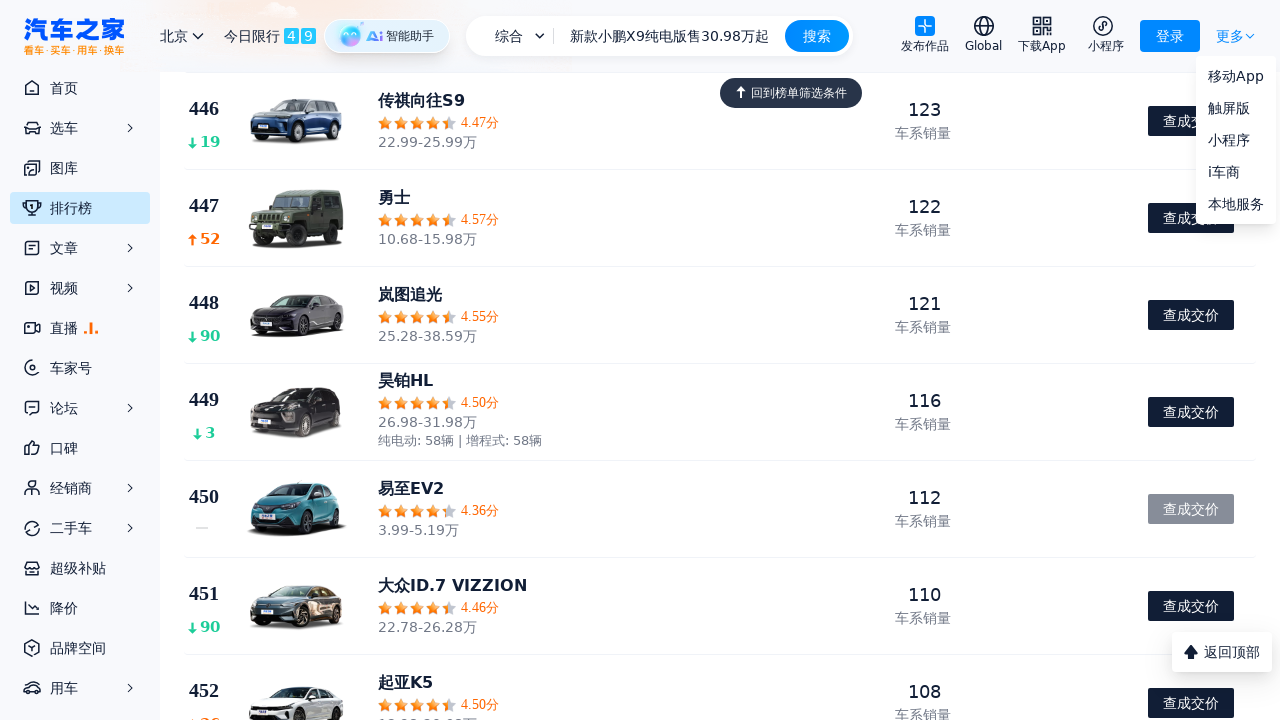

Scrolled to bottom of page
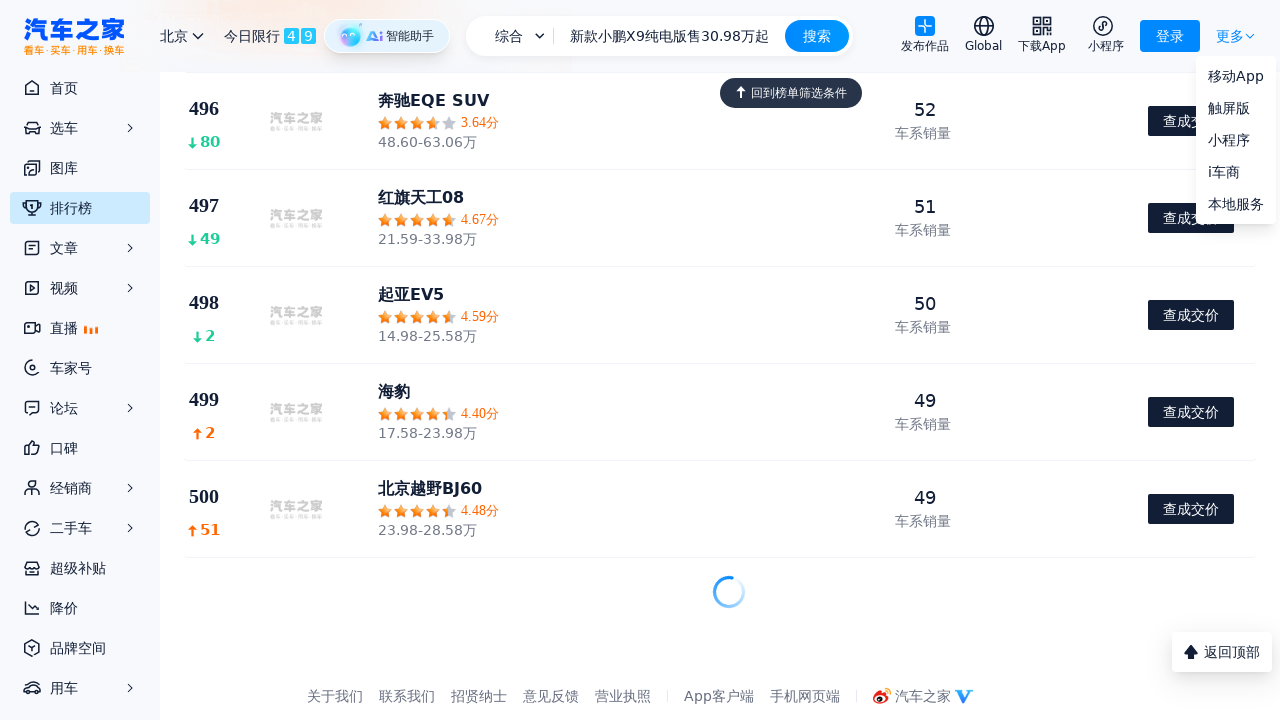

Waited for content to load after scroll (800ms)
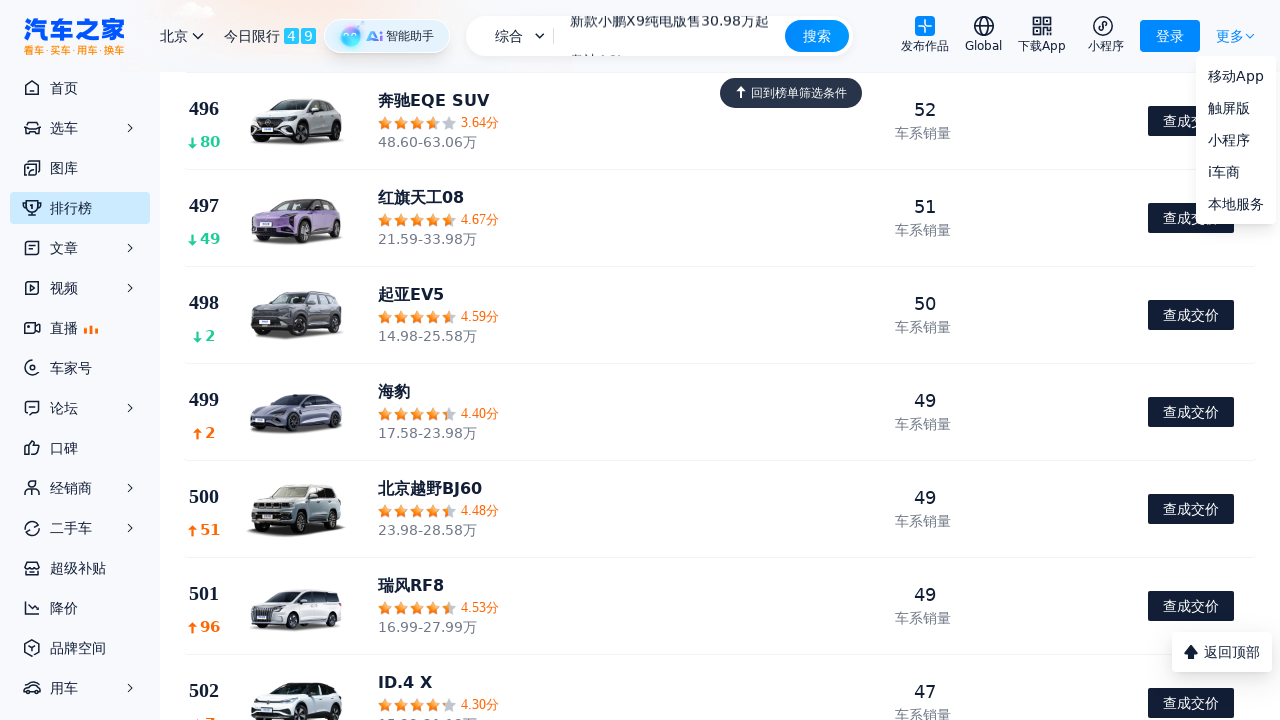

Clicked 'load more' button at (1230, 36) on text=/加载更多|下一页|更多/ >> nth=0
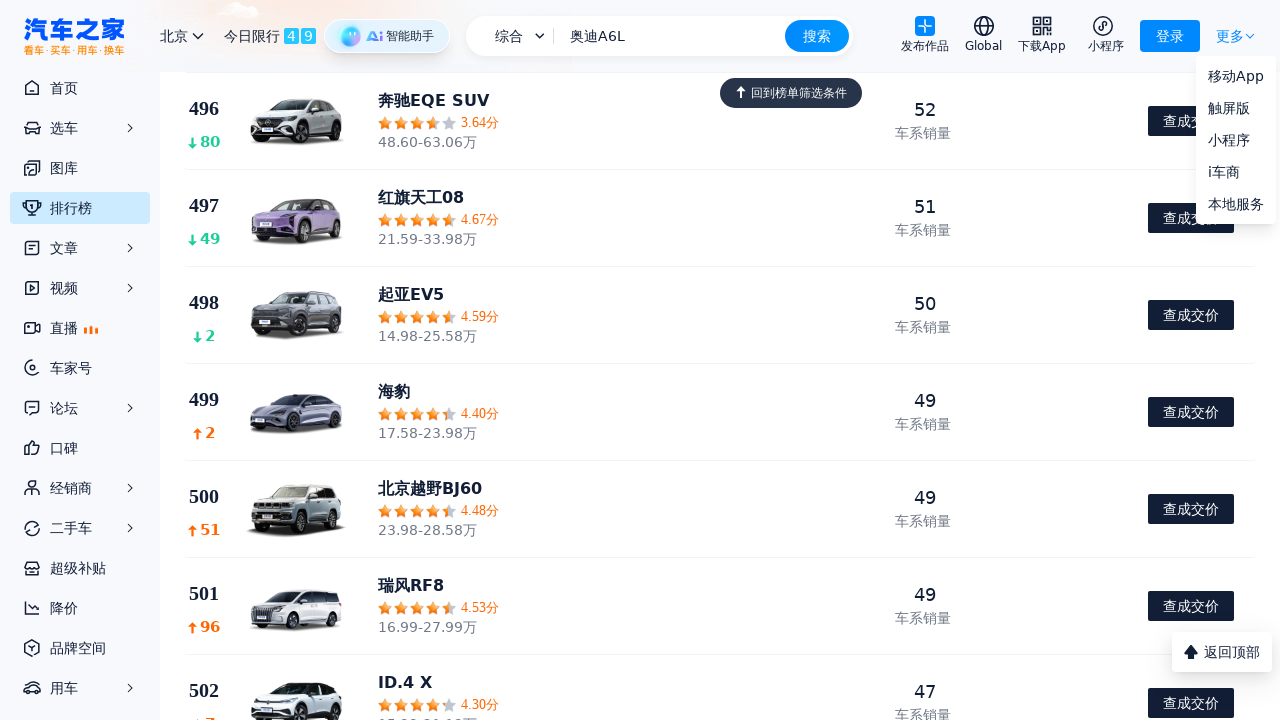

Waited for new content to load after clicking button (1200ms)
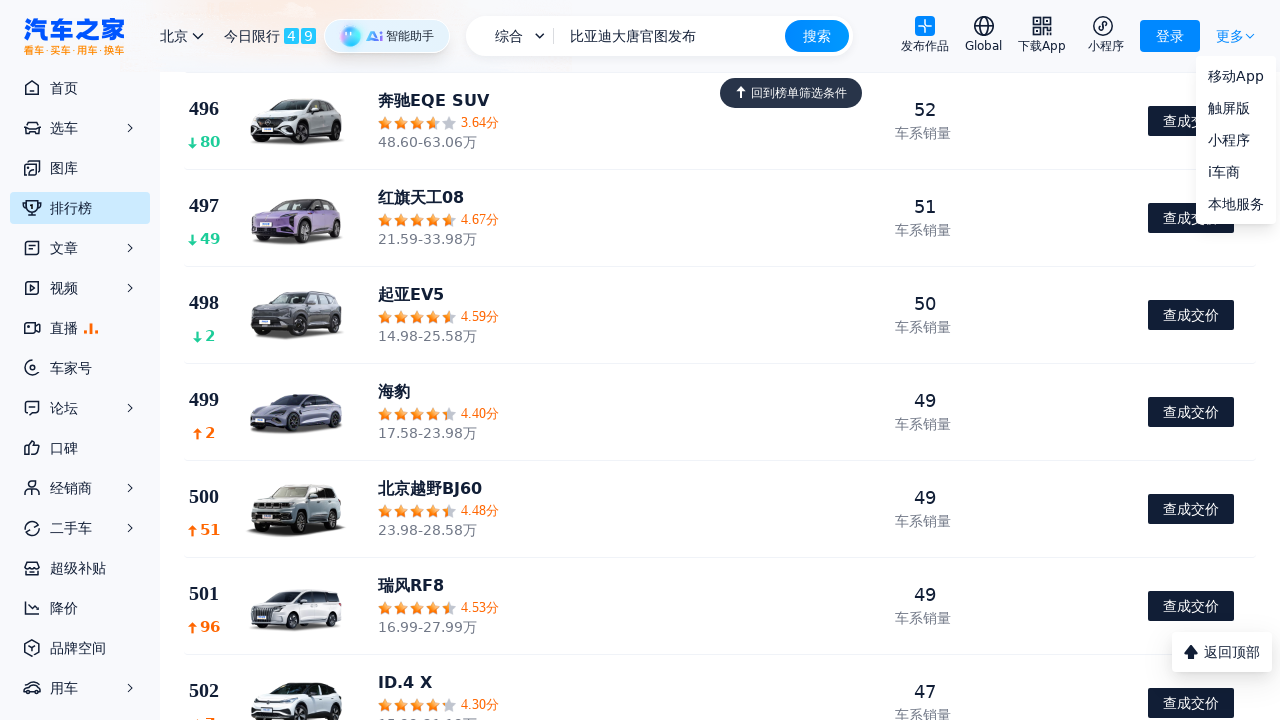

Scrolled to bottom of page
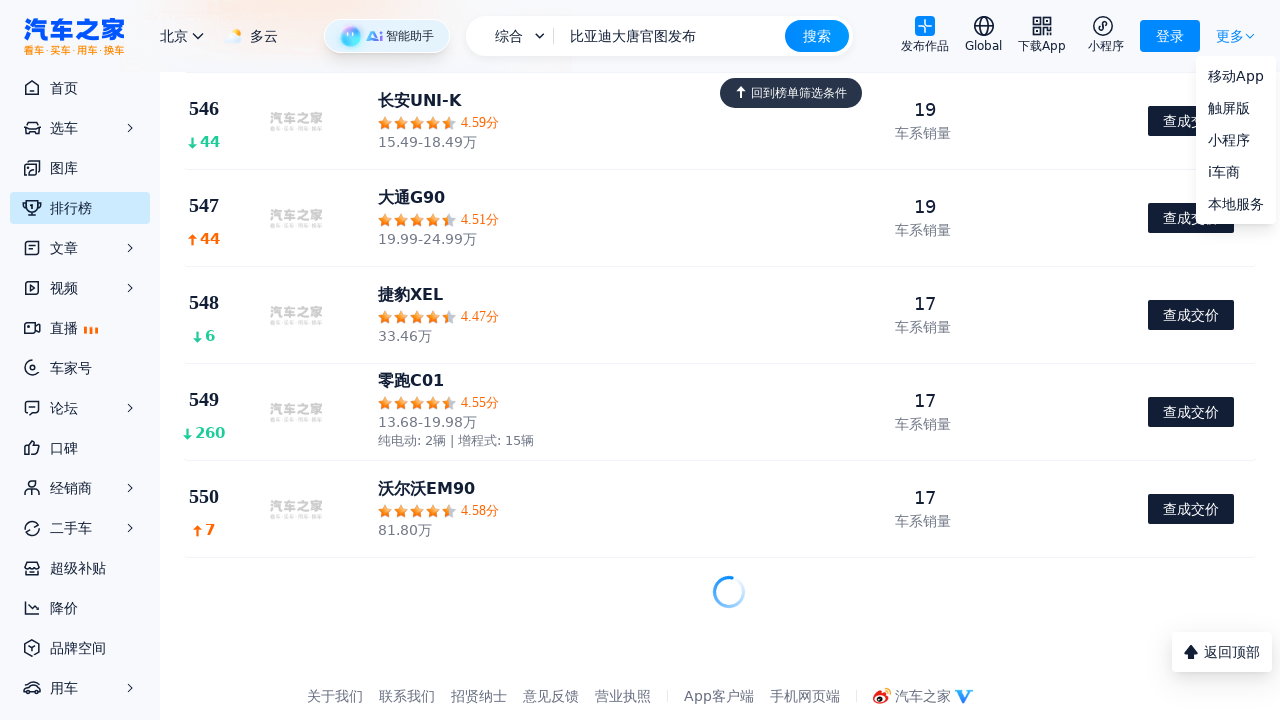

Waited for content to load after scroll (800ms)
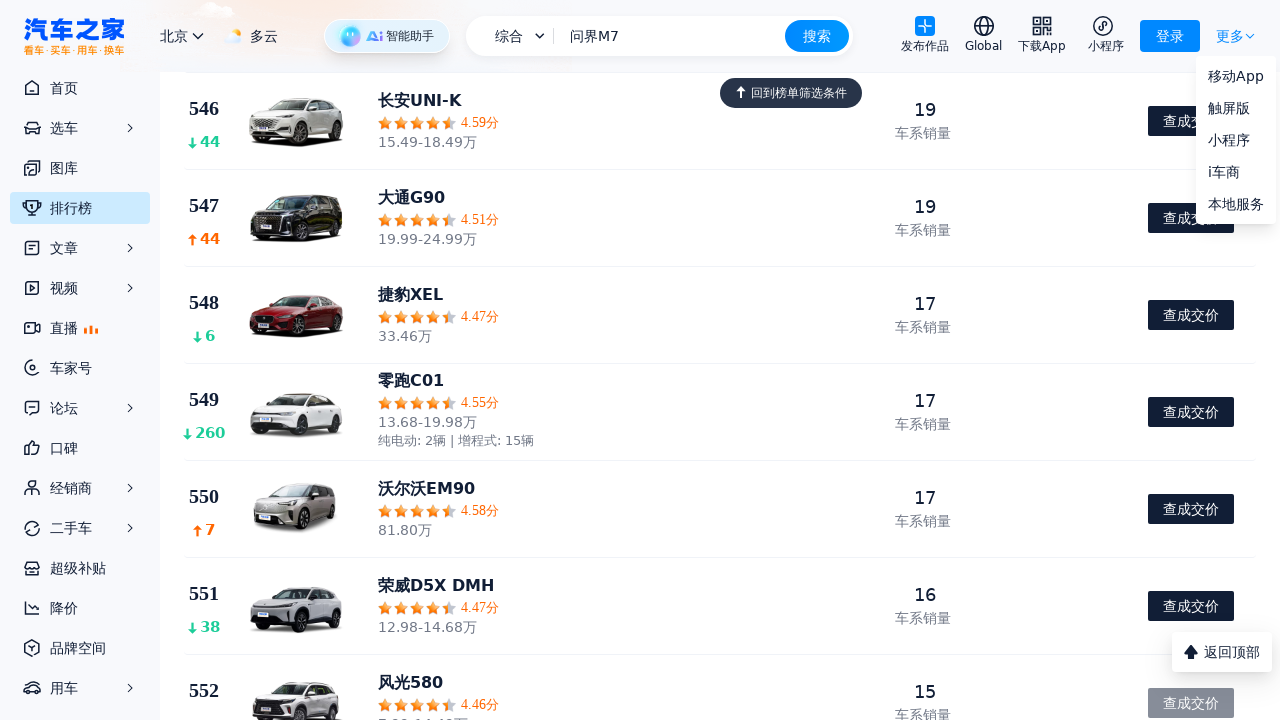

Clicked 'load more' button at (1230, 36) on text=/加载更多|下一页|更多/ >> nth=0
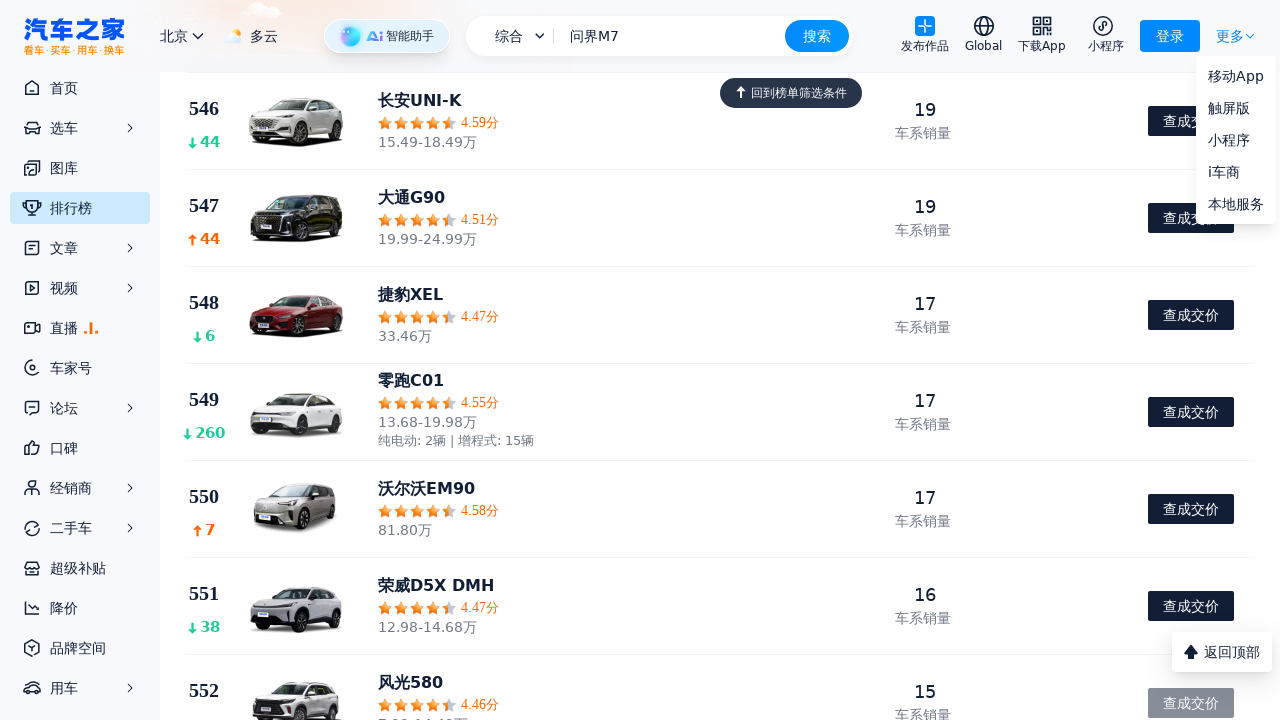

Waited for new content to load after clicking button (1200ms)
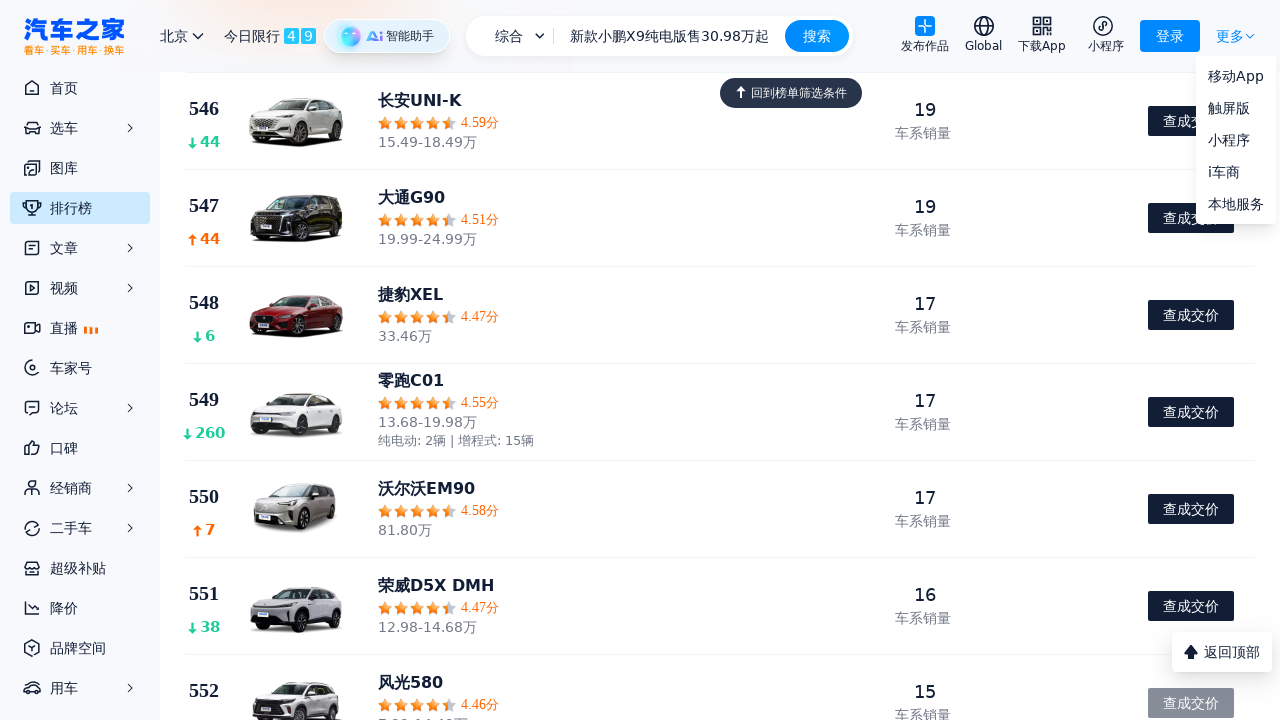

Scrolled to bottom of page
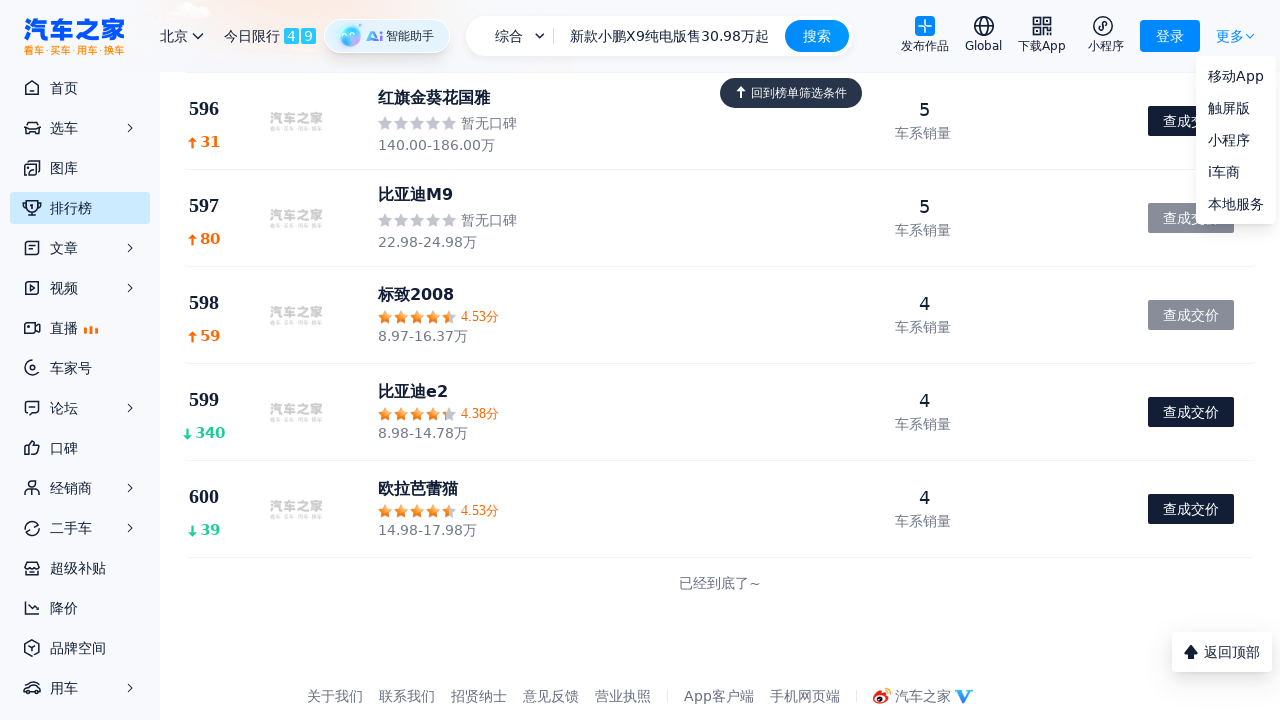

Waited for content to load after scroll (800ms)
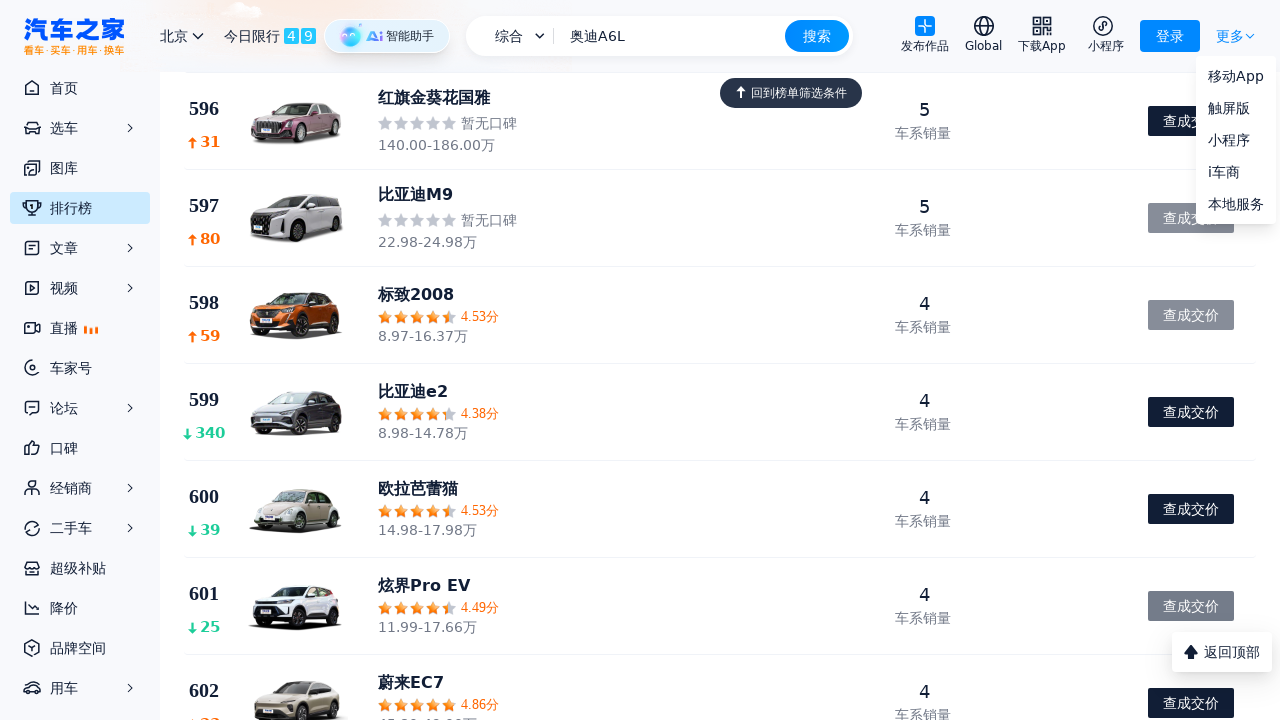

Clicked 'load more' button at (1230, 36) on text=/加载更多|下一页|更多/ >> nth=0
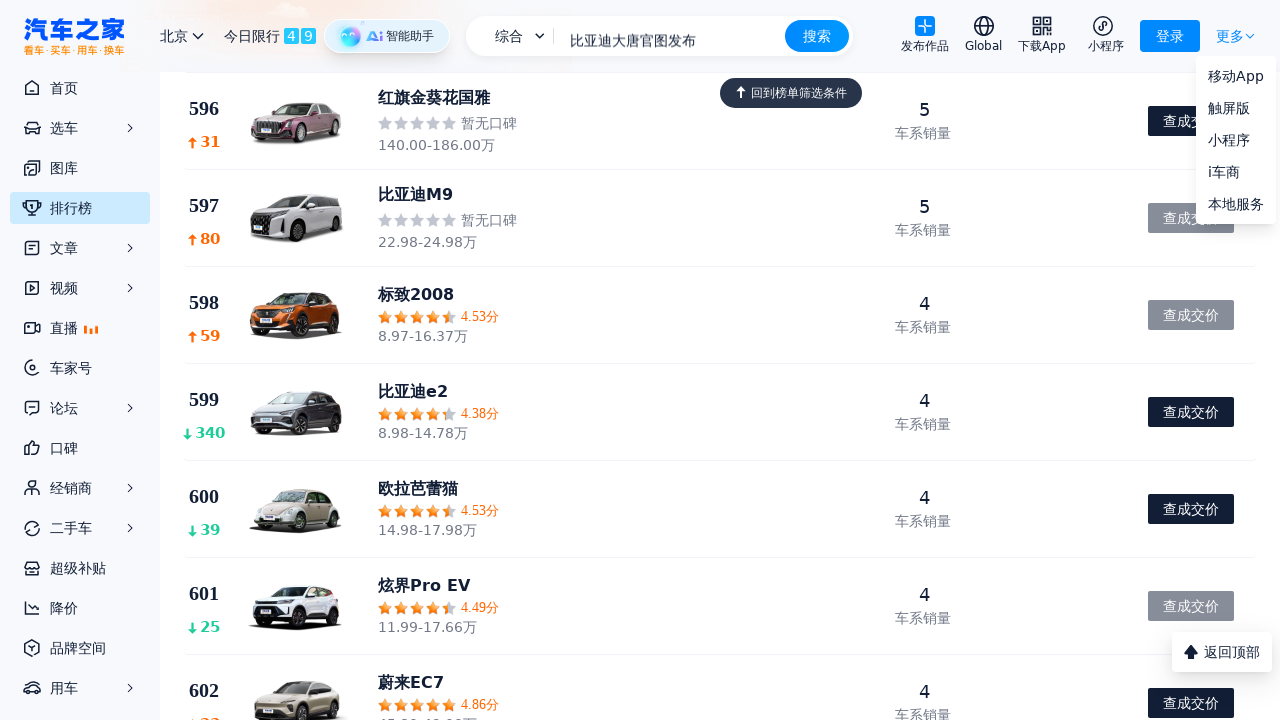

Waited for new content to load after clicking button (1200ms)
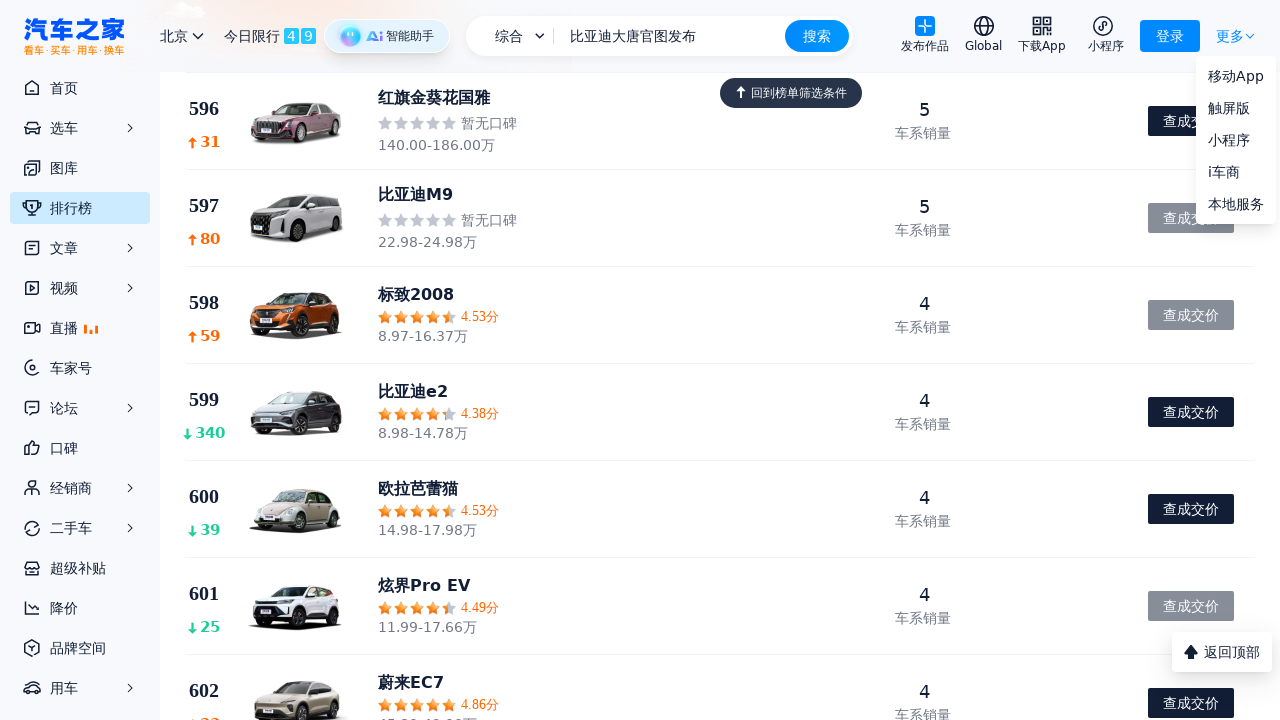

Scrolled to bottom of page
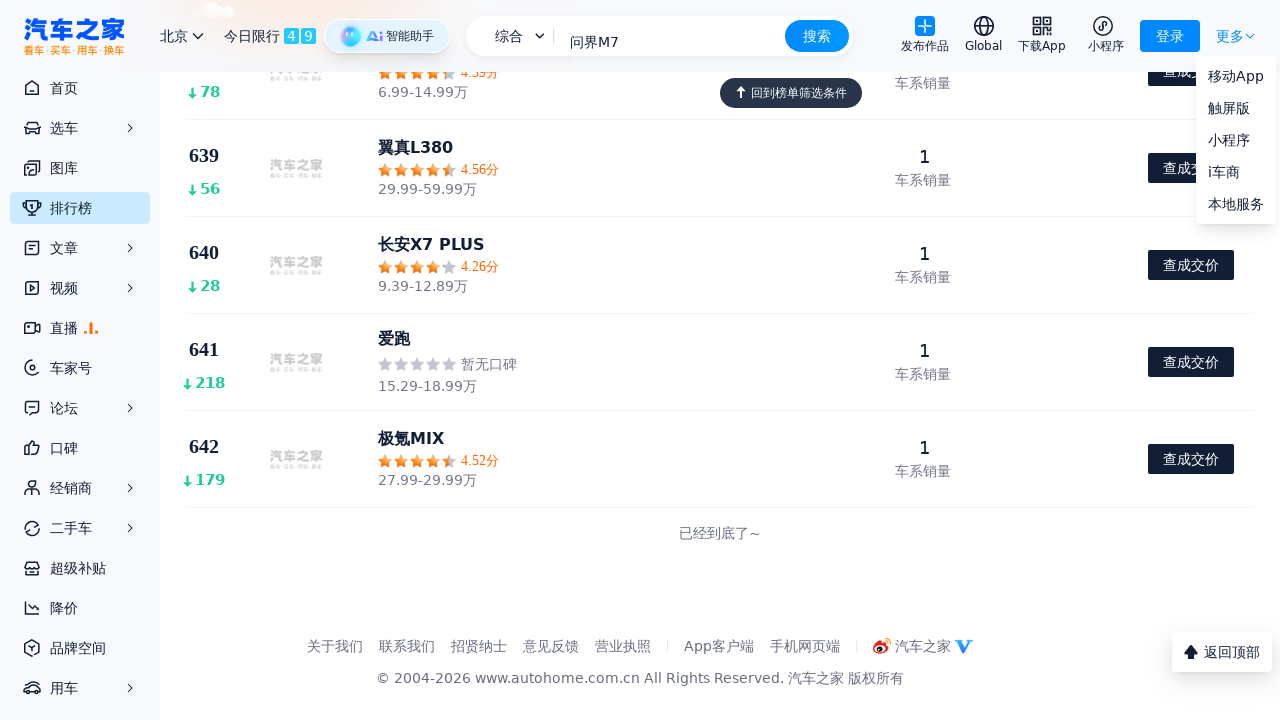

Waited for content to load after scroll (800ms)
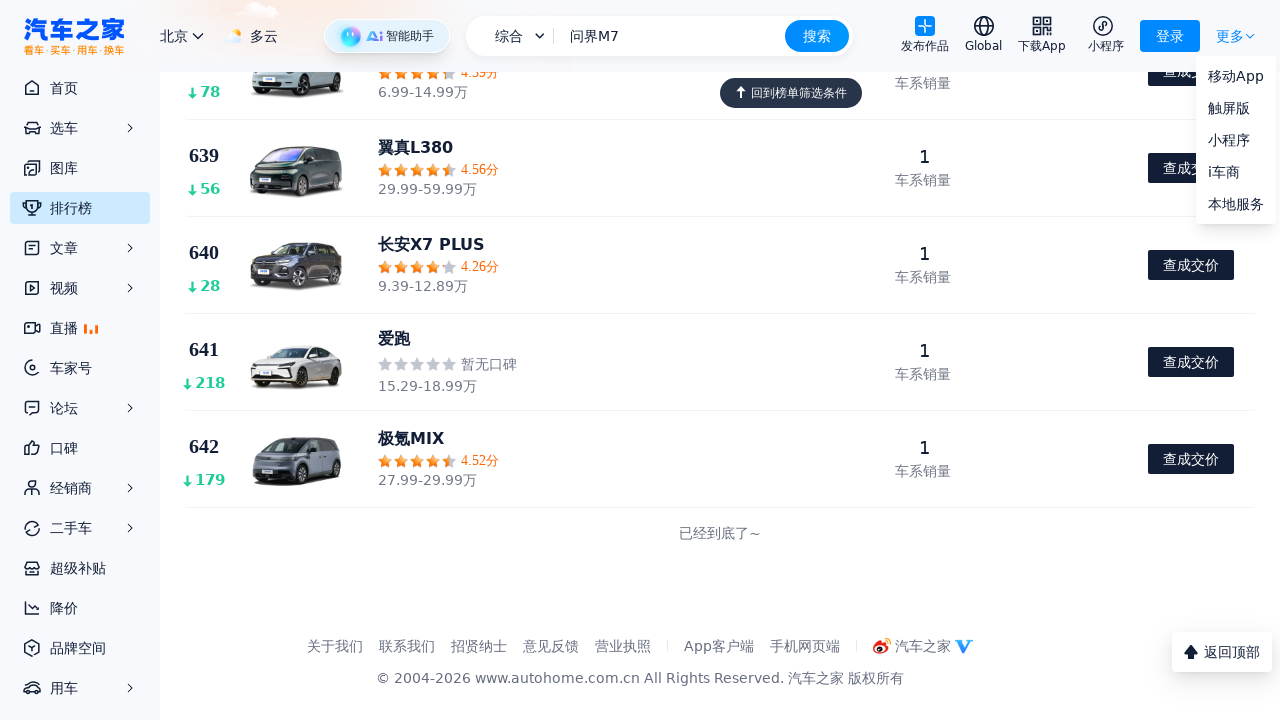

Clicked 'load more' button at (1230, 36) on text=/加载更多|下一页|更多/ >> nth=0
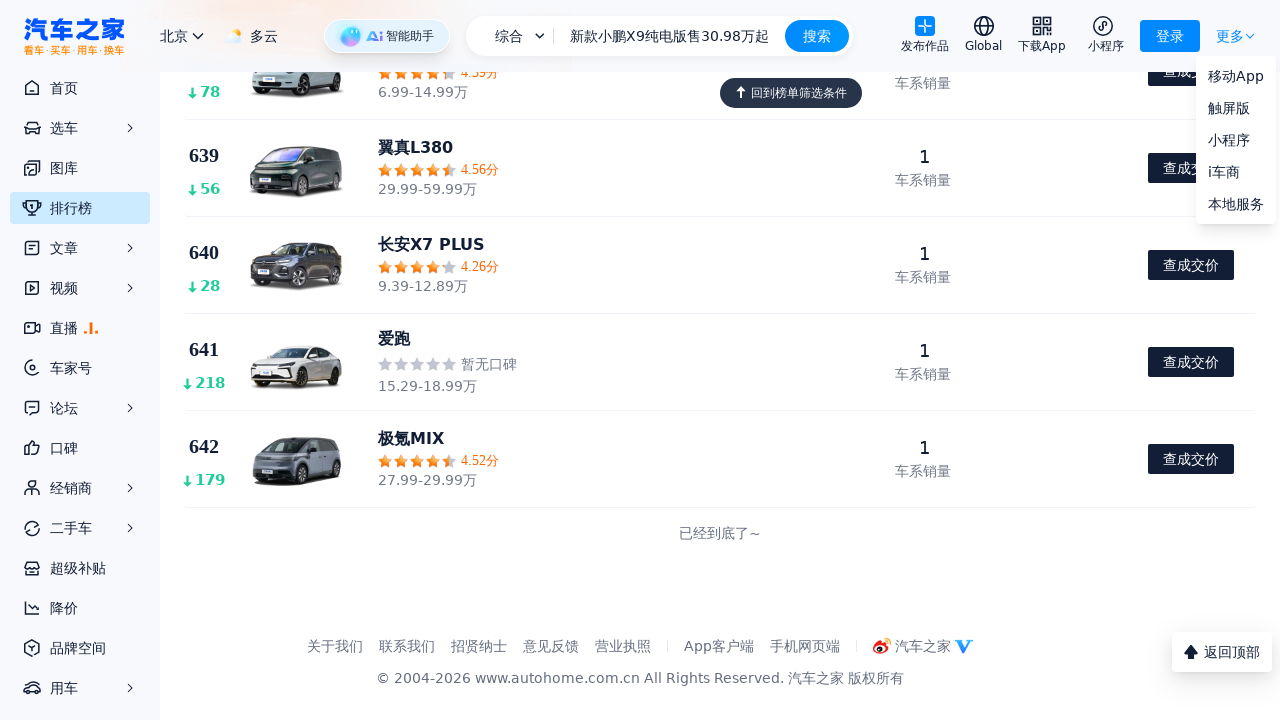

Waited for new content to load after clicking button (1200ms)
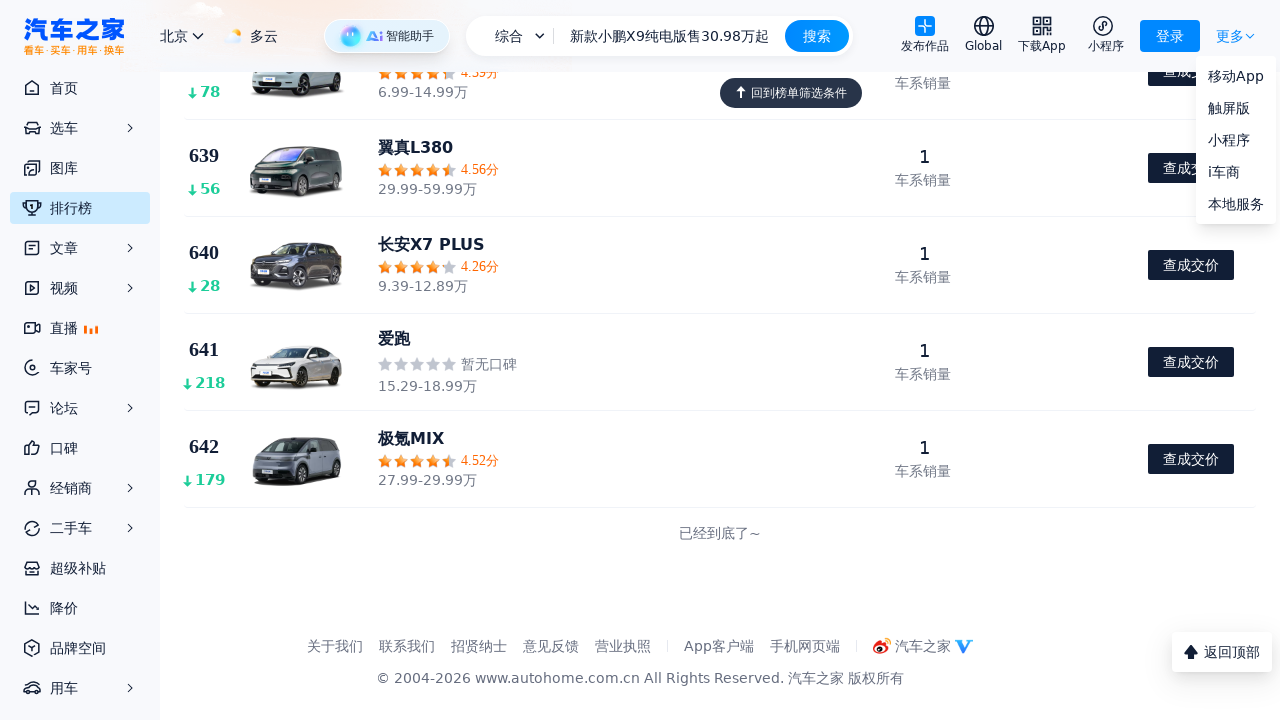

Scrolled to bottom of page
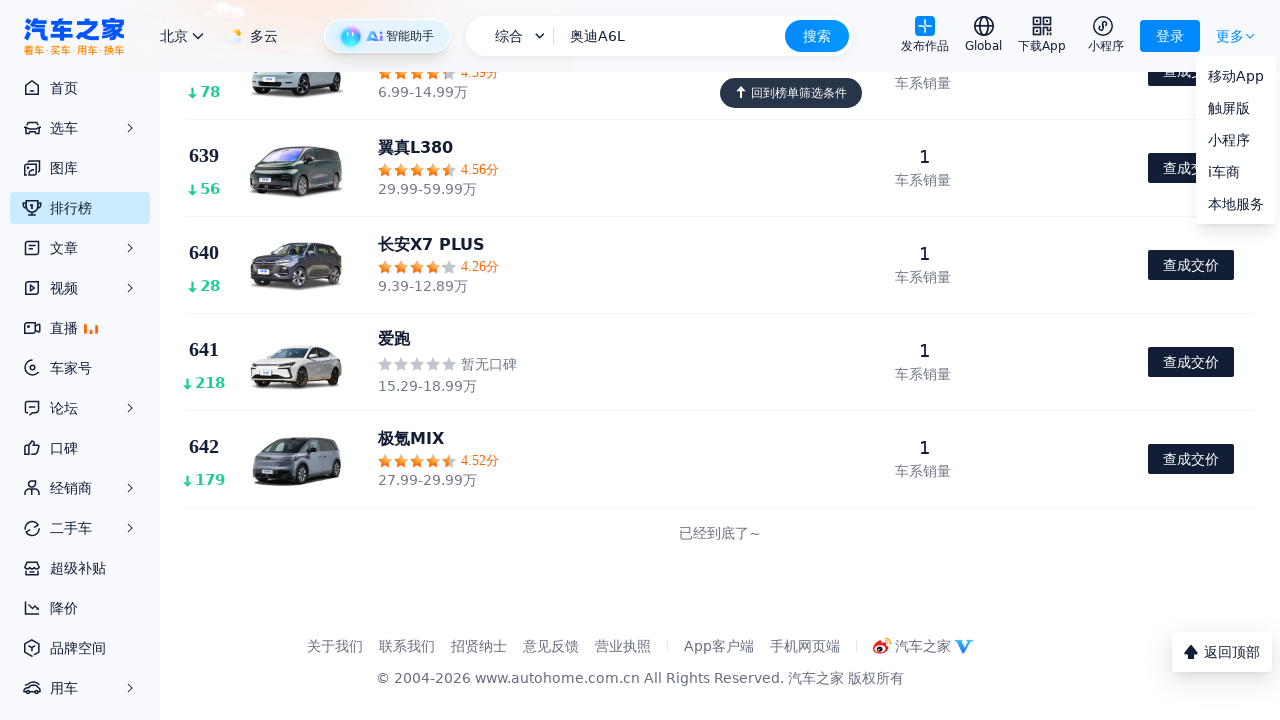

Waited for content to load after scroll (800ms)
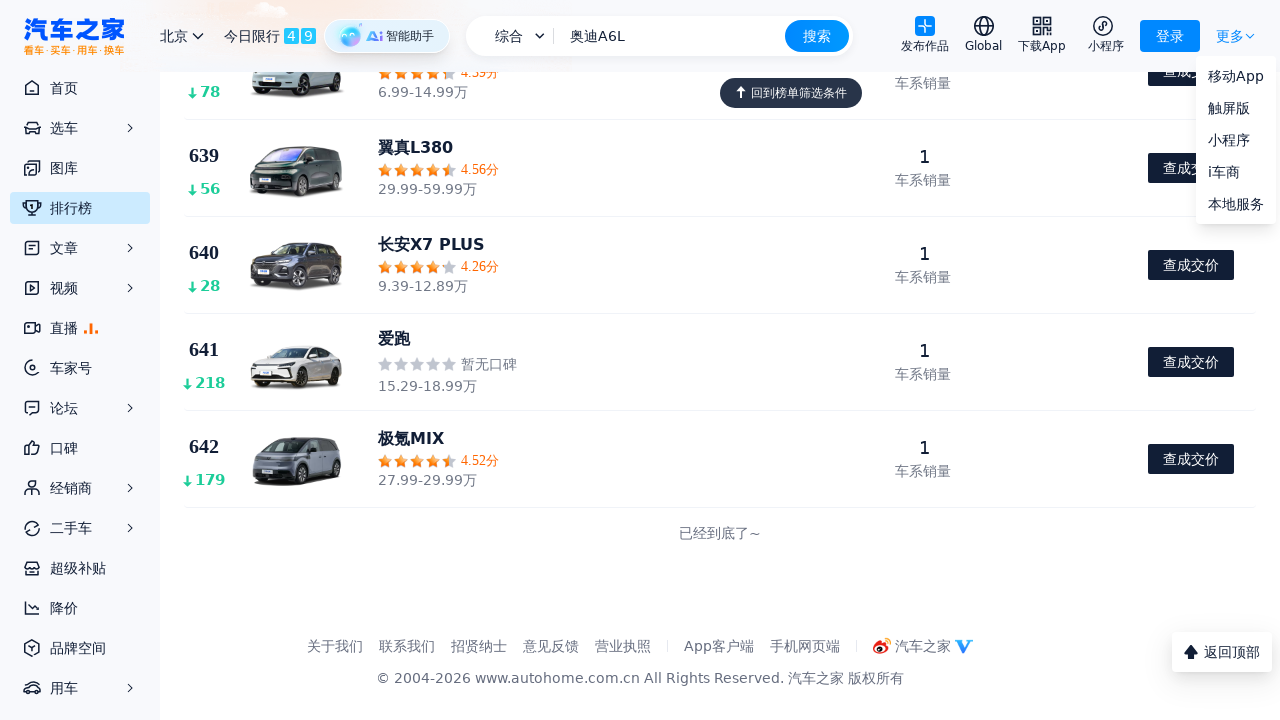

Clicked 'load more' button at (1230, 36) on text=/加载更多|下一页|更多/ >> nth=0
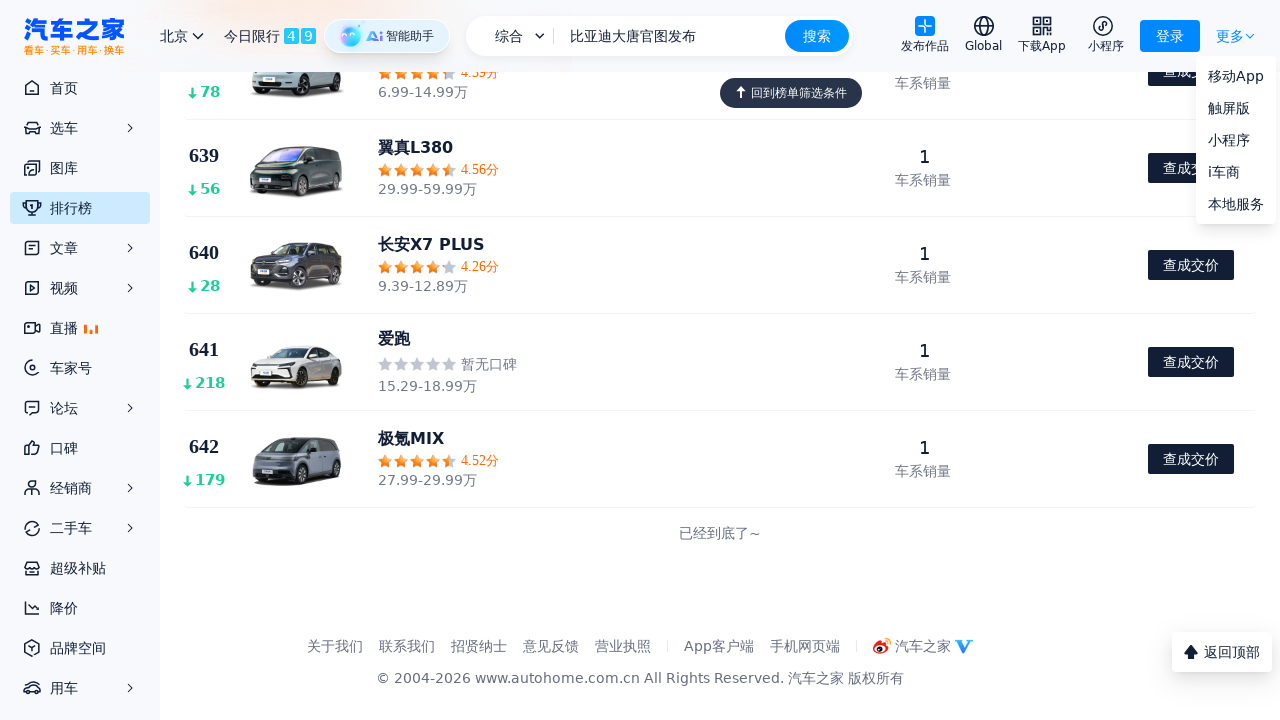

Waited for new content to load after clicking button (1200ms)
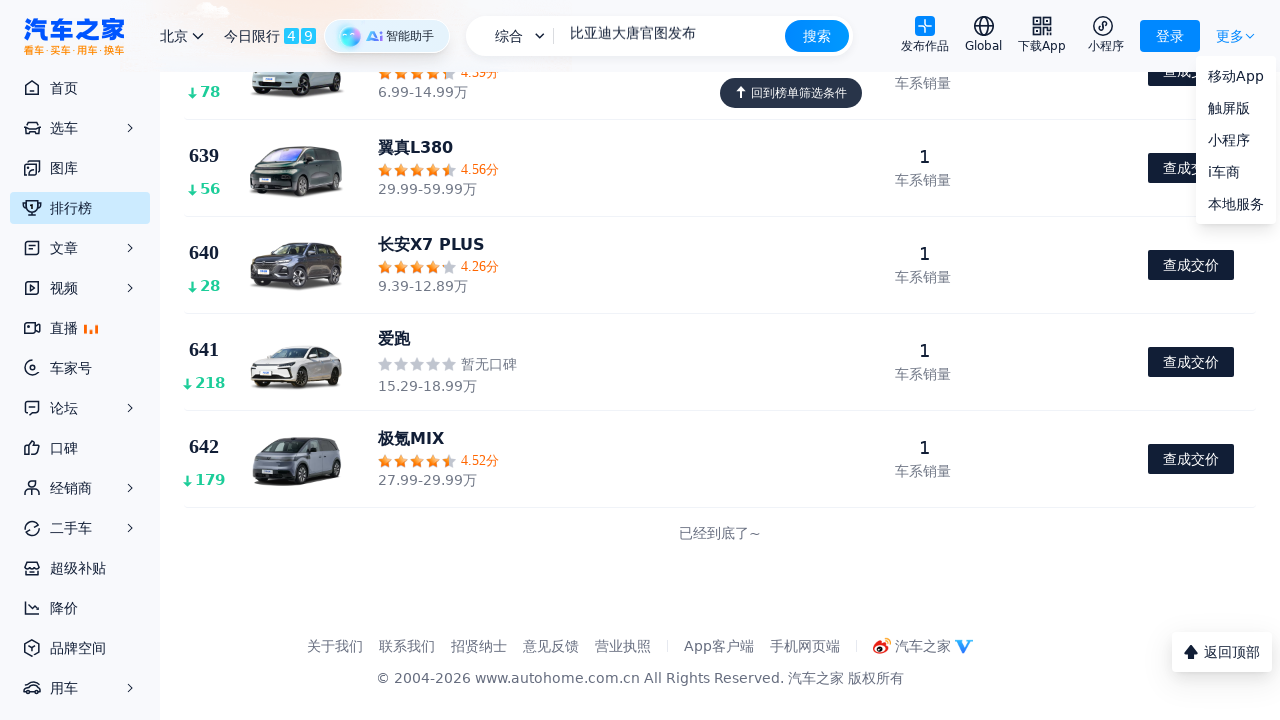

Scrolled to bottom of page
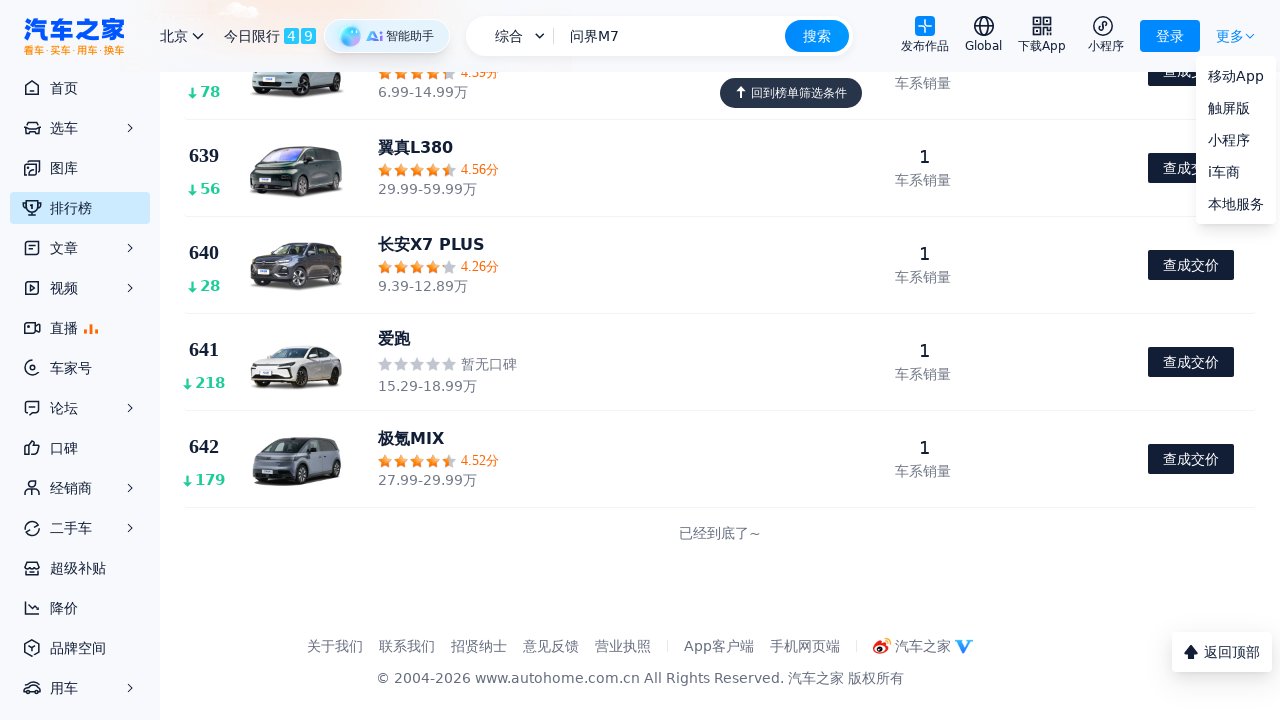

Waited for content to load after scroll (800ms)
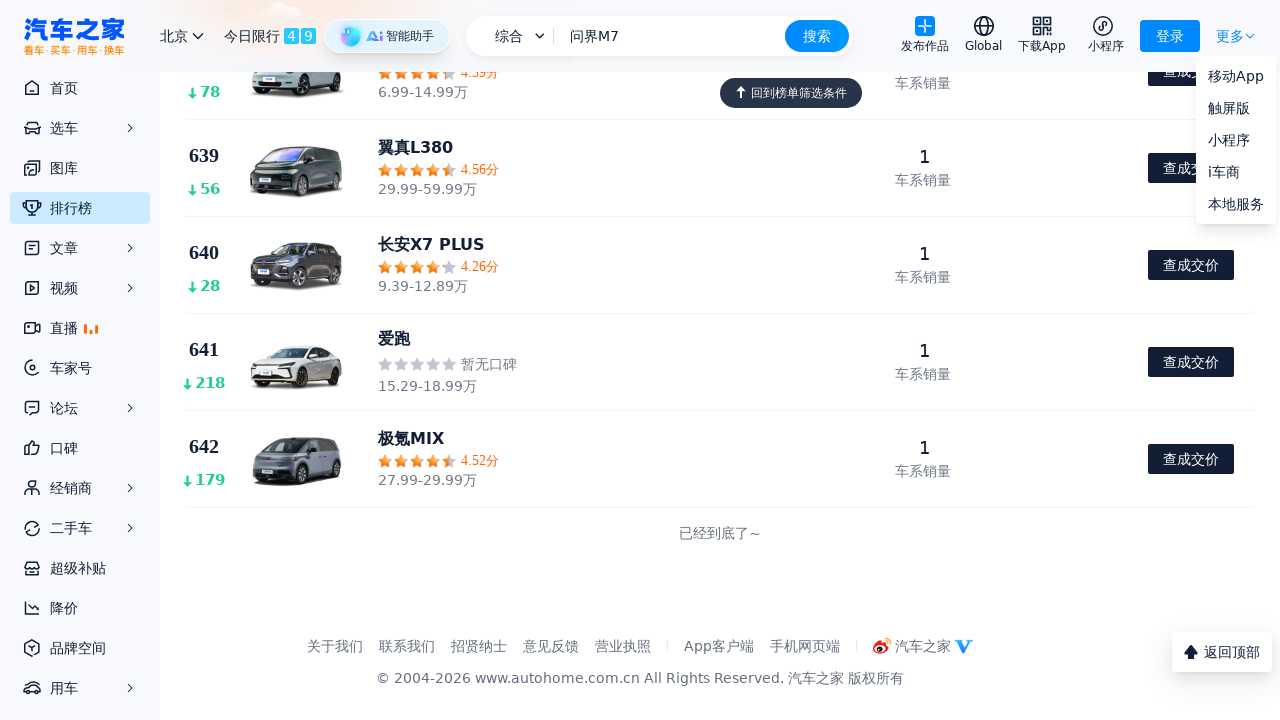

Clicked 'load more' button at (1230, 36) on text=/加载更多|下一页|更多/ >> nth=0
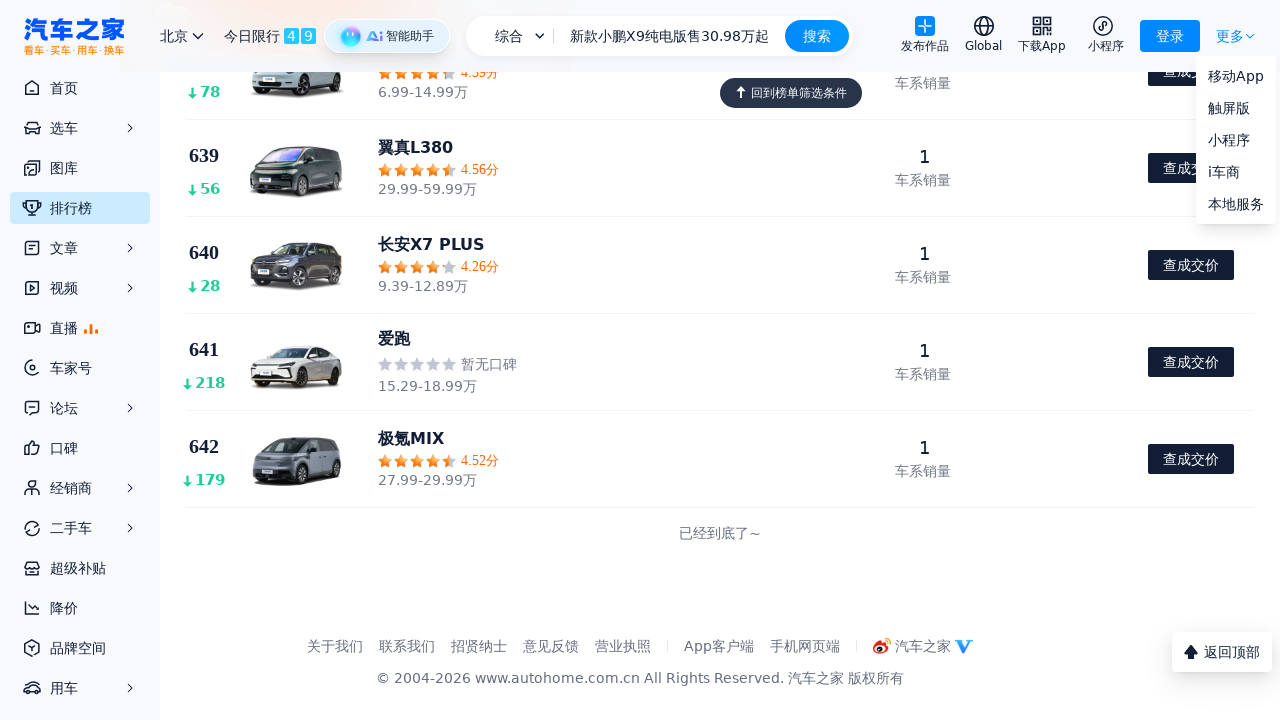

Waited for new content to load after clicking button (1200ms)
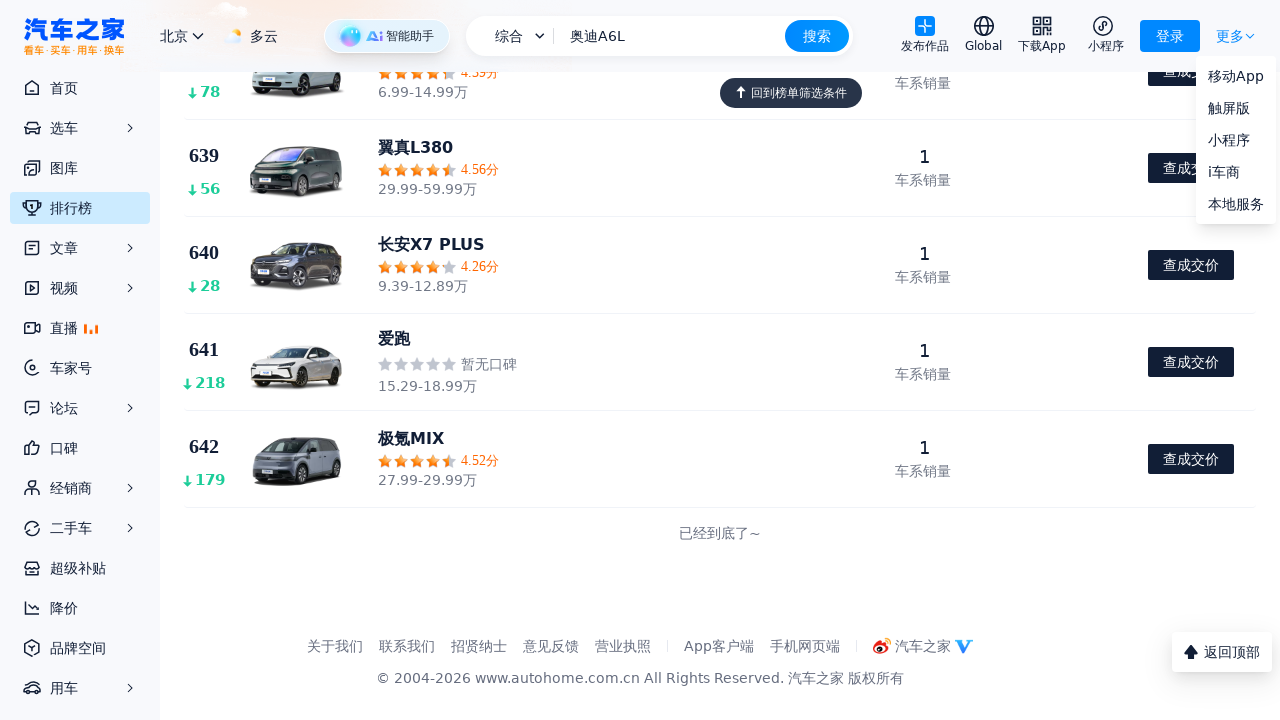

Scrolled to bottom of page
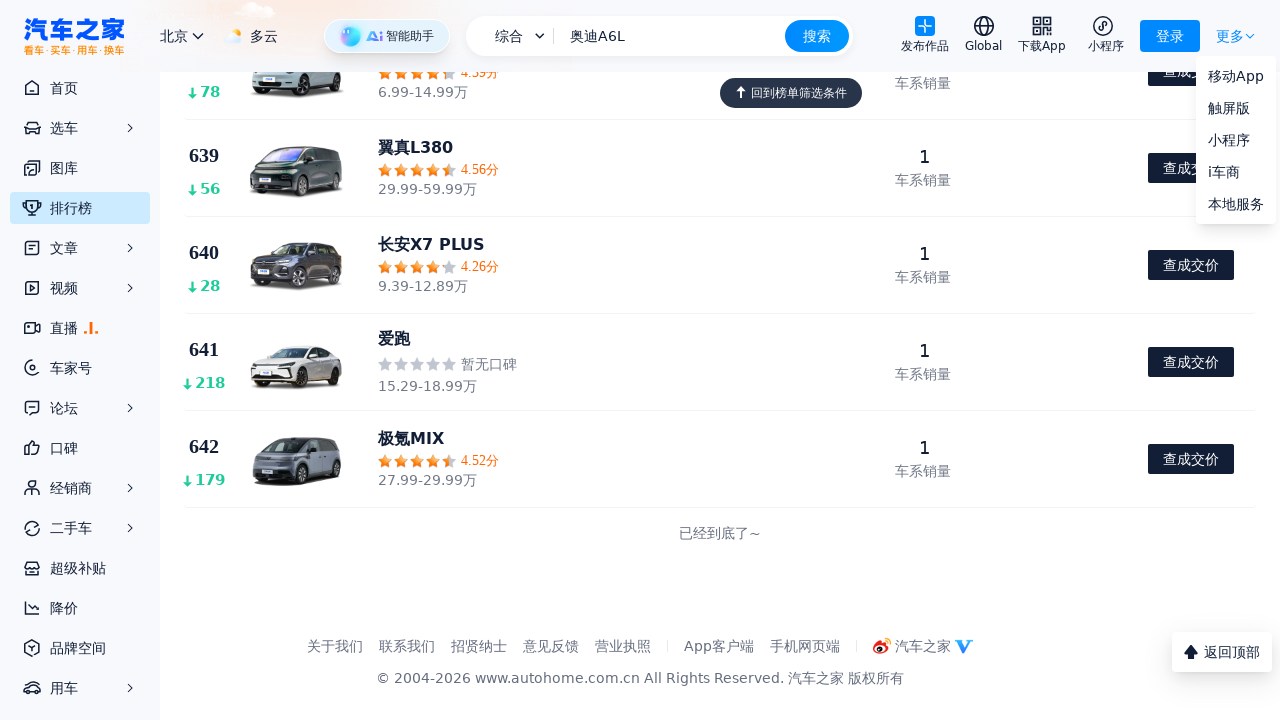

Waited for content to load after scroll (800ms)
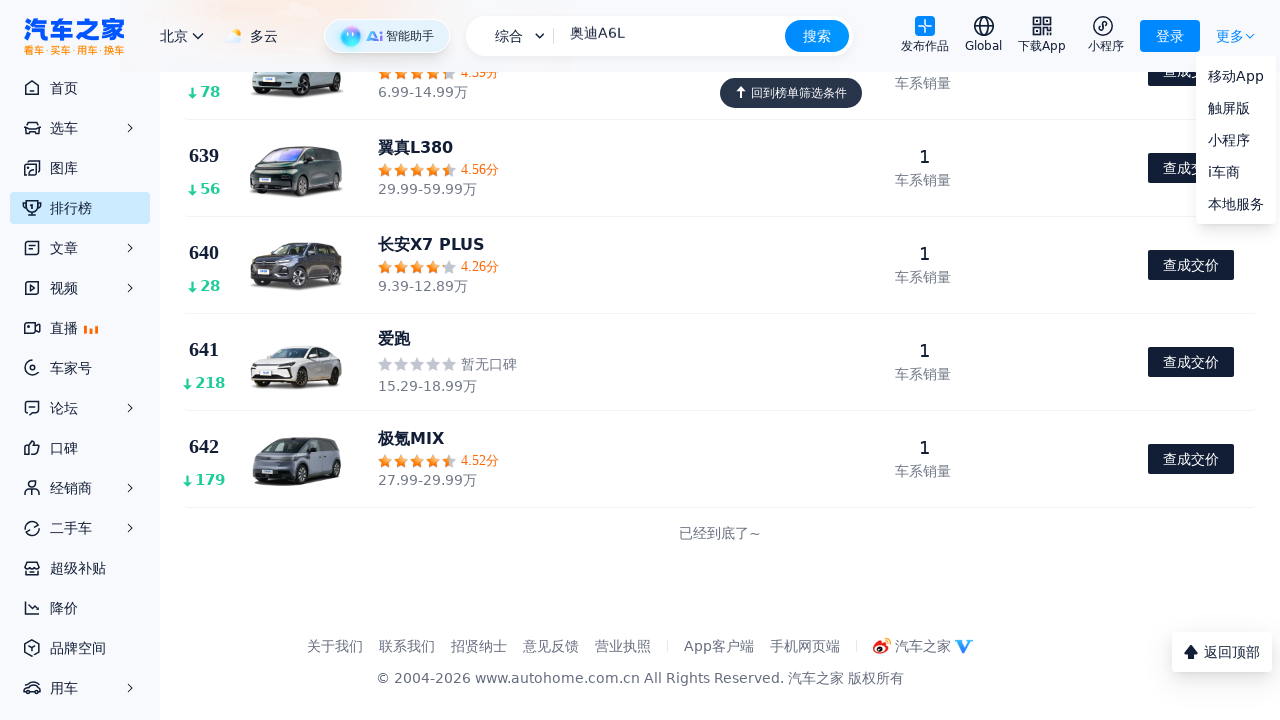

Clicked 'load more' button at (1230, 36) on text=/加载更多|下一页|更多/ >> nth=0
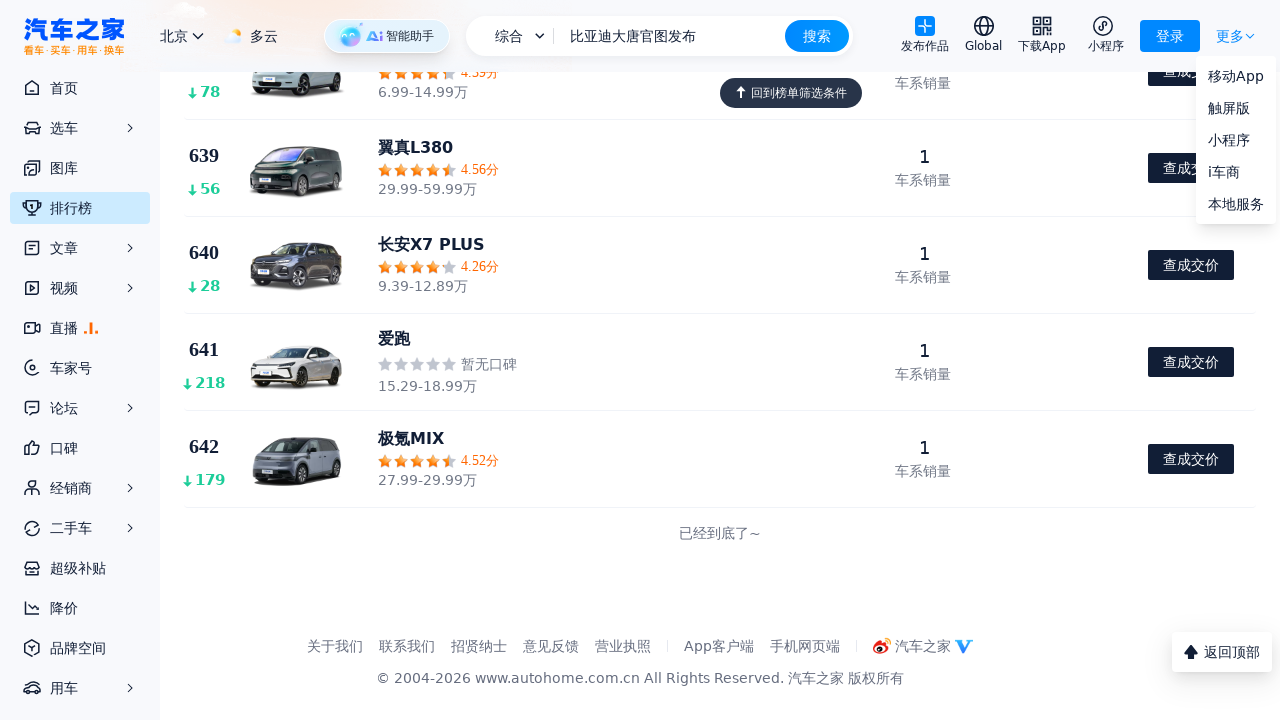

Waited for new content to load after clicking button (1200ms)
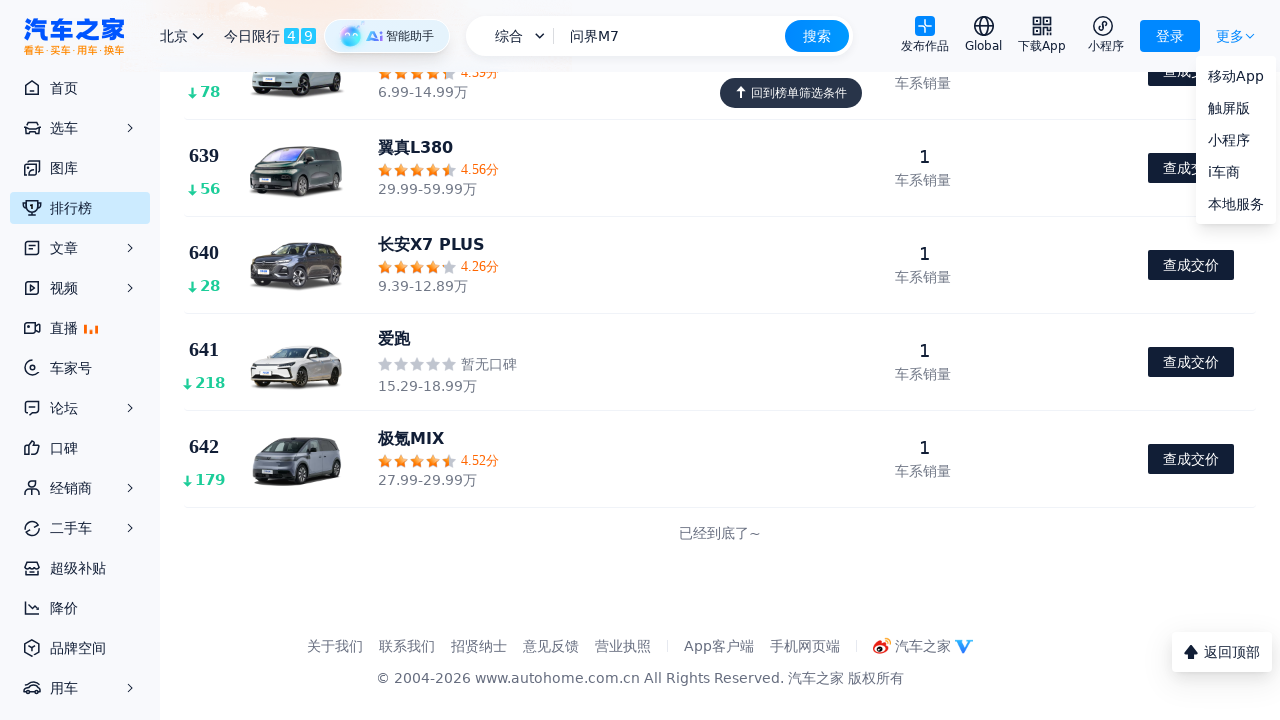

Scrolled to bottom of page
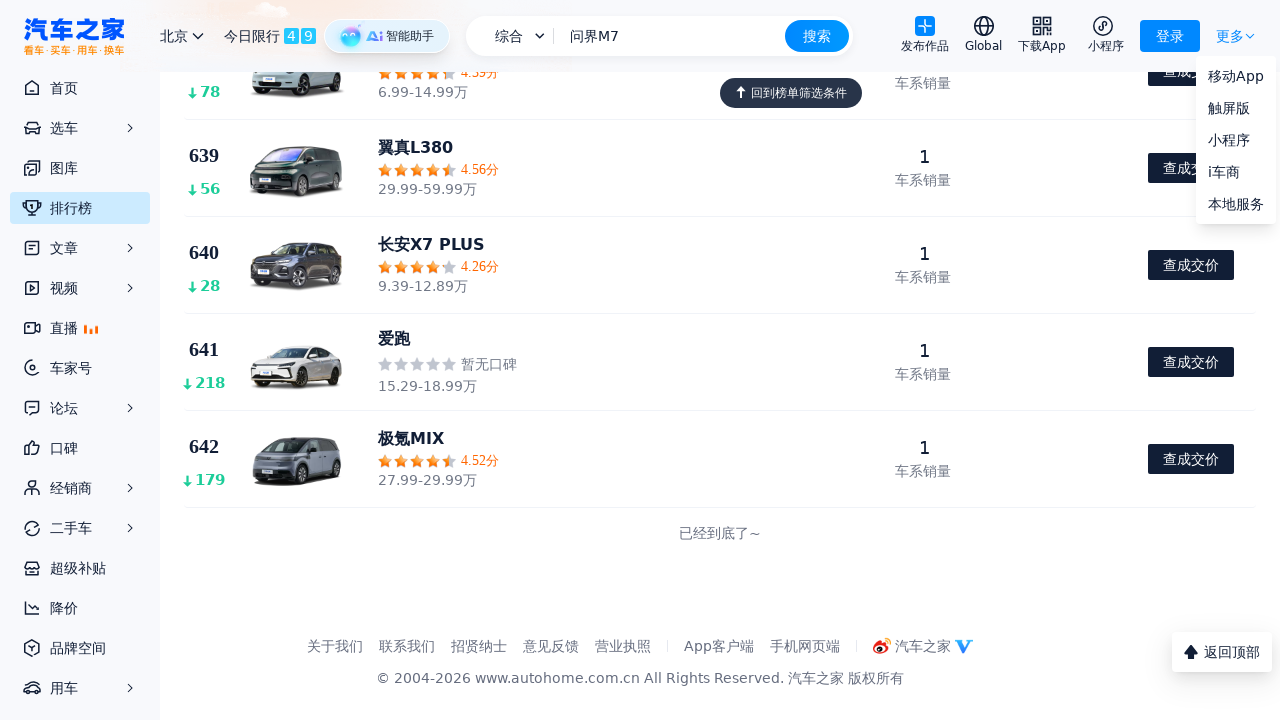

Waited for content to load after scroll (800ms)
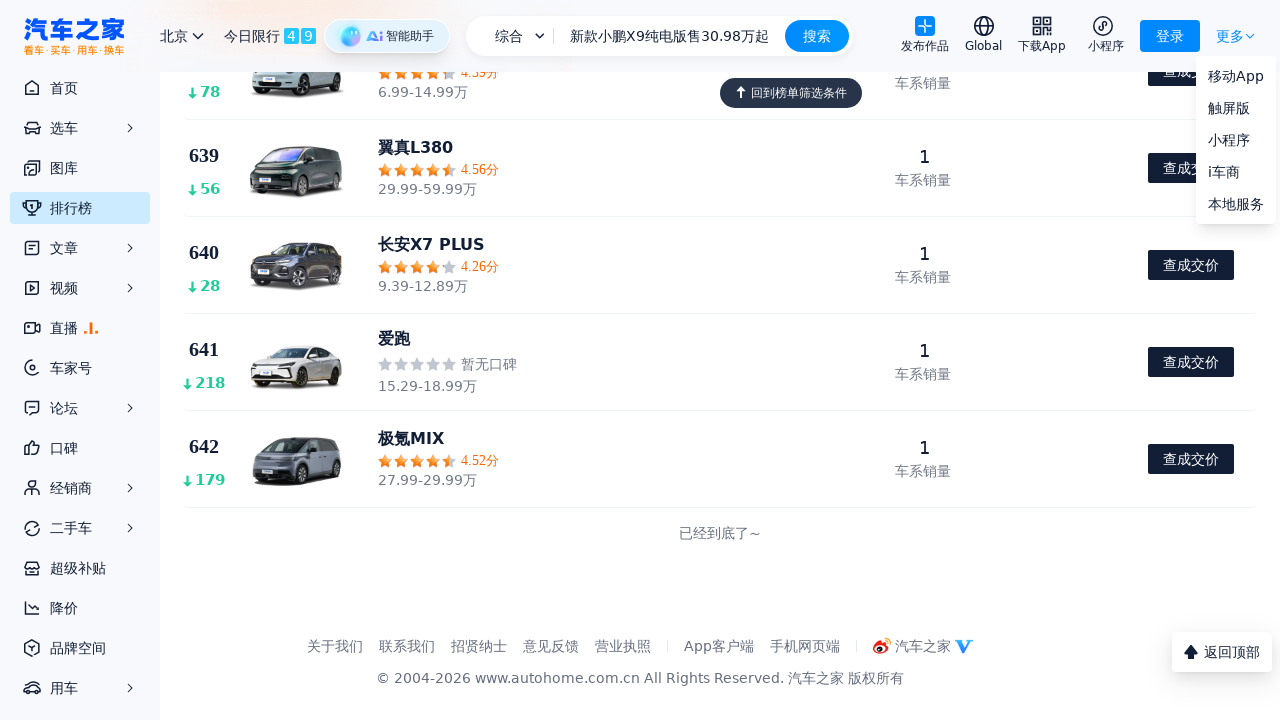

Clicked 'load more' button at (1230, 36) on text=/加载更多|下一页|更多/ >> nth=0
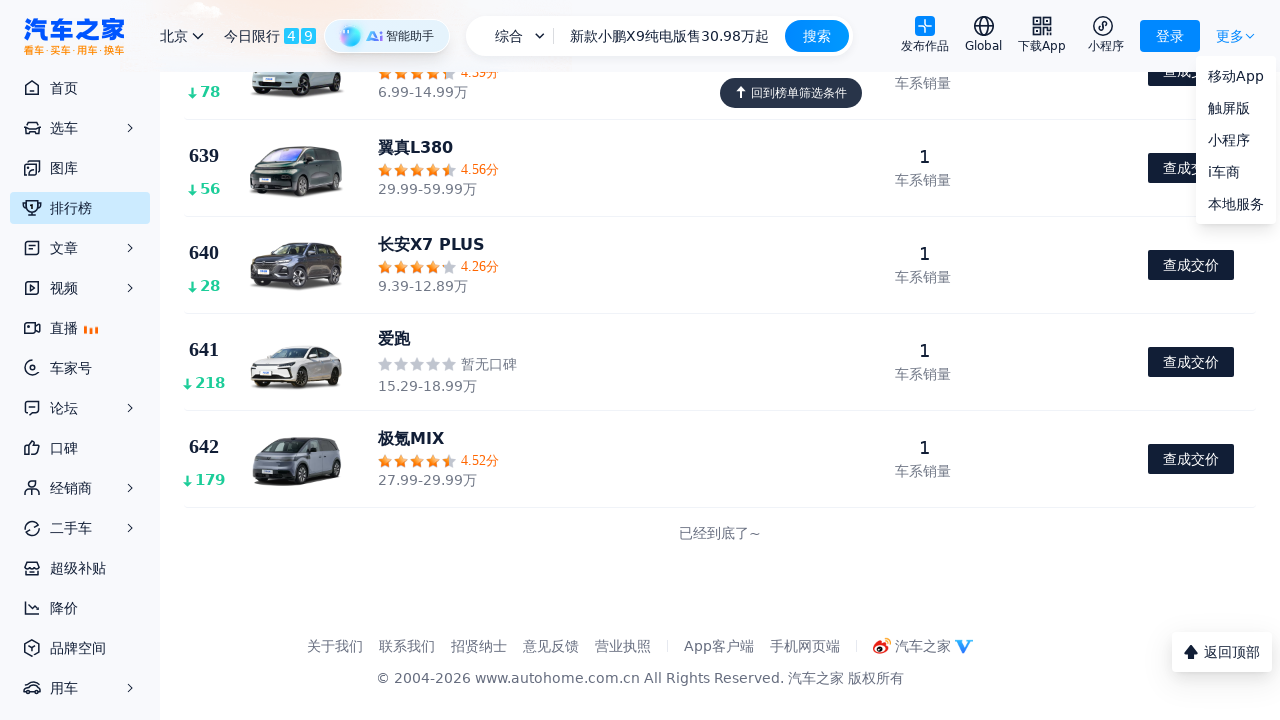

Waited for new content to load after clicking button (1200ms)
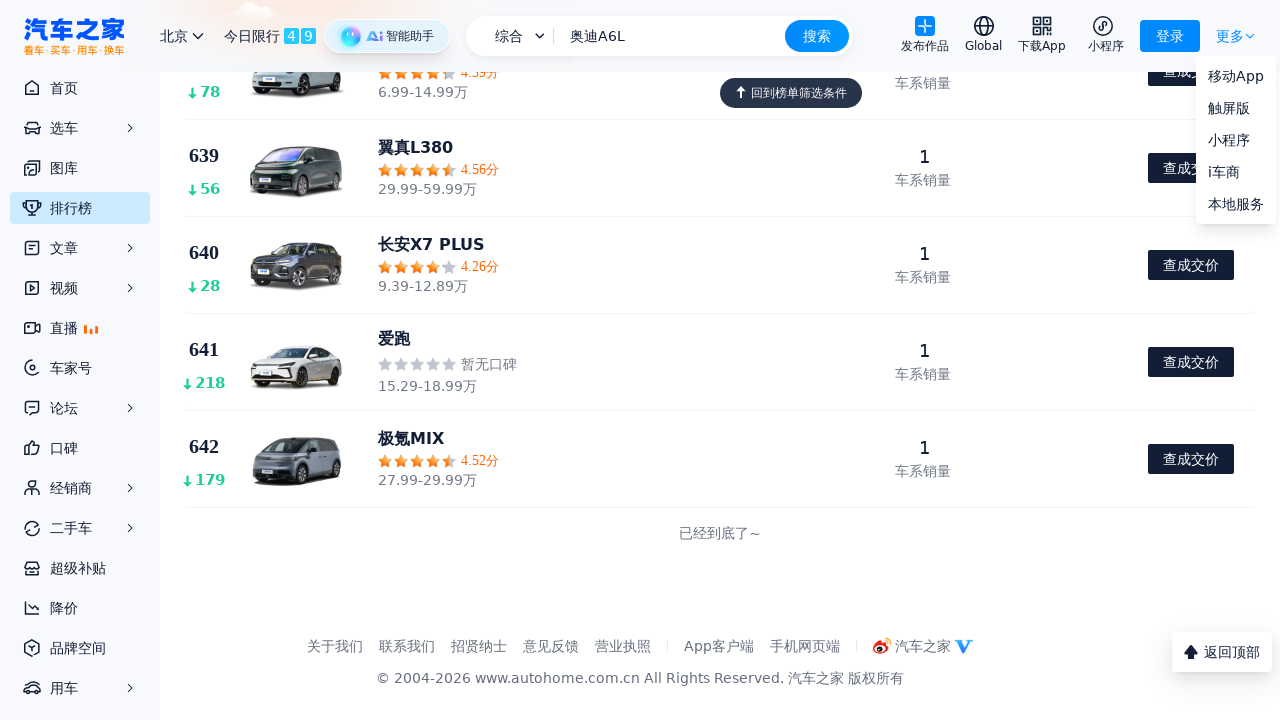

Scrolled to bottom of page
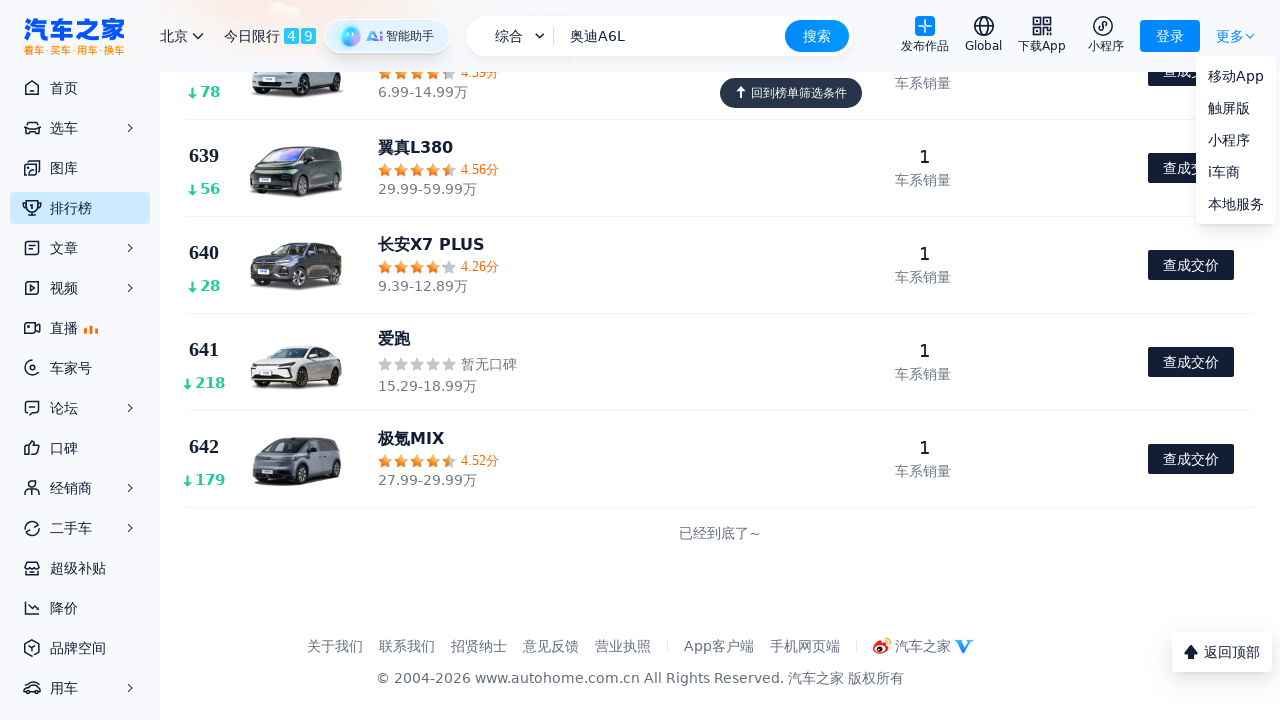

Waited for content to load after scroll (800ms)
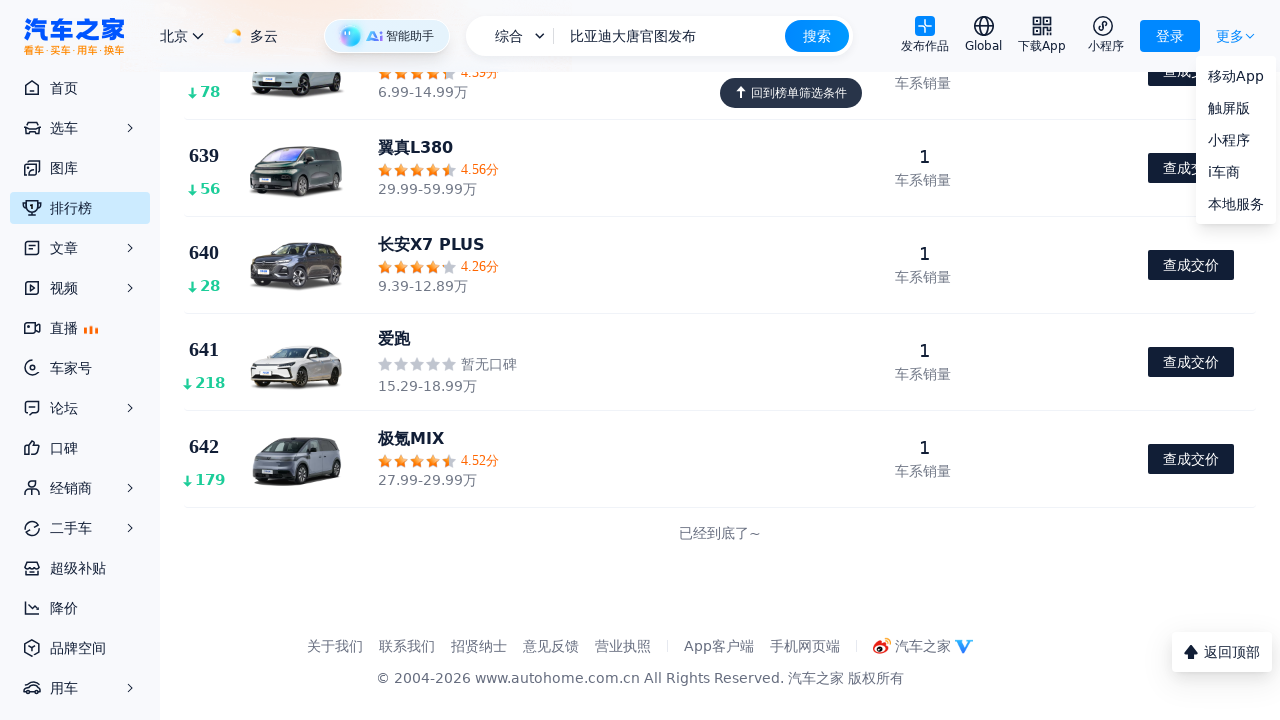

Clicked 'load more' button at (1230, 36) on text=/加载更多|下一页|更多/ >> nth=0
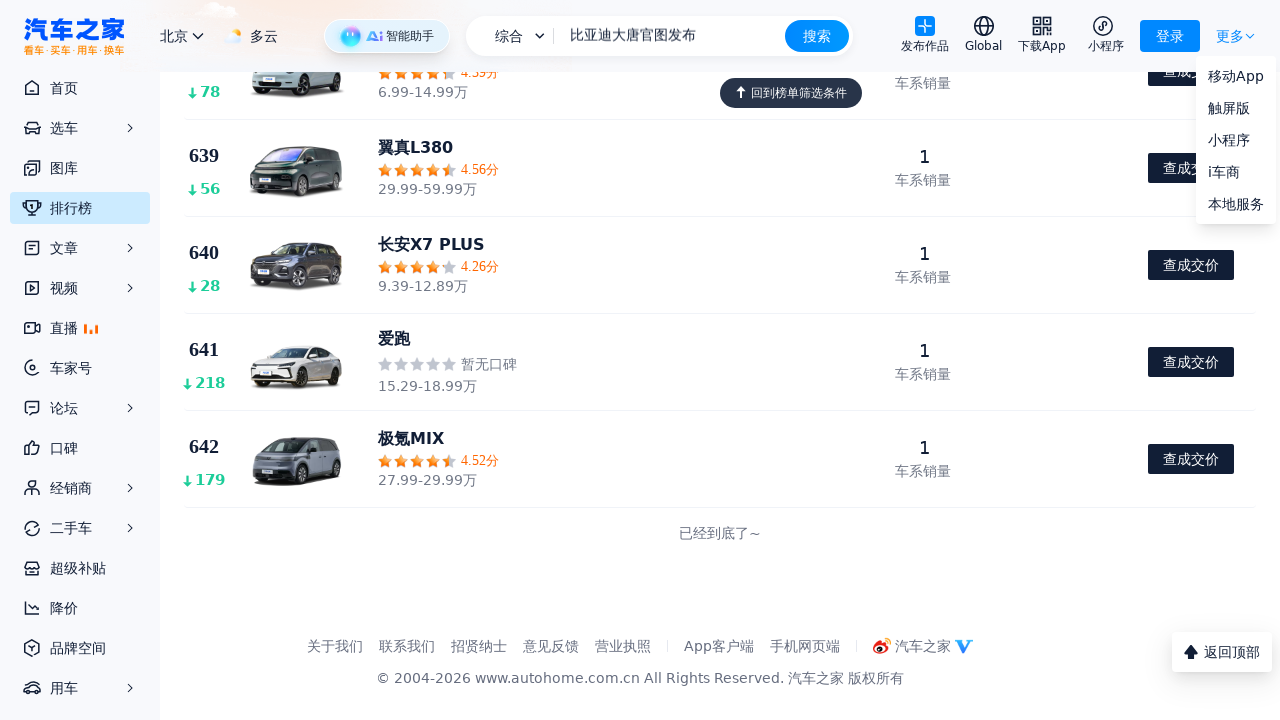

Waited for new content to load after clicking button (1200ms)
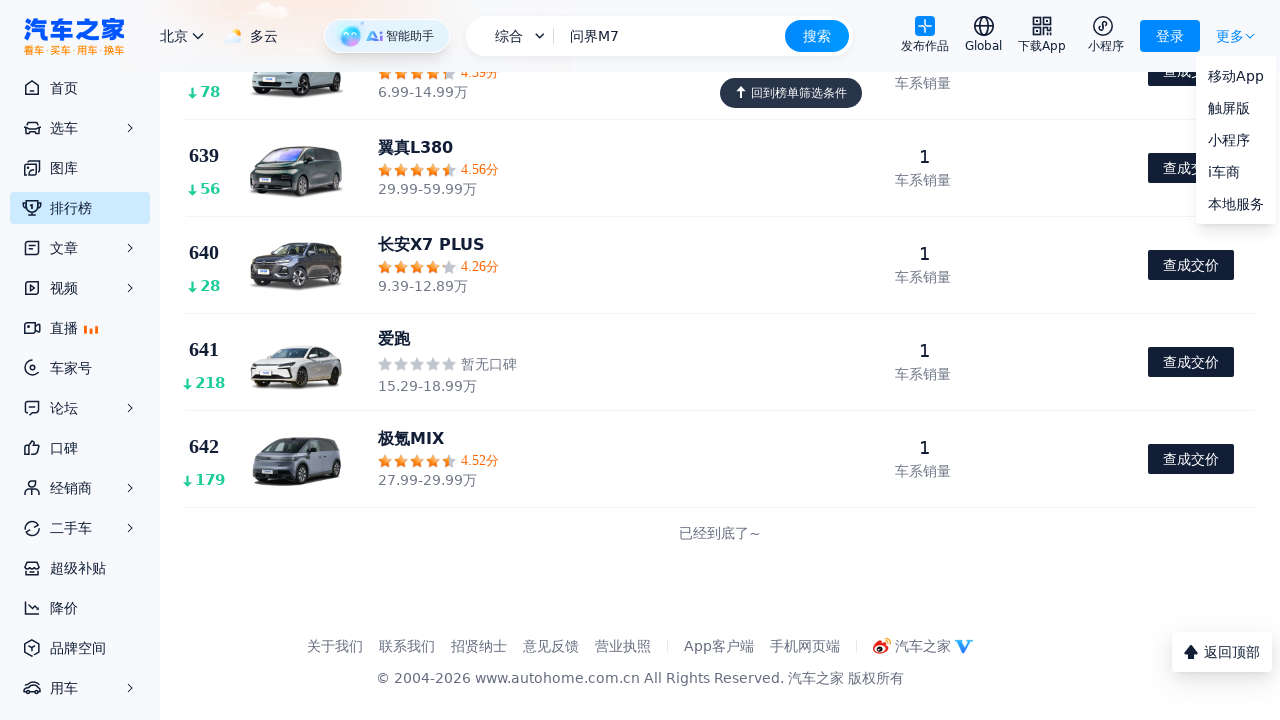

Scrolled to bottom of page
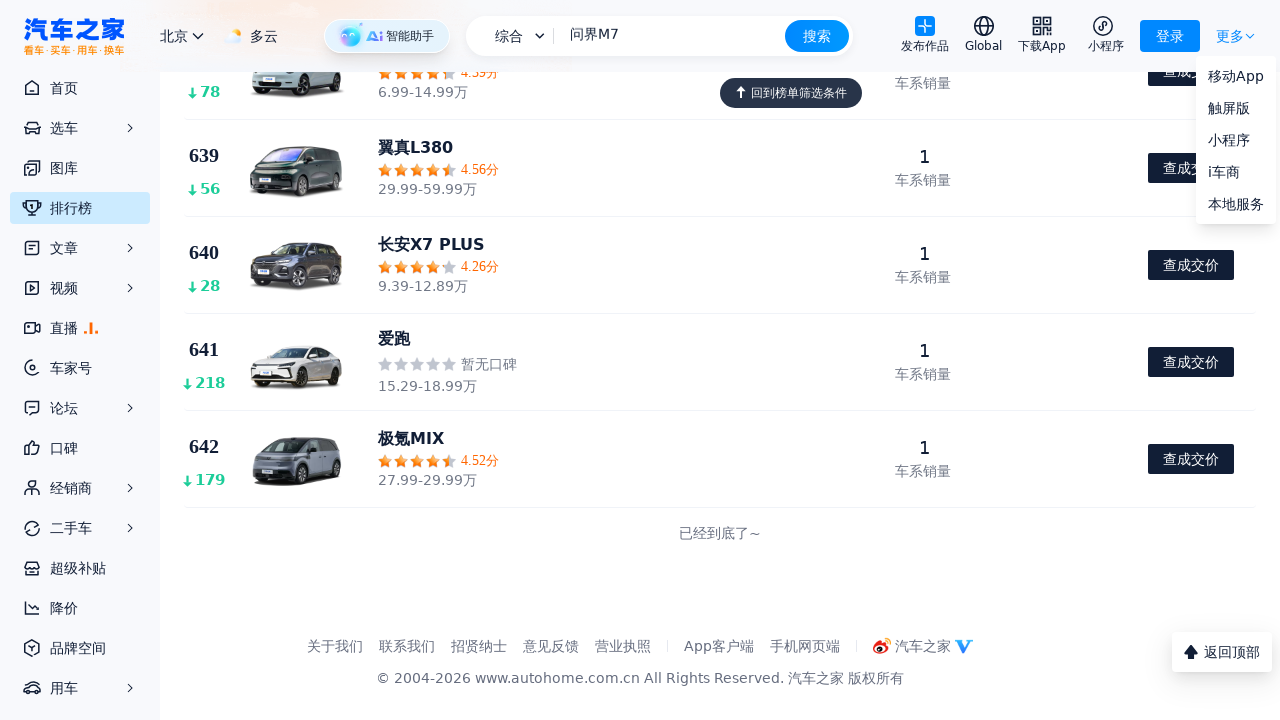

Waited for content to load after scroll (800ms)
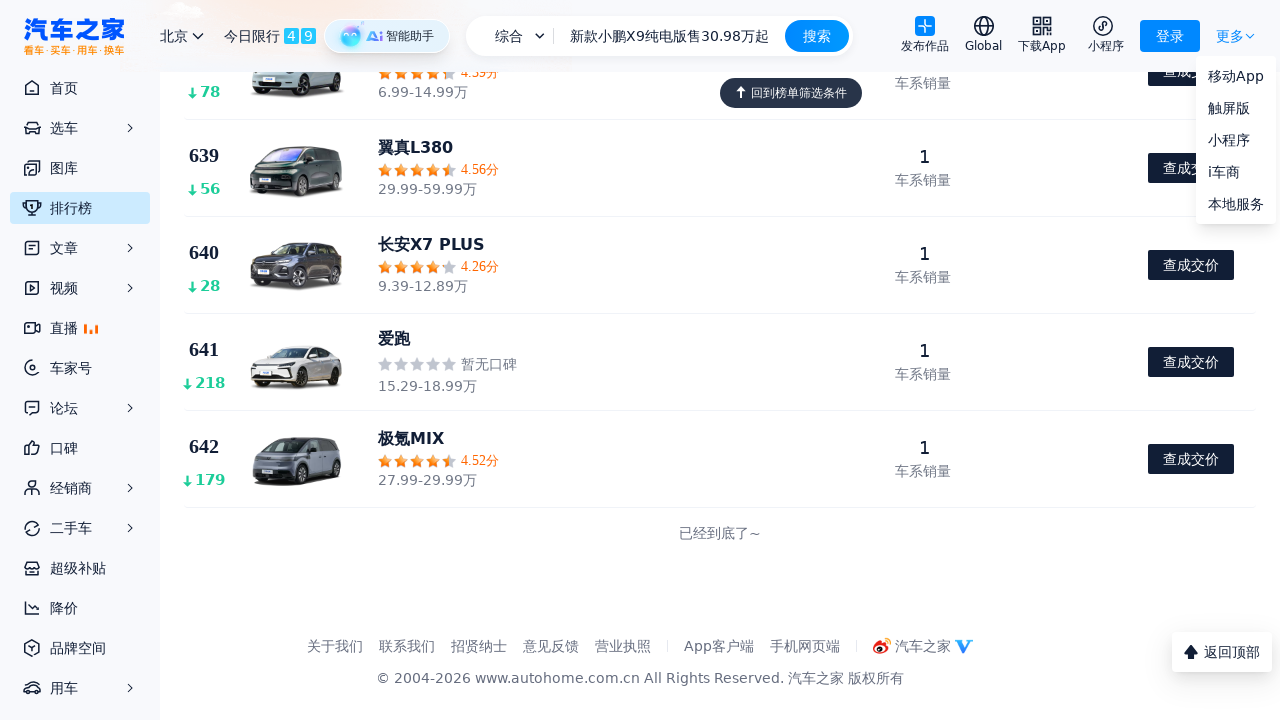

Clicked 'load more' button at (1230, 36) on text=/加载更多|下一页|更多/ >> nth=0
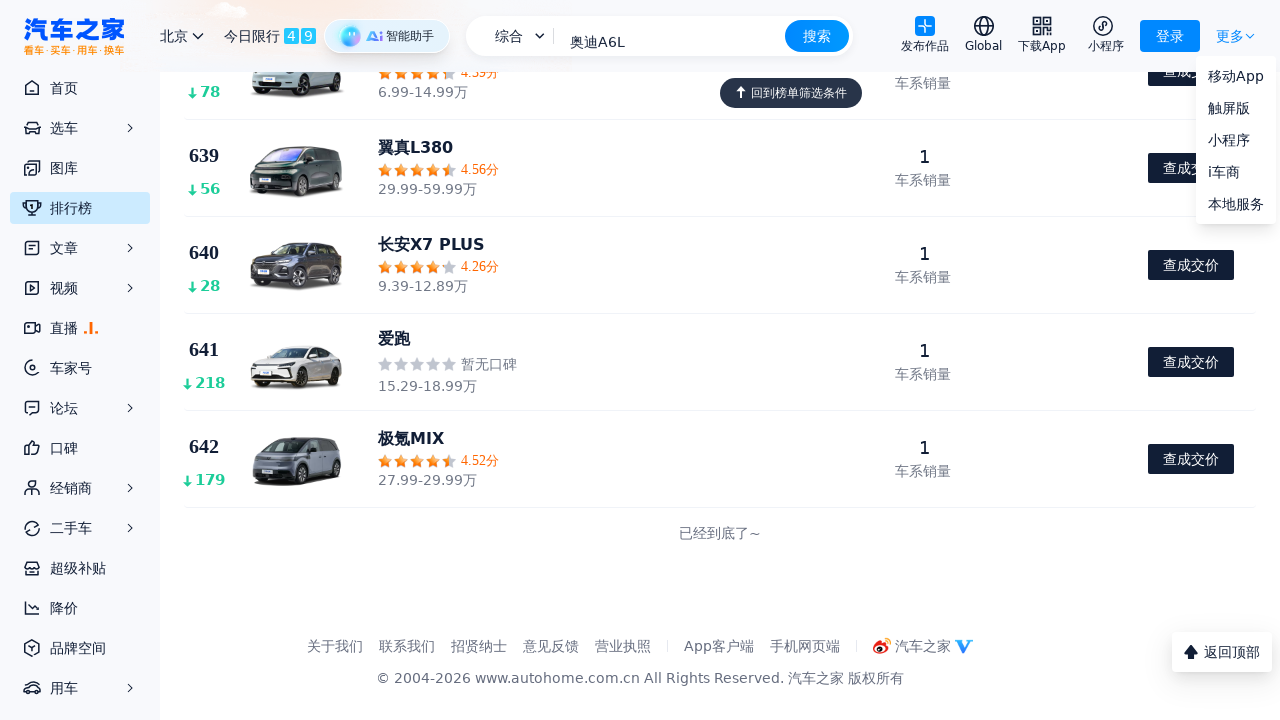

Waited for new content to load after clicking button (1200ms)
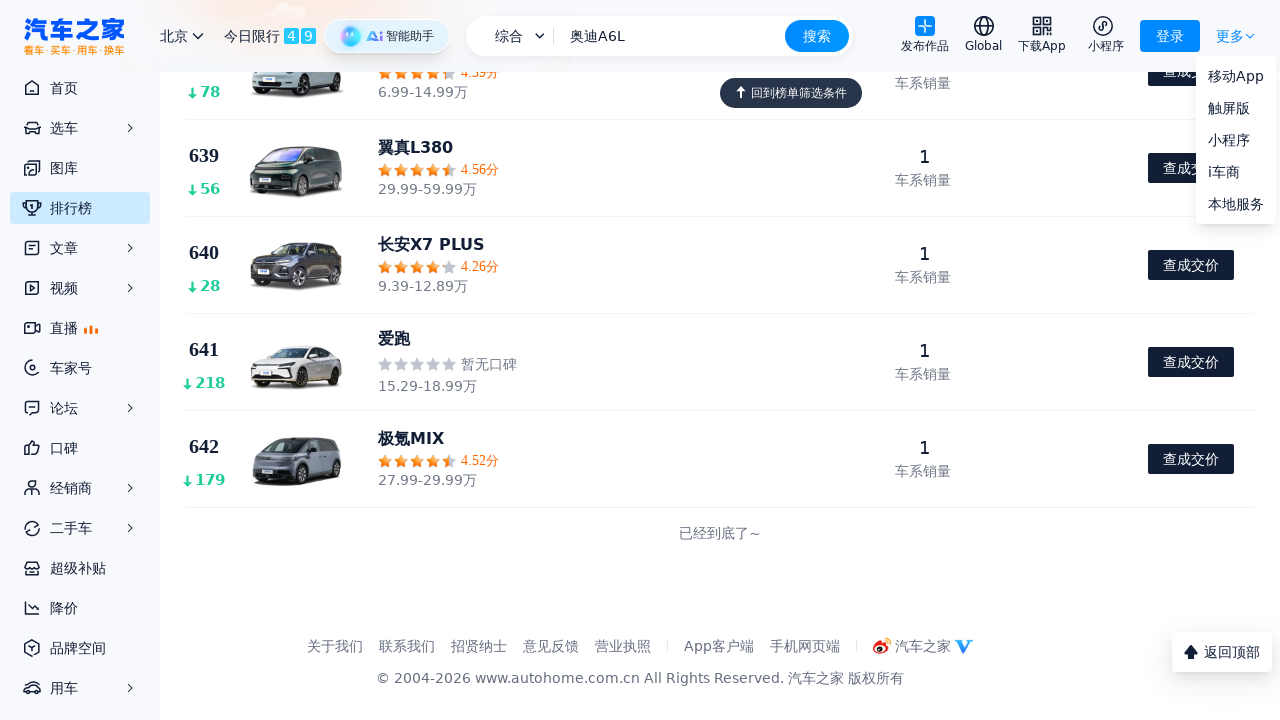

Scrolled to bottom of page
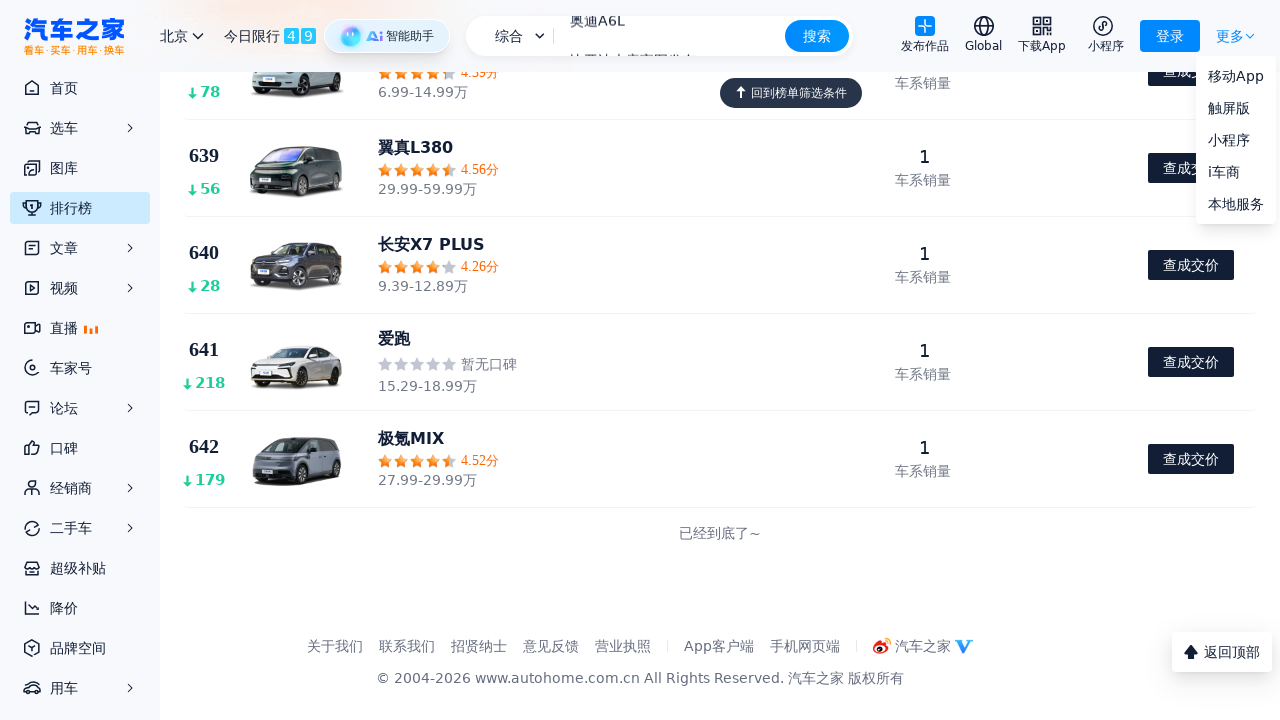

Waited for content to load after scroll (800ms)
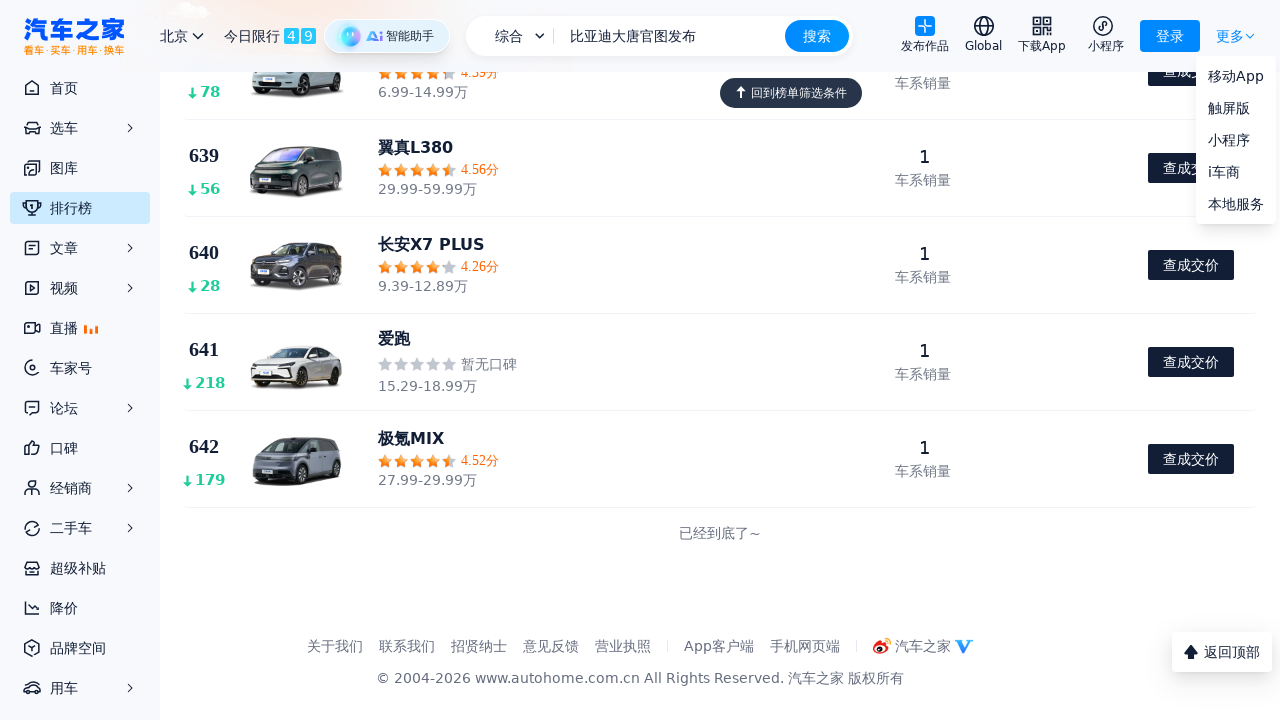

Clicked 'load more' button at (1230, 36) on text=/加载更多|下一页|更多/ >> nth=0
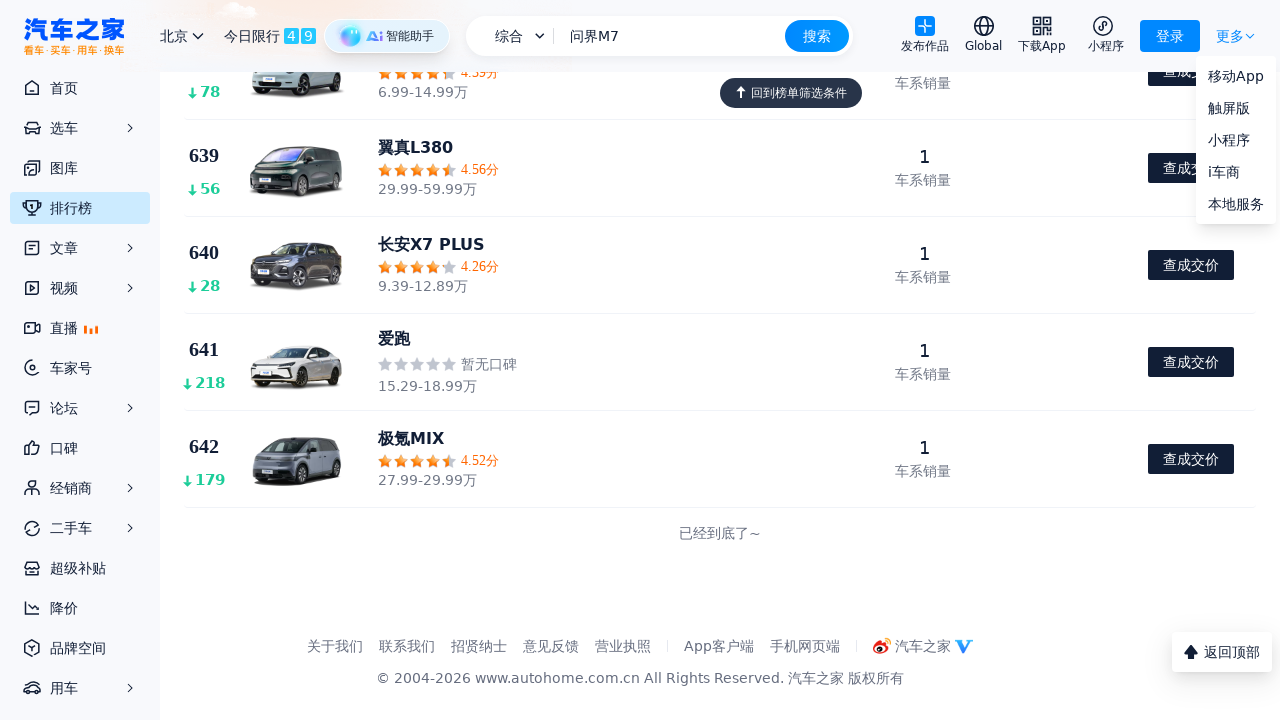

Waited for new content to load after clicking button (1200ms)
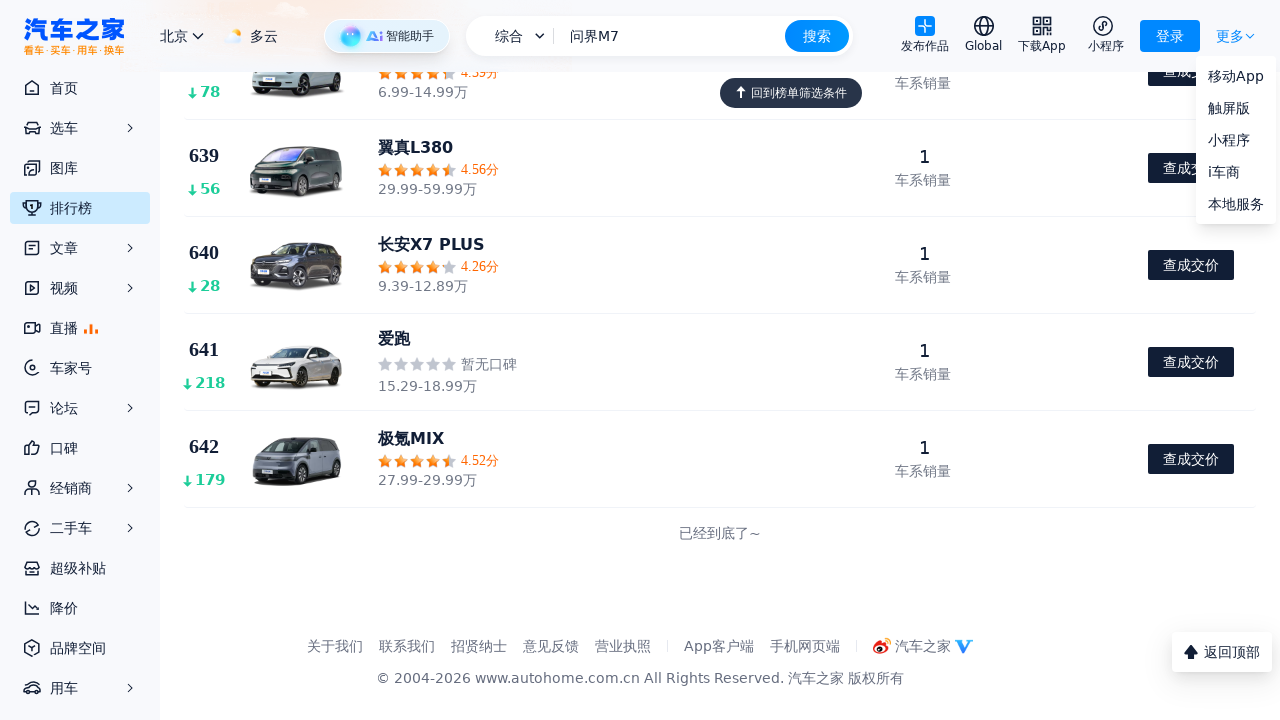

Scrolled to bottom of page
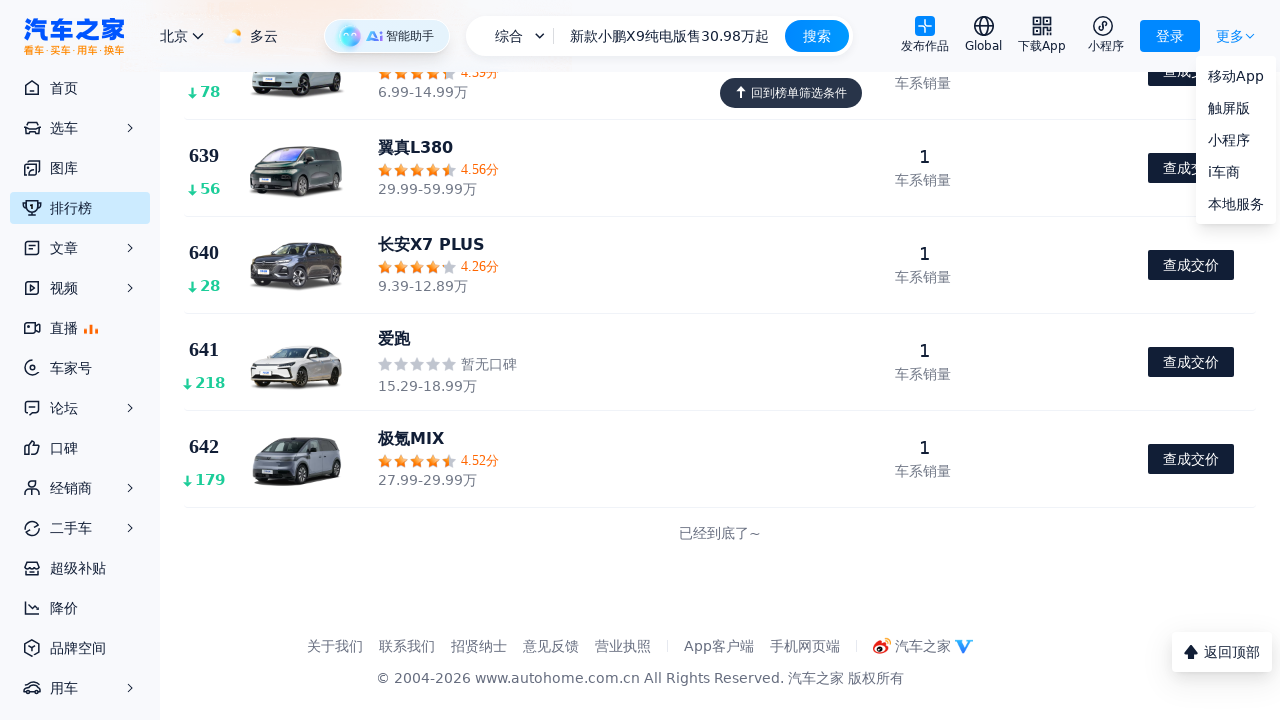

Waited for content to load after scroll (800ms)
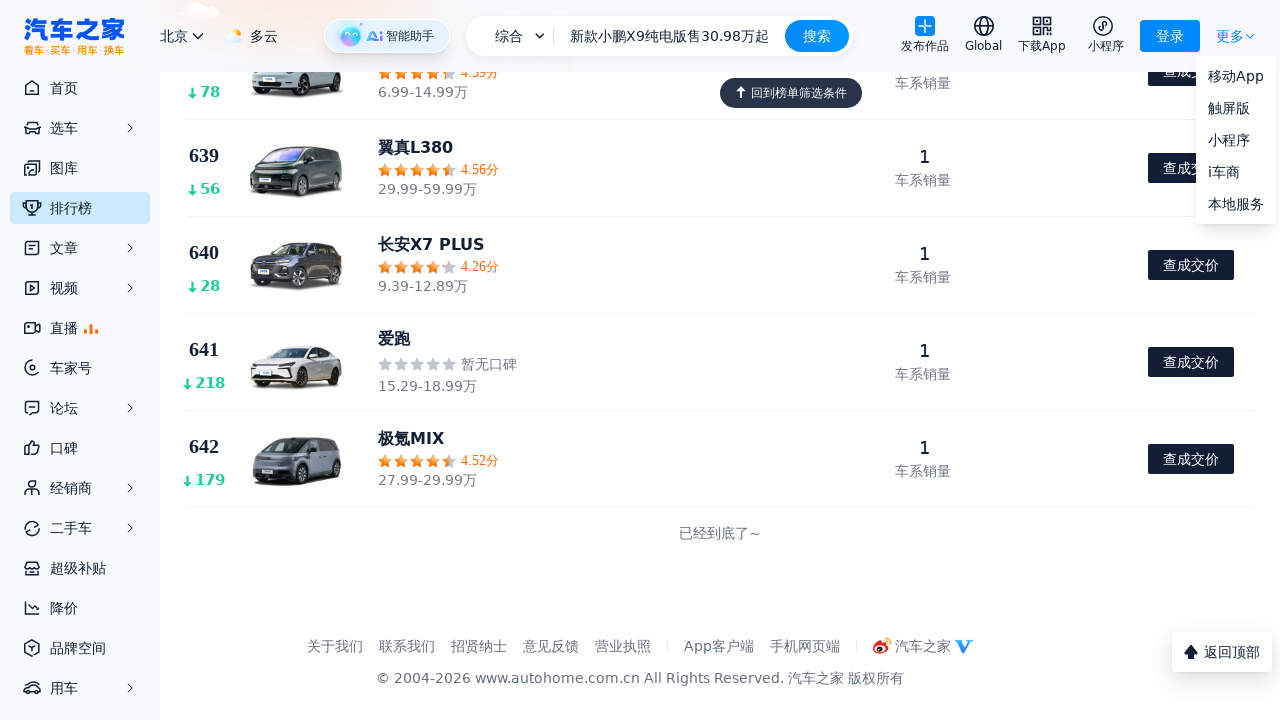

Clicked 'load more' button at (1230, 36) on text=/加载更多|下一页|更多/ >> nth=0
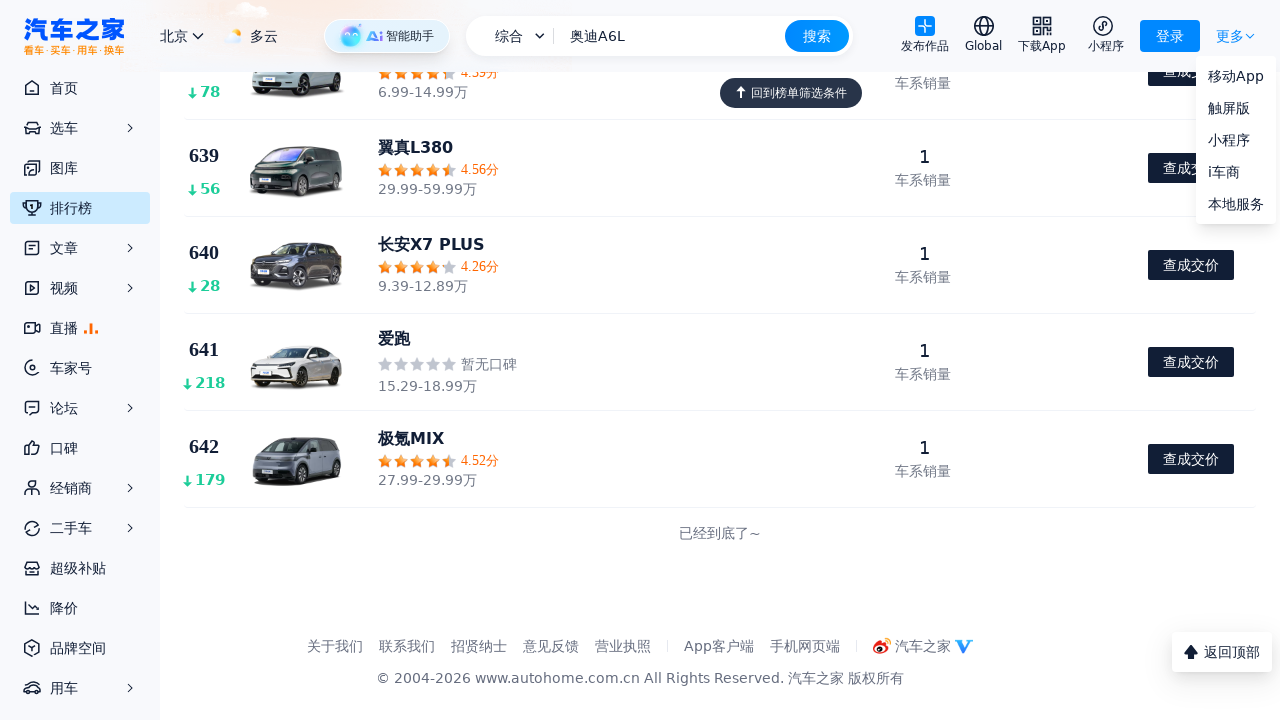

Waited for new content to load after clicking button (1200ms)
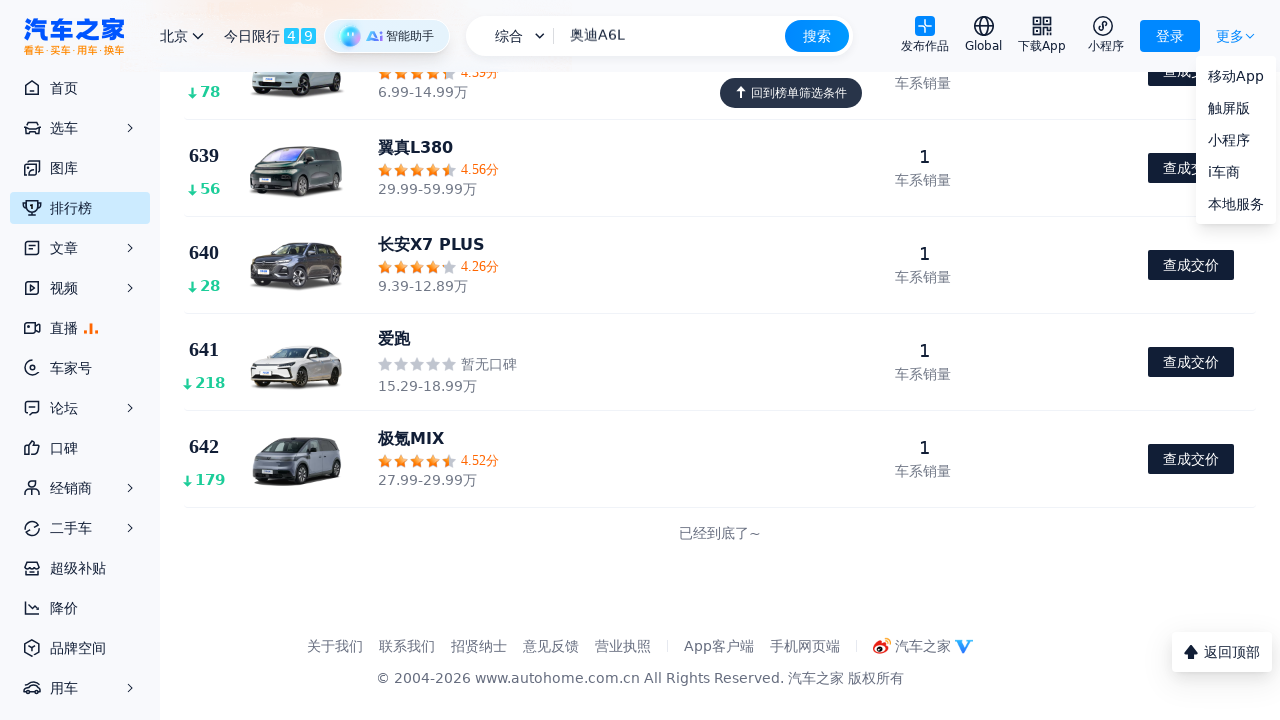

Scrolled to bottom of page
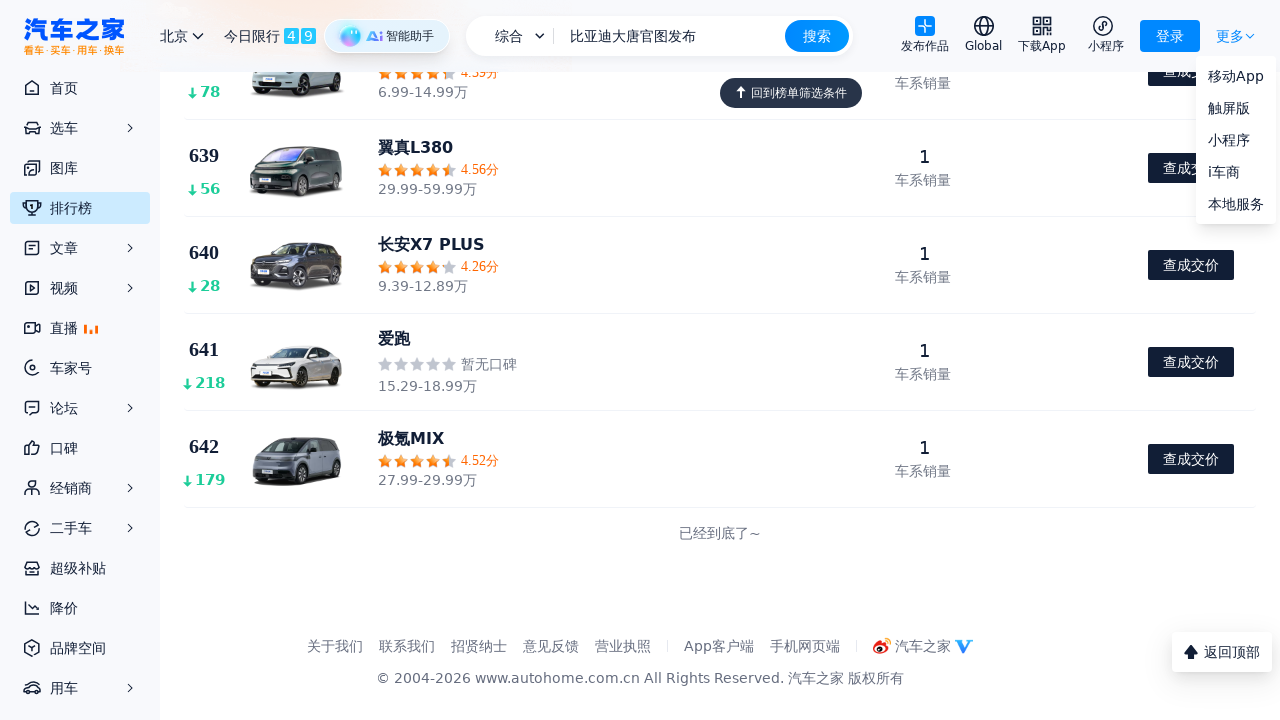

Waited for content to load after scroll (800ms)
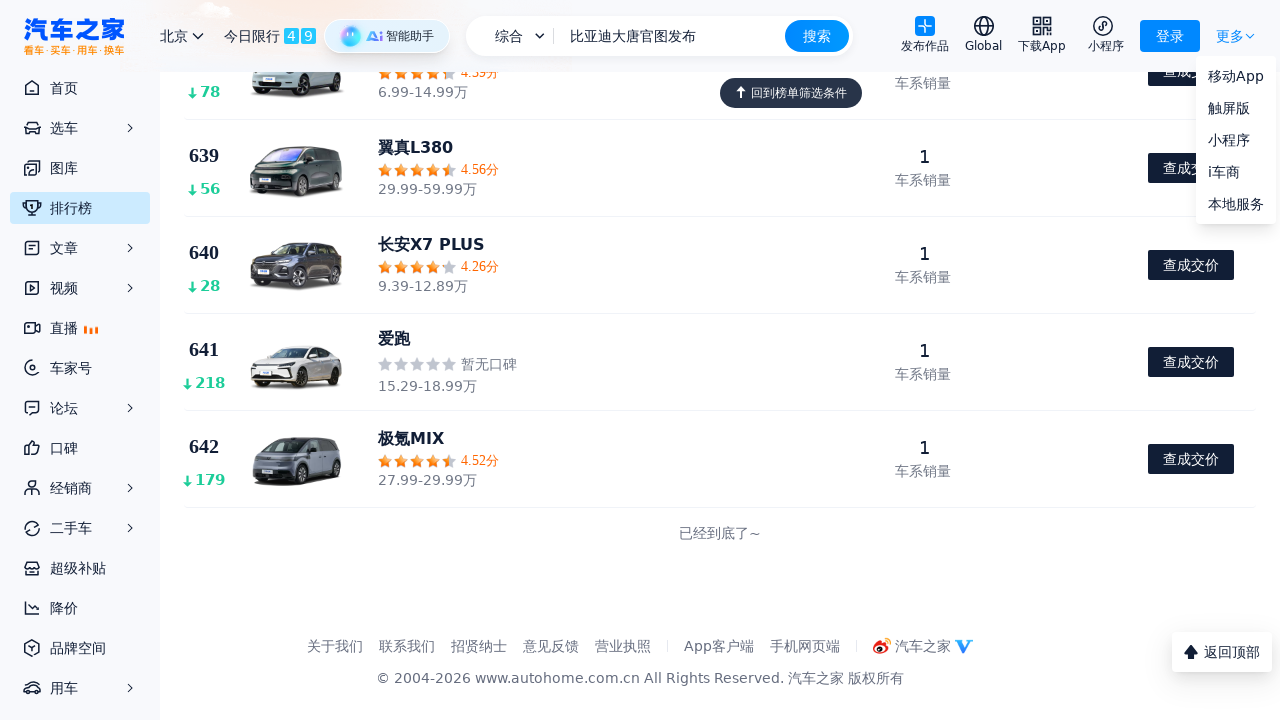

Clicked 'load more' button at (1230, 36) on text=/加载更多|下一页|更多/ >> nth=0
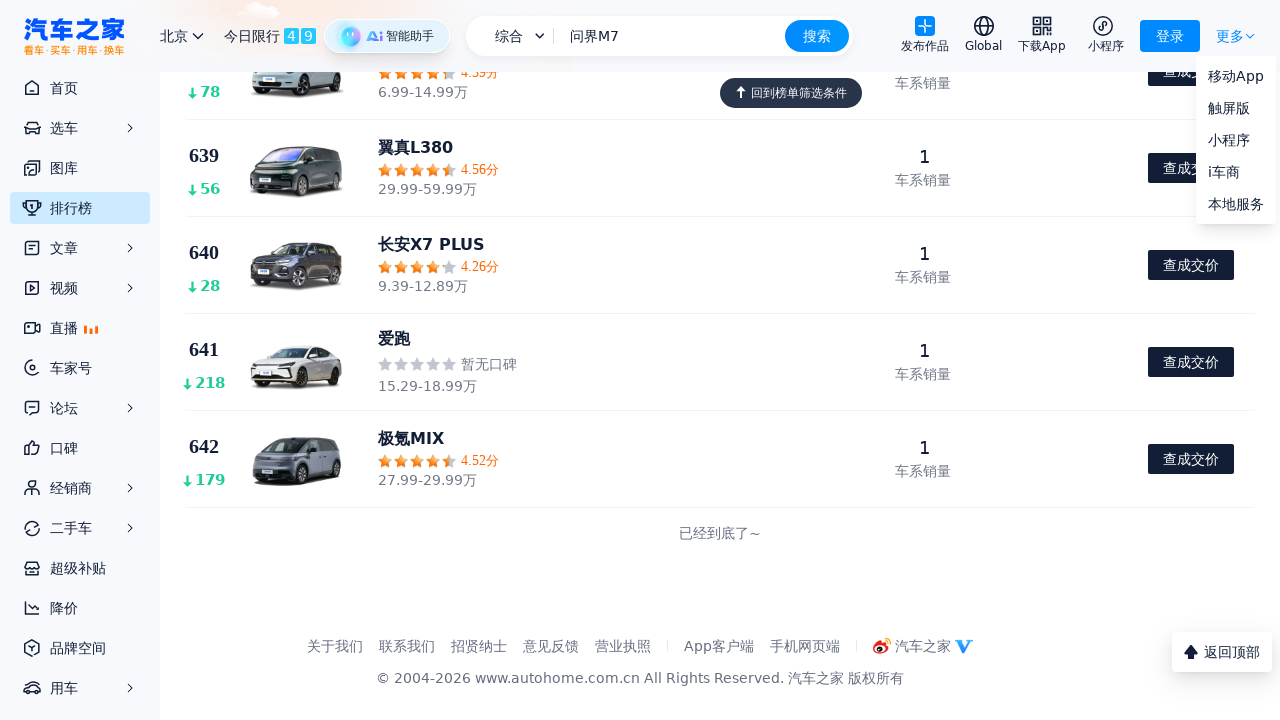

Waited for new content to load after clicking button (1200ms)
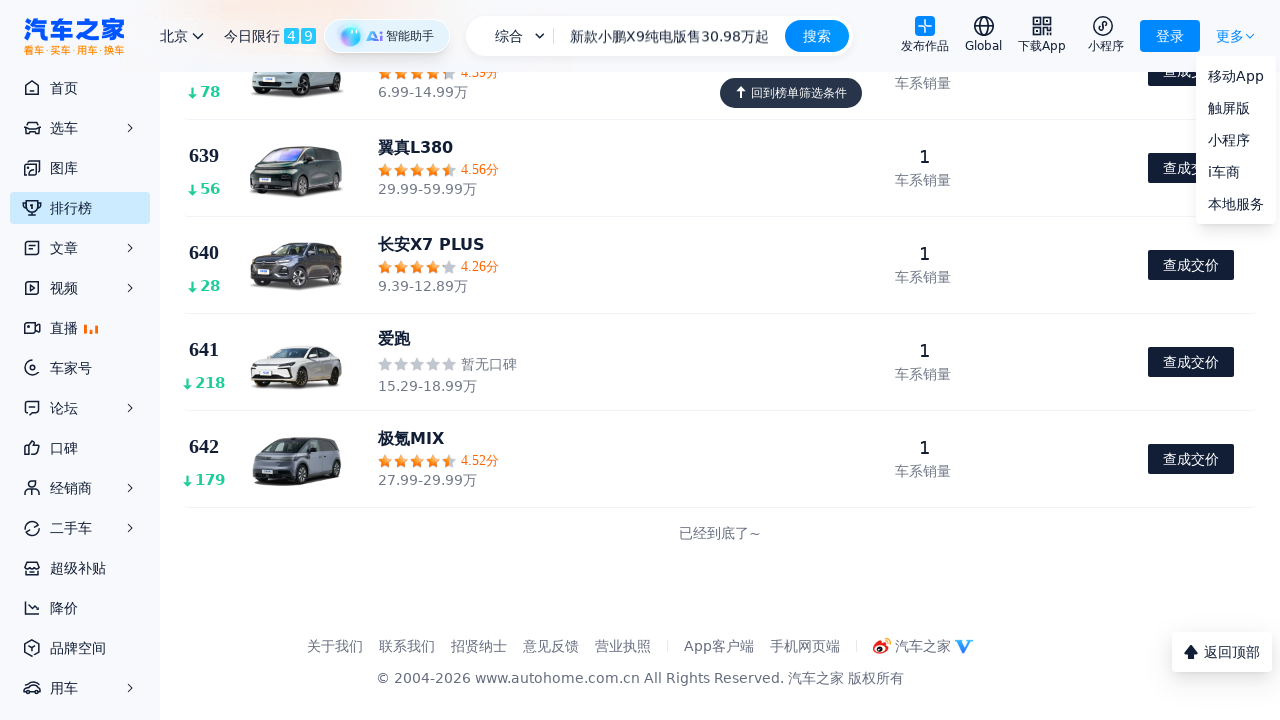

Scrolled to bottom of page
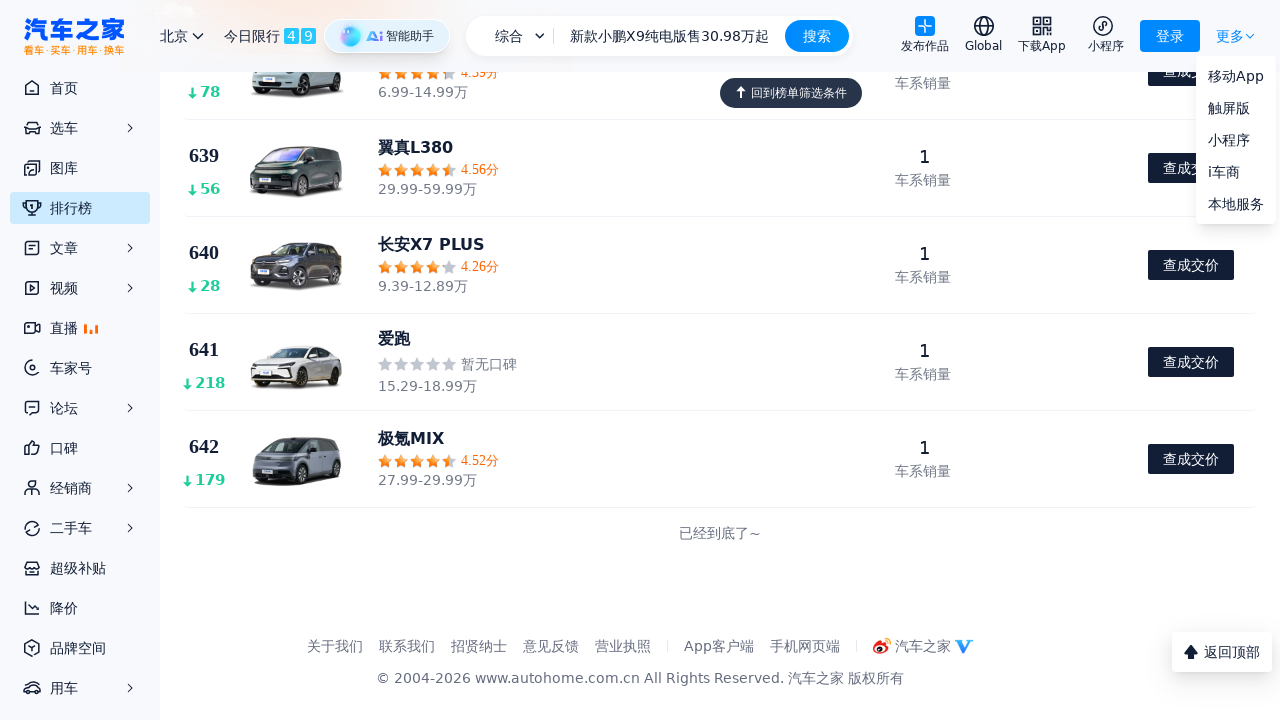

Waited for content to load after scroll (800ms)
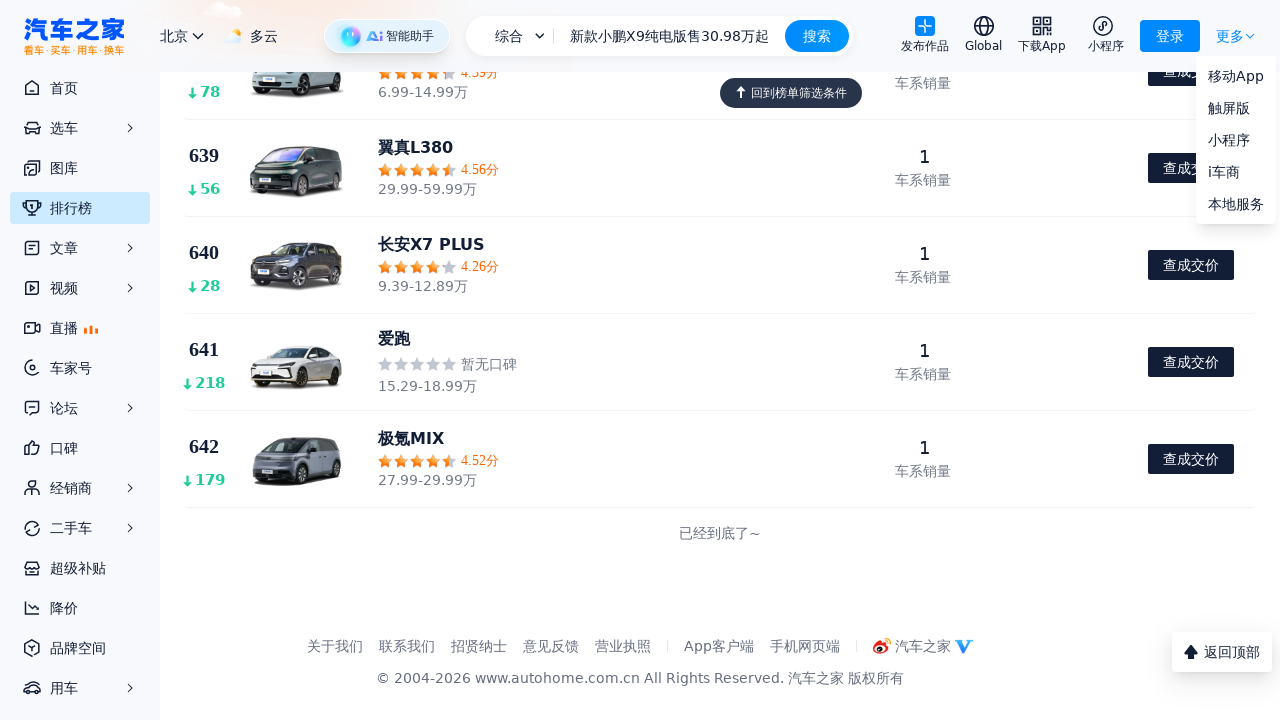

Clicked 'load more' button at (1230, 36) on text=/加载更多|下一页|更多/ >> nth=0
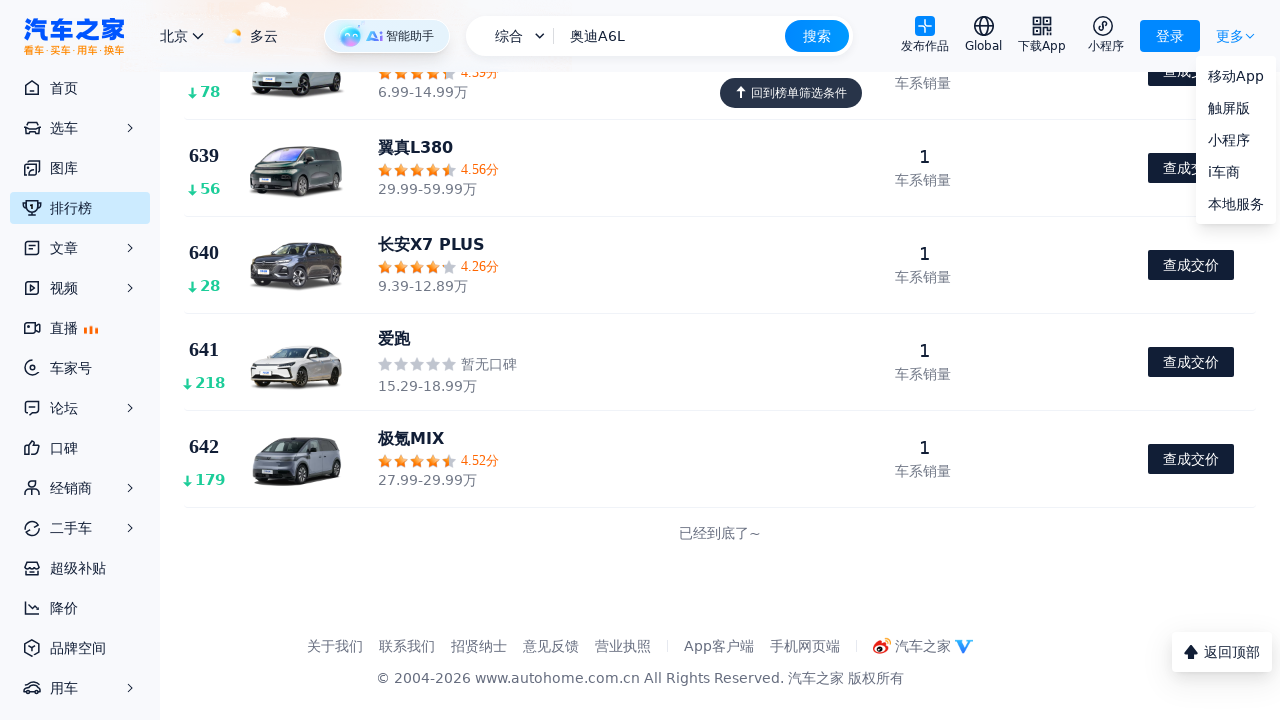

Waited for new content to load after clicking button (1200ms)
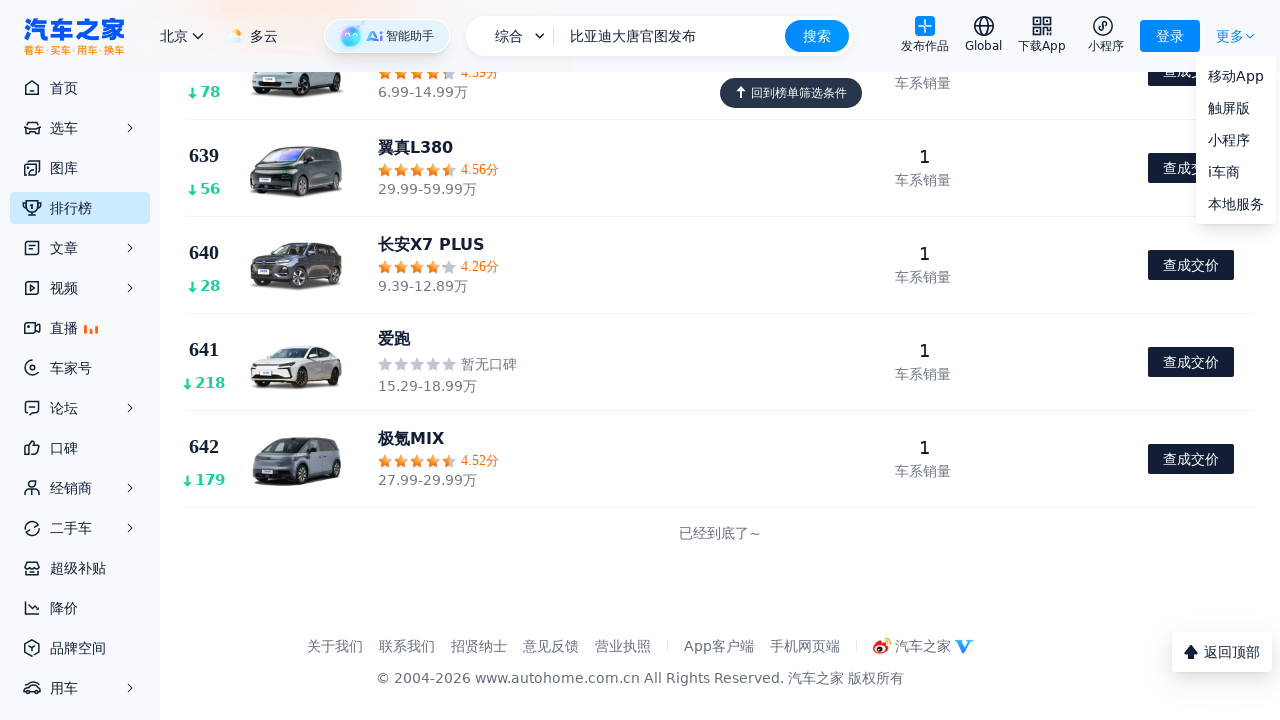

Scrolled to bottom of page
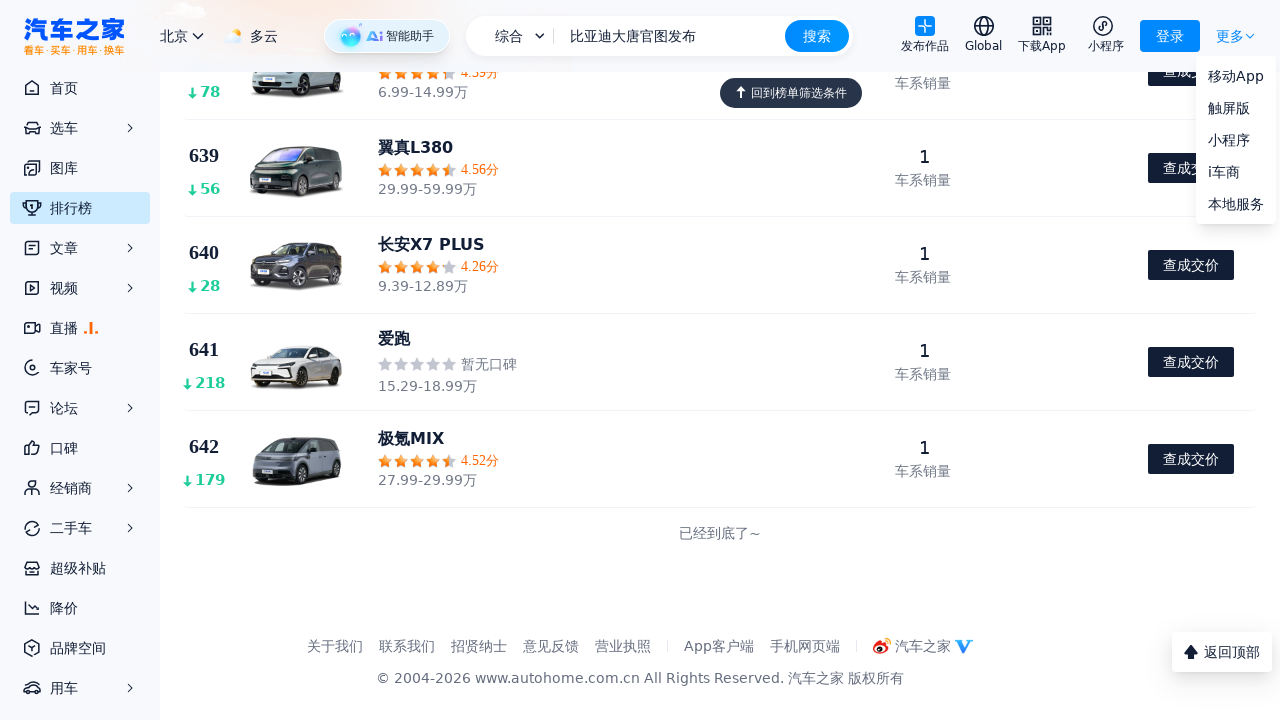

Waited for content to load after scroll (800ms)
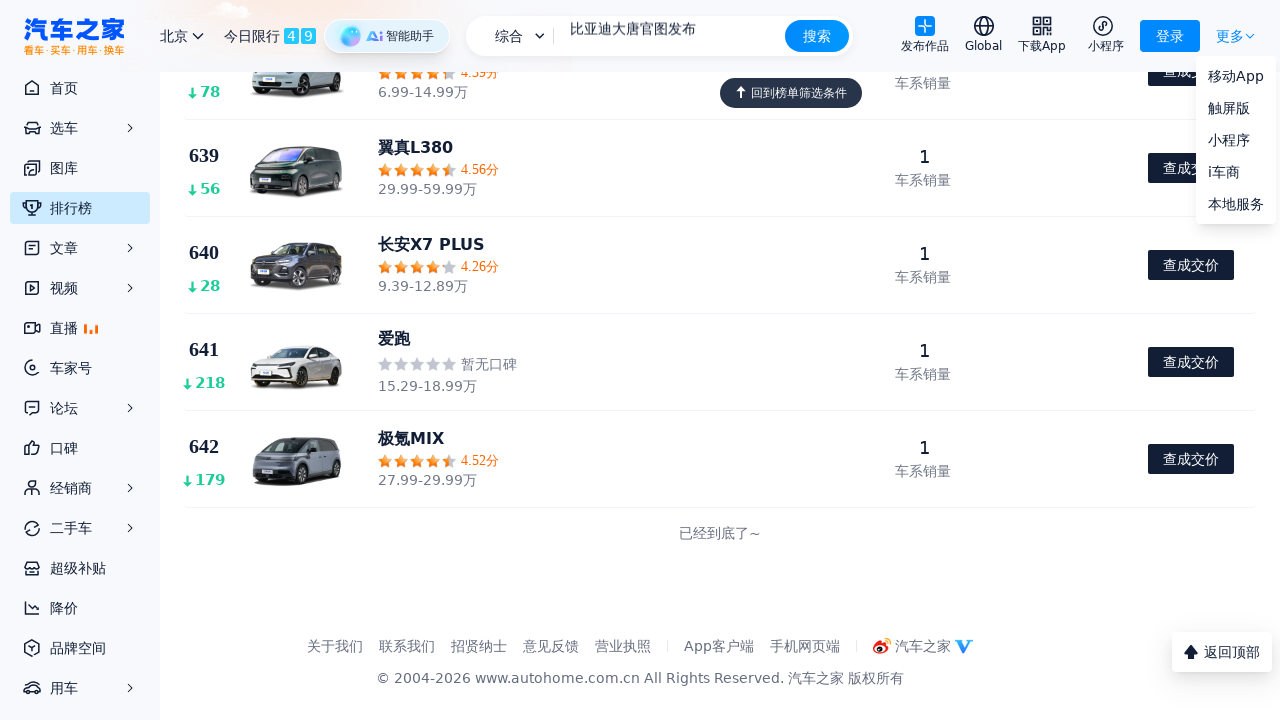

Clicked 'load more' button at (1230, 36) on text=/加载更多|下一页|更多/ >> nth=0
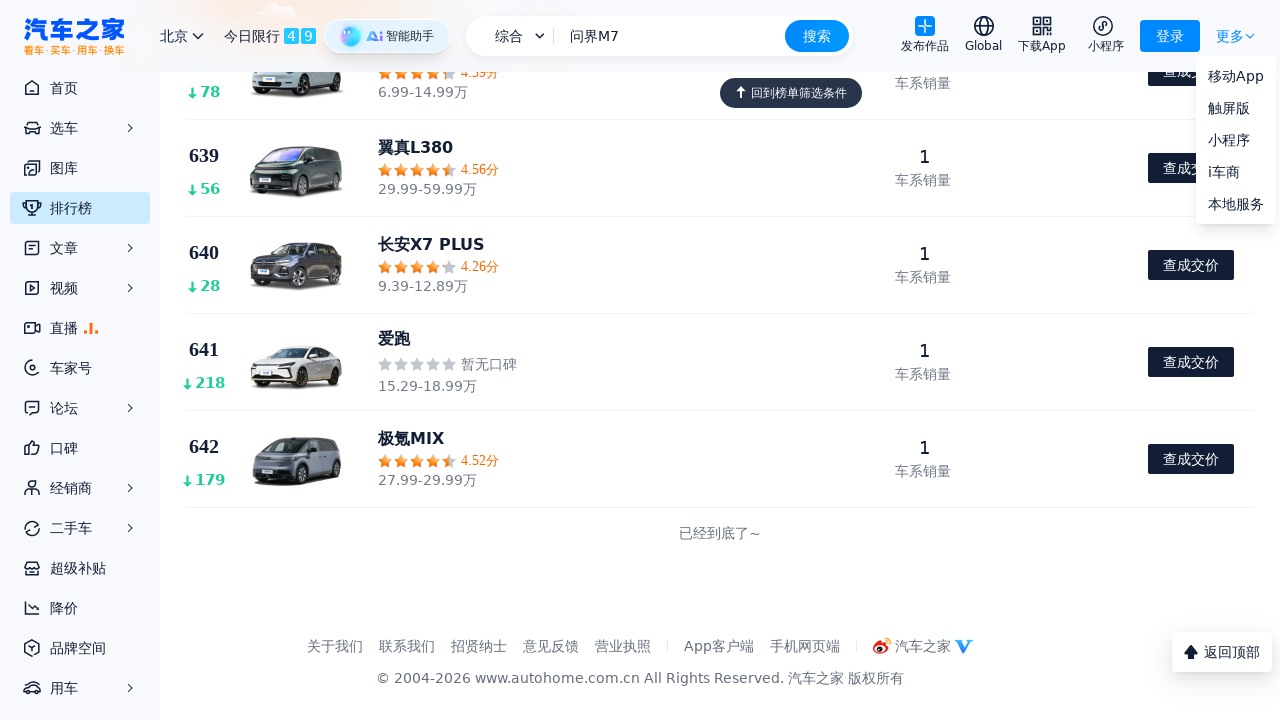

Waited for new content to load after clicking button (1200ms)
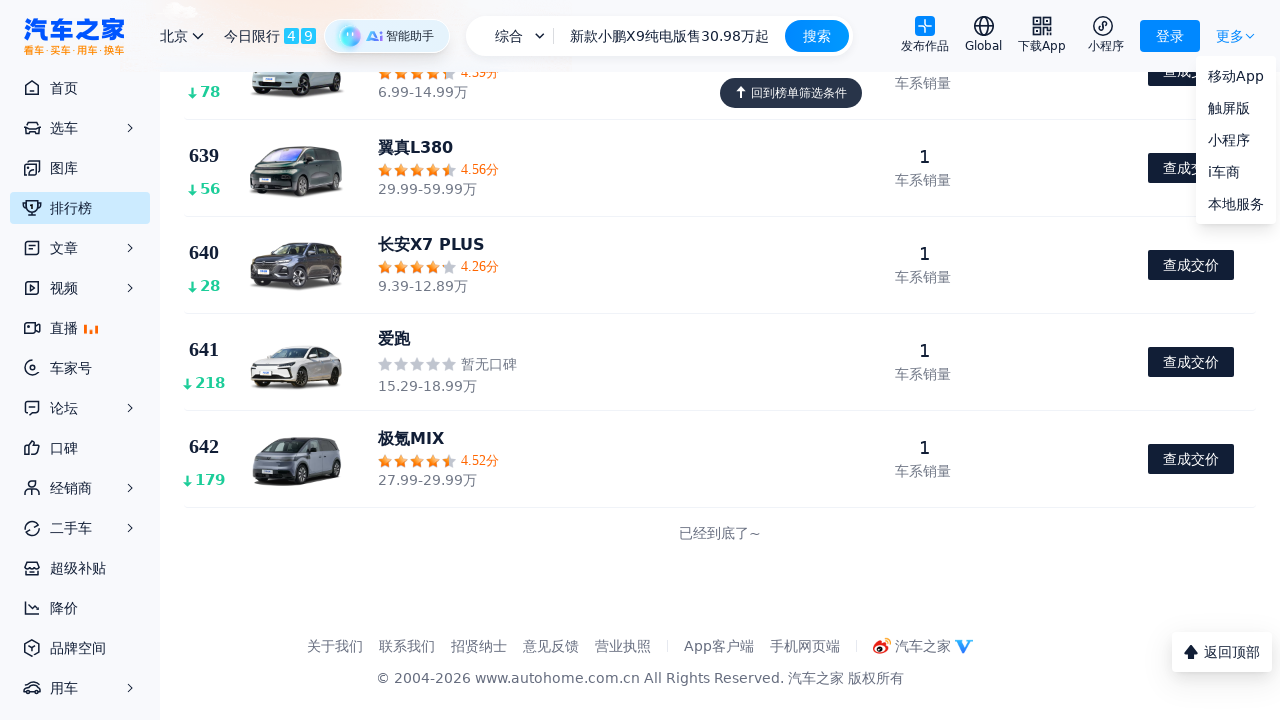

Scrolled to bottom of page
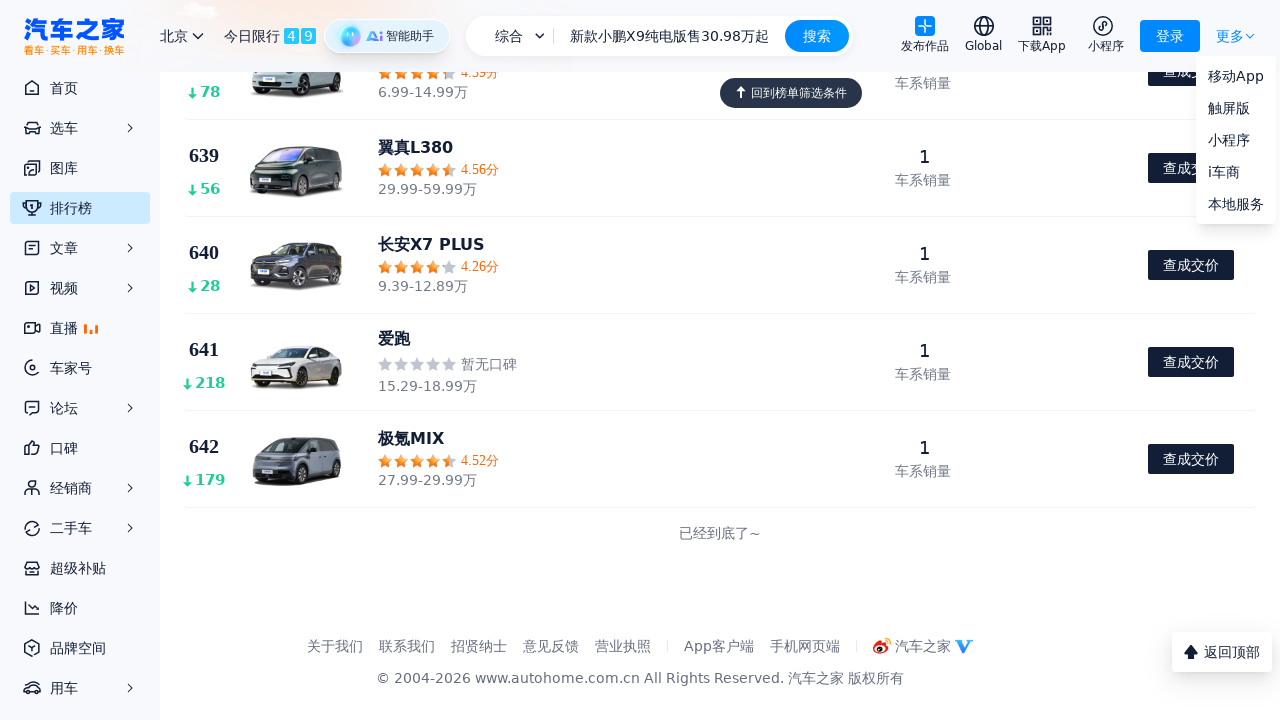

Waited for content to load after scroll (800ms)
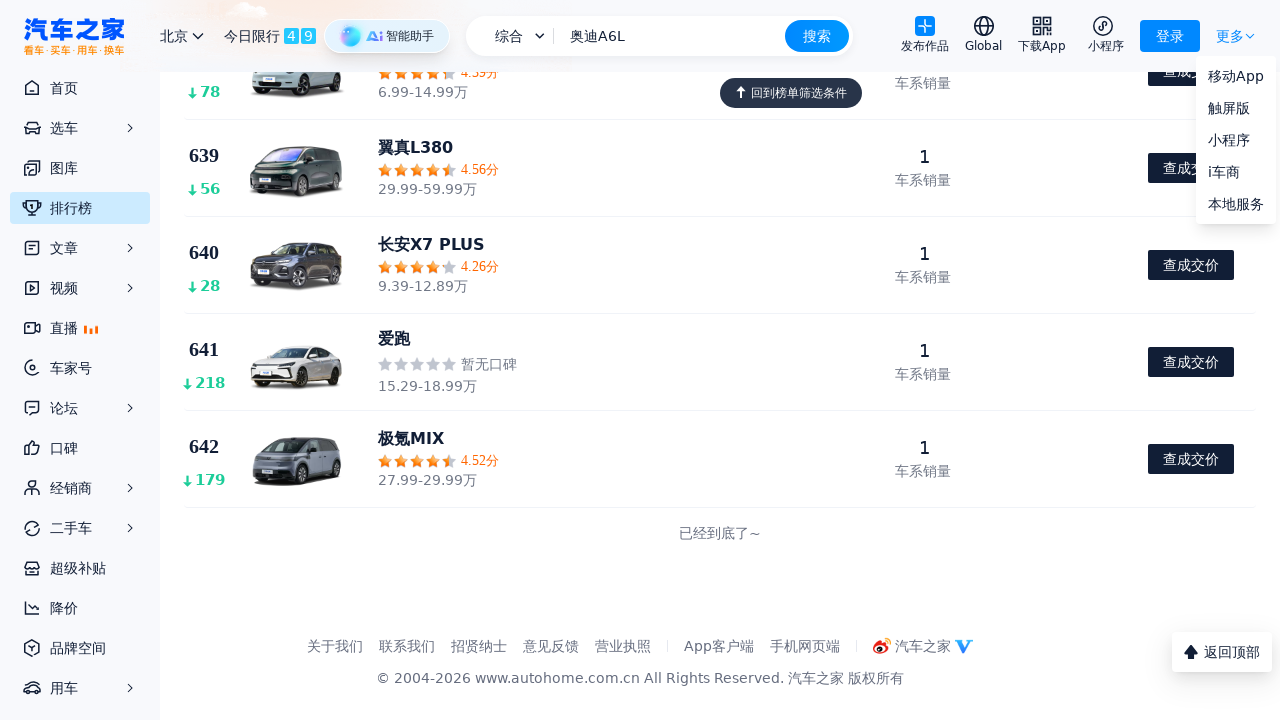

Clicked 'load more' button at (1230, 36) on text=/加载更多|下一页|更多/ >> nth=0
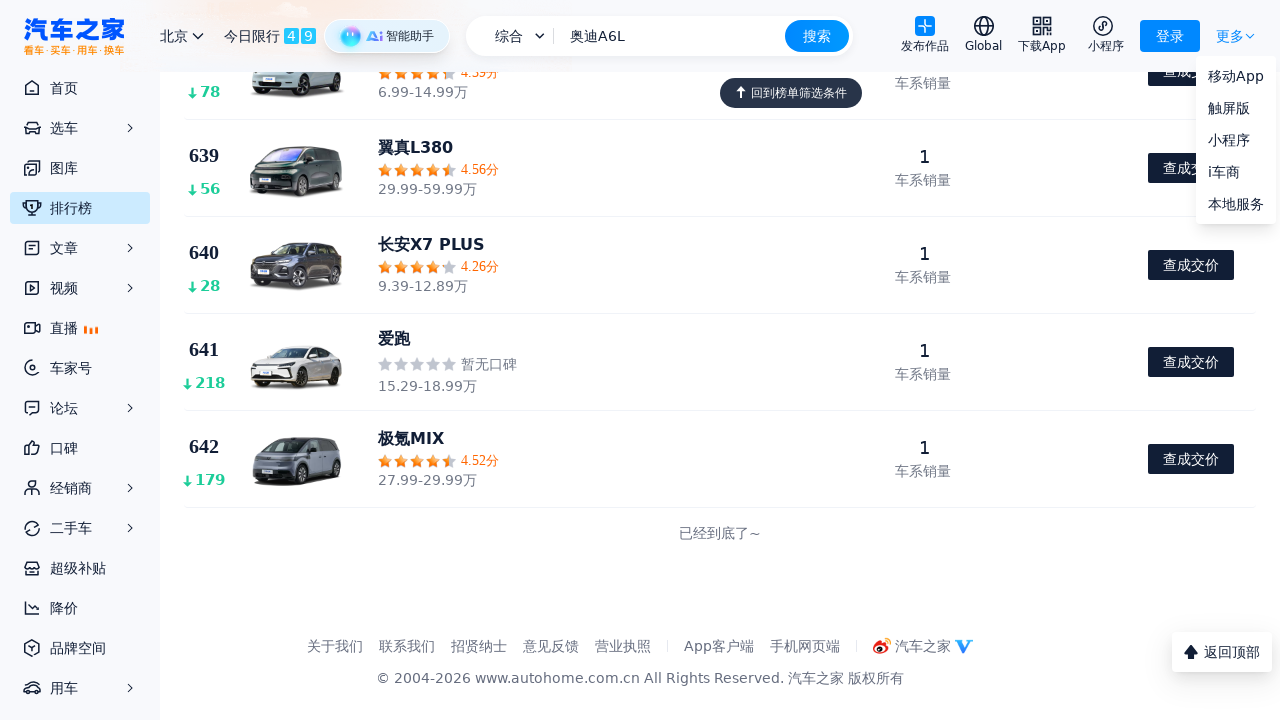

Waited for new content to load after clicking button (1200ms)
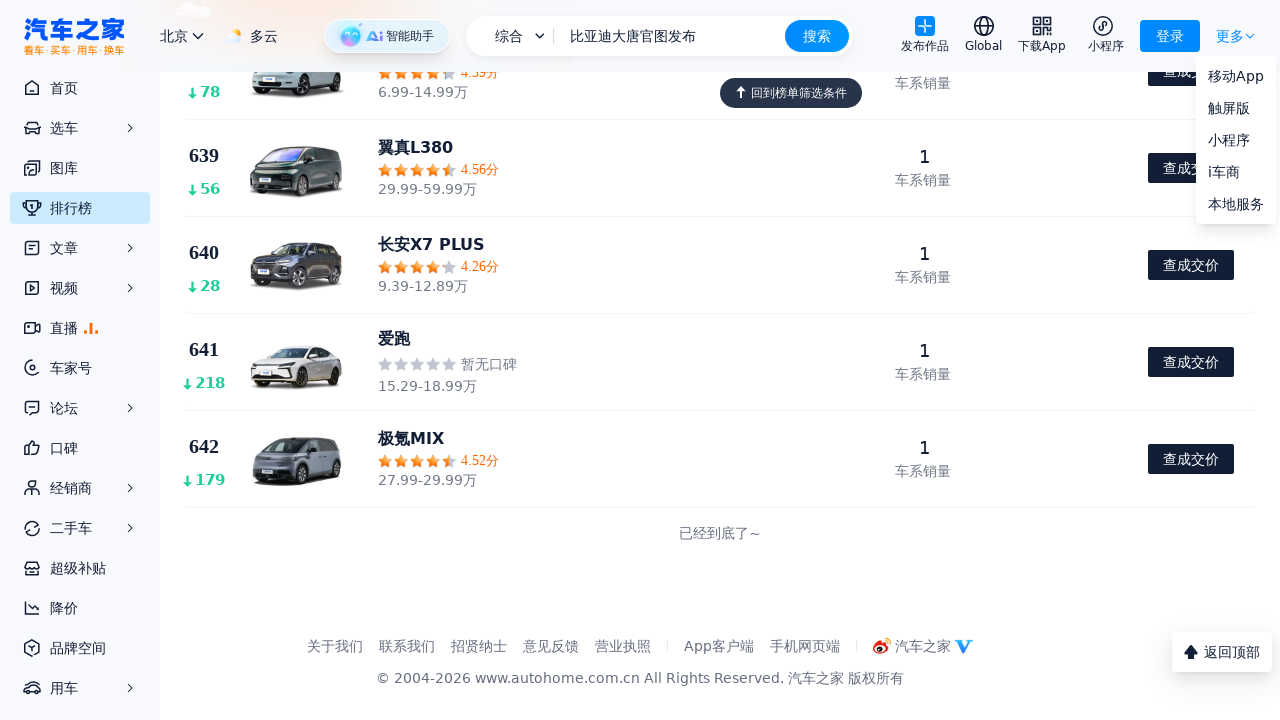

Scrolled to bottom of page
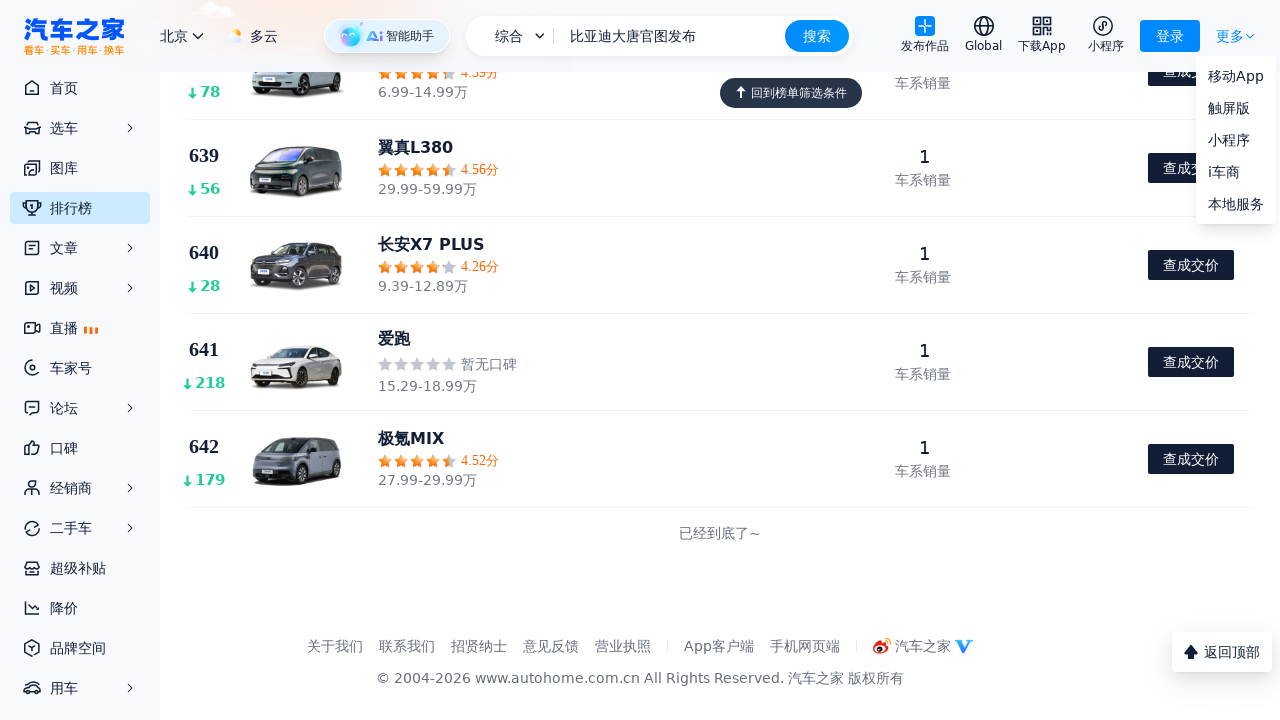

Waited for content to load after scroll (800ms)
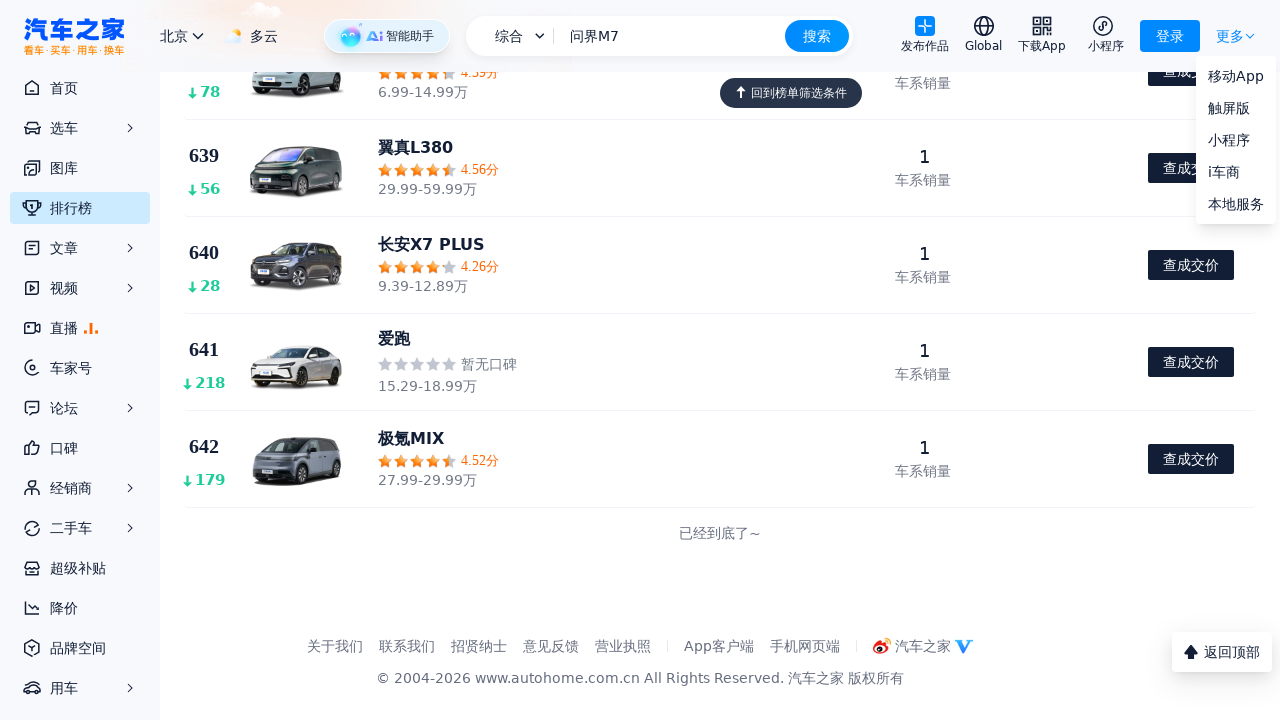

Clicked 'load more' button at (1230, 36) on text=/加载更多|下一页|更多/ >> nth=0
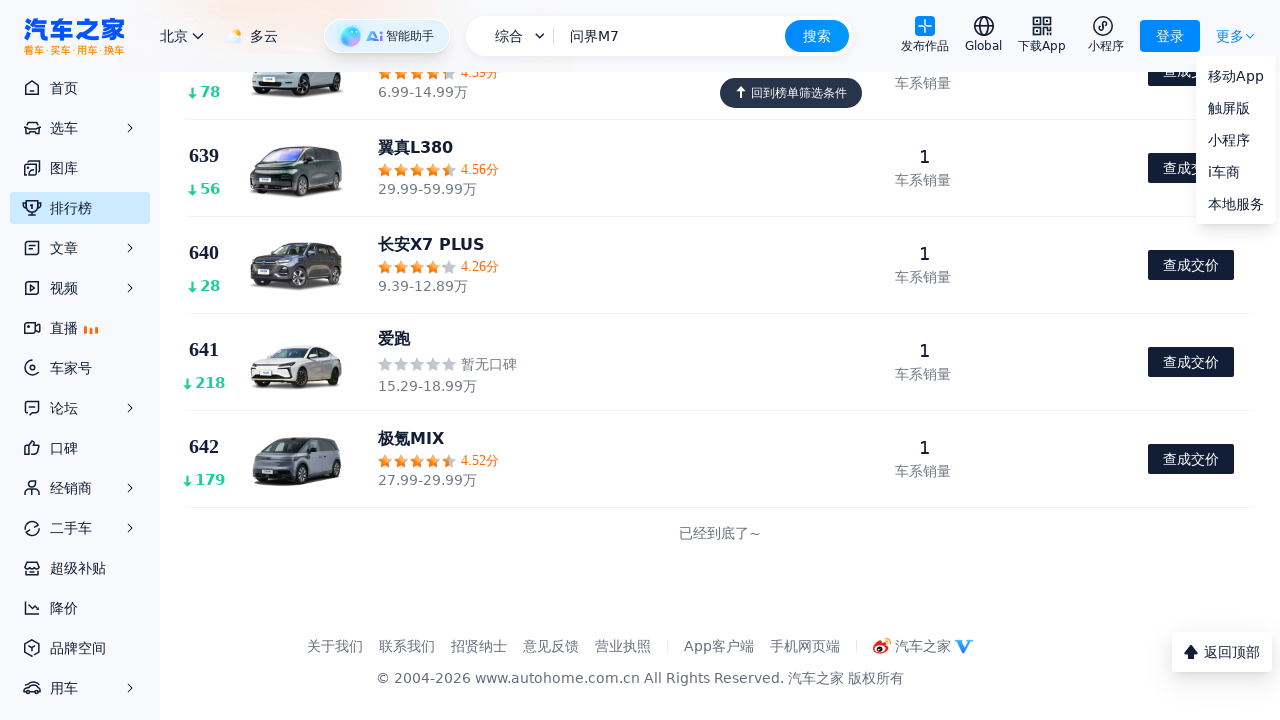

Waited for new content to load after clicking button (1200ms)
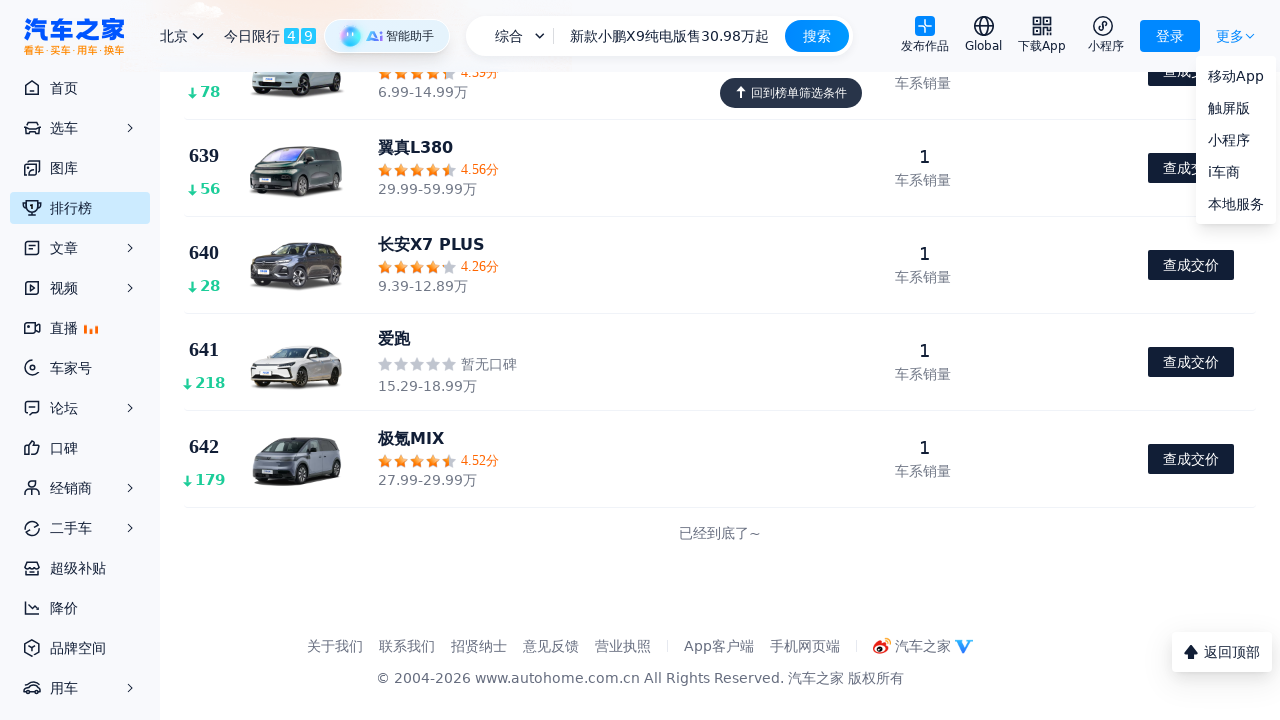

Scrolled to bottom of page
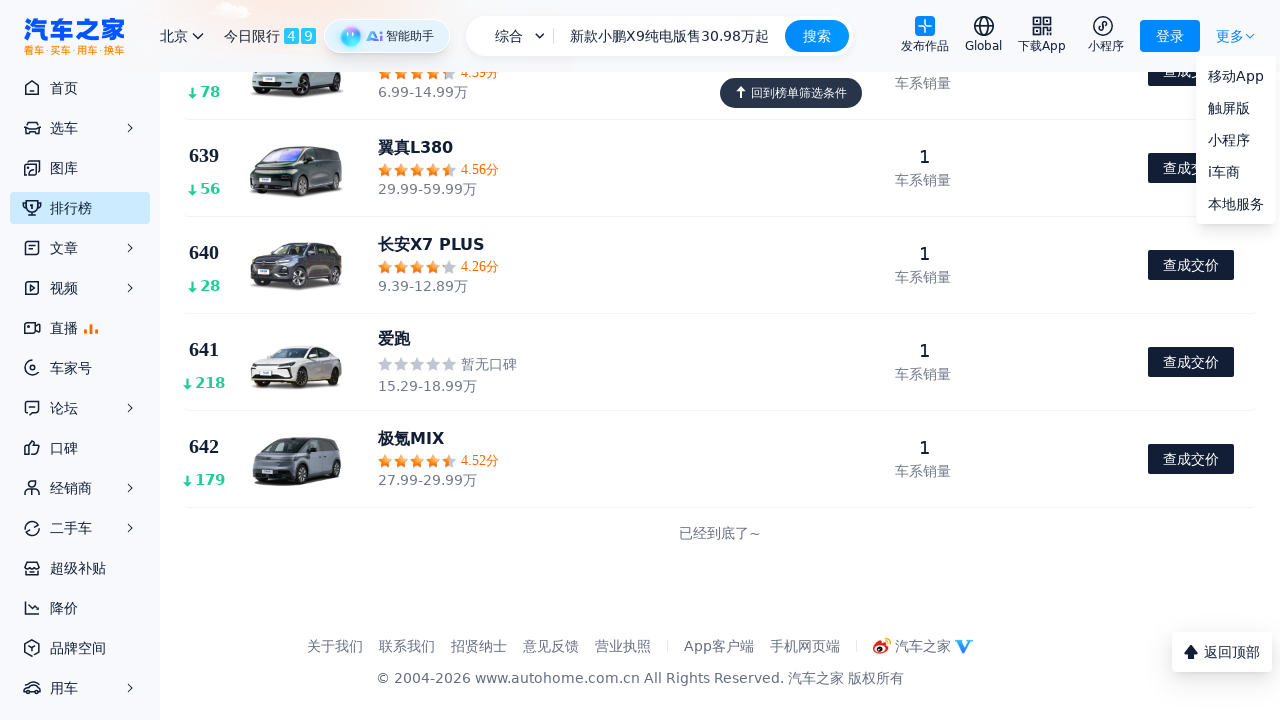

Waited for content to load after scroll (800ms)
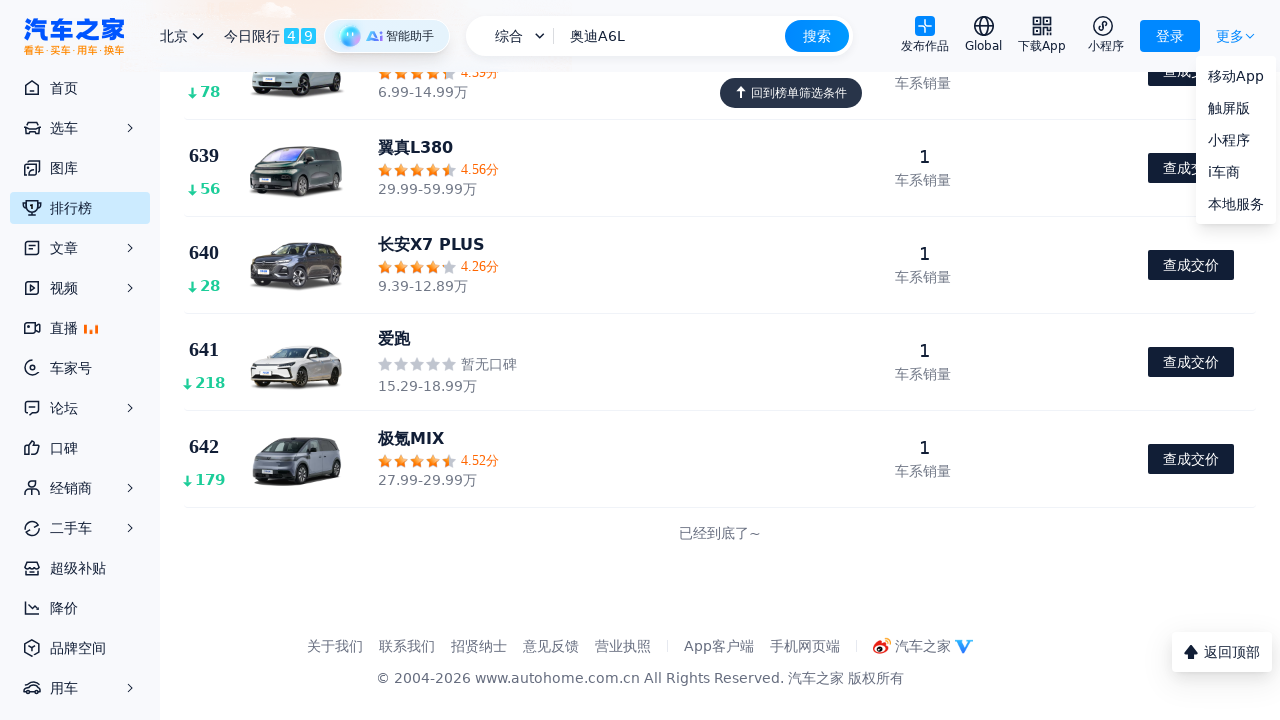

Clicked 'load more' button at (1230, 36) on text=/加载更多|下一页|更多/ >> nth=0
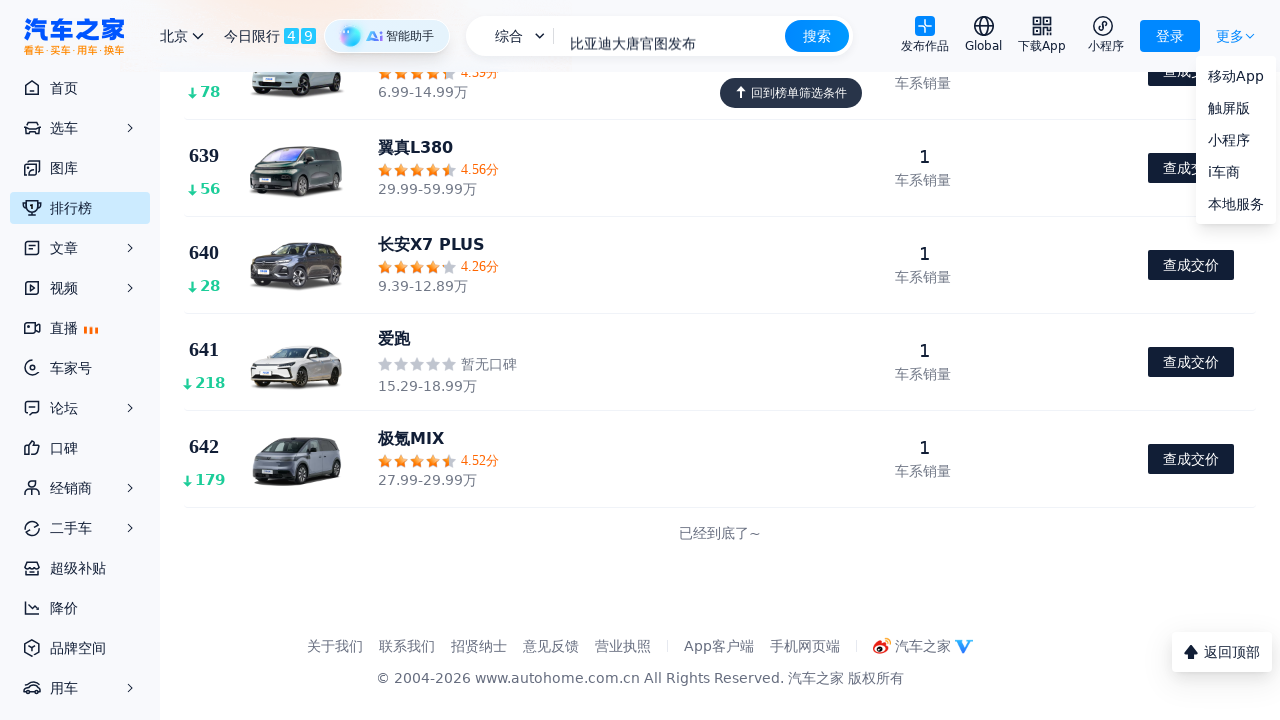

Waited for new content to load after clicking button (1200ms)
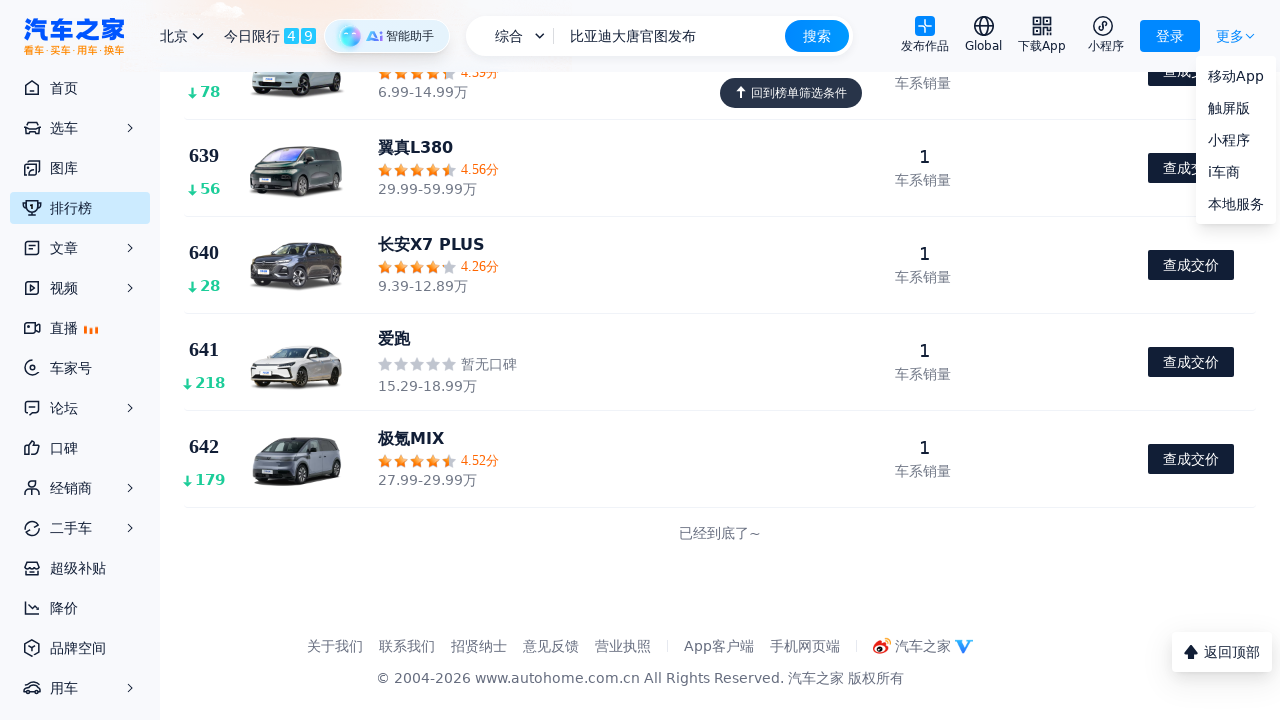

Scrolled to bottom of page
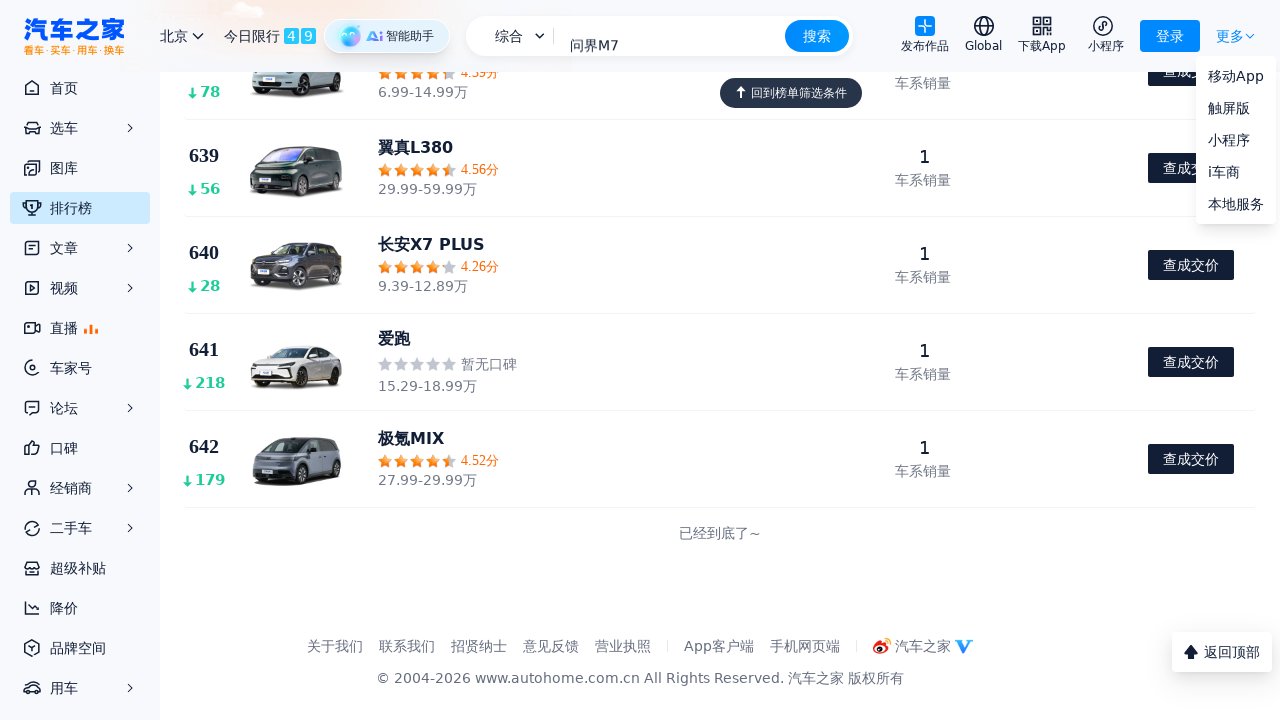

Waited for content to load after scroll (800ms)
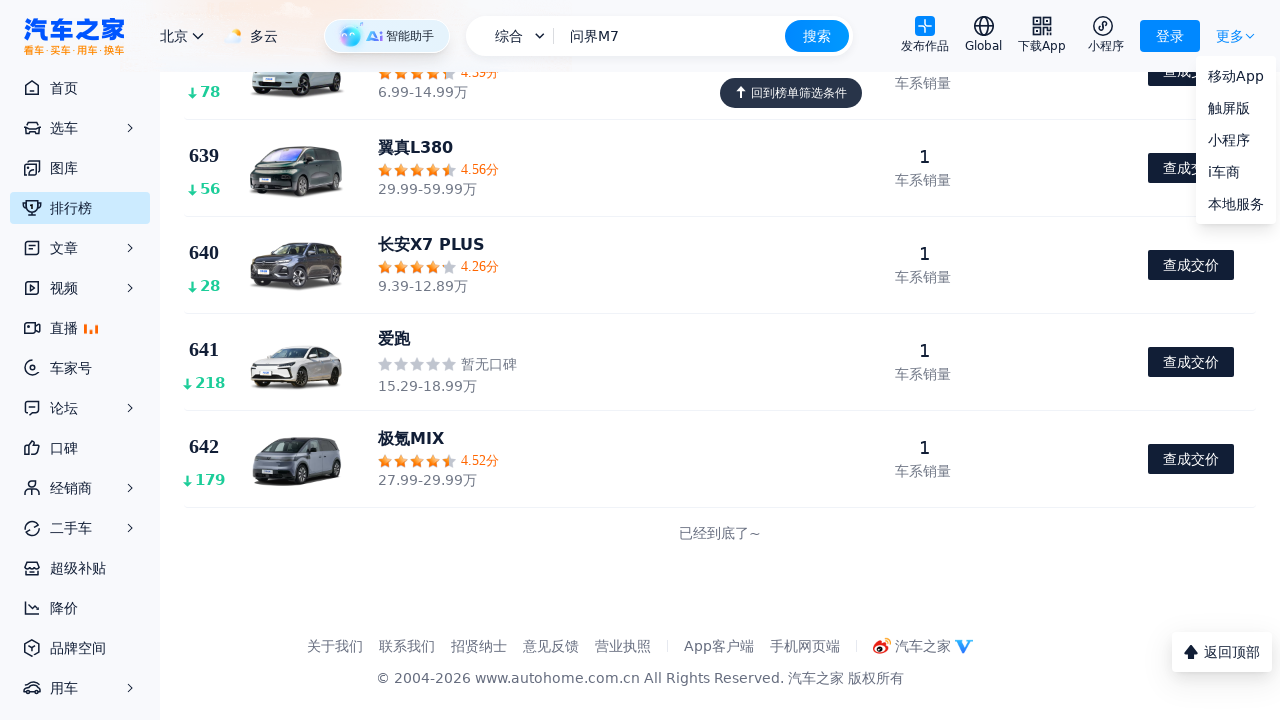

Clicked 'load more' button at (1230, 36) on text=/加载更多|下一页|更多/ >> nth=0
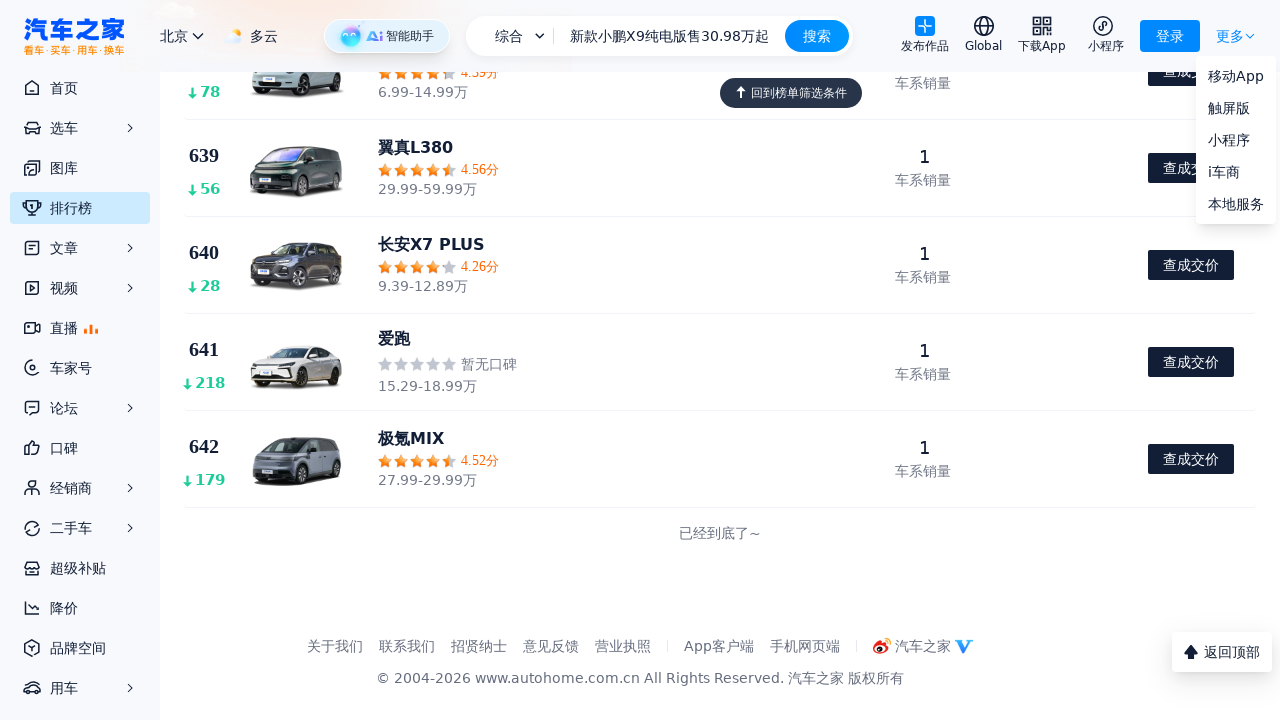

Waited for new content to load after clicking button (1200ms)
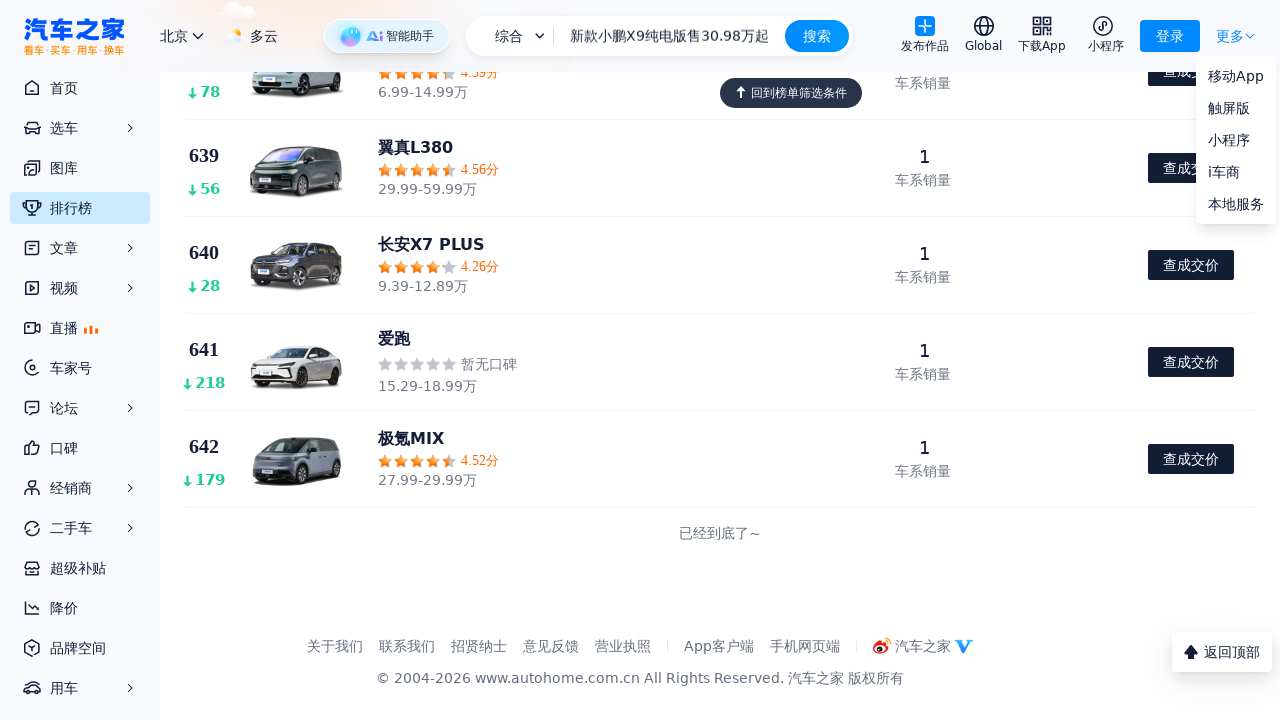

Scrolled to bottom of page
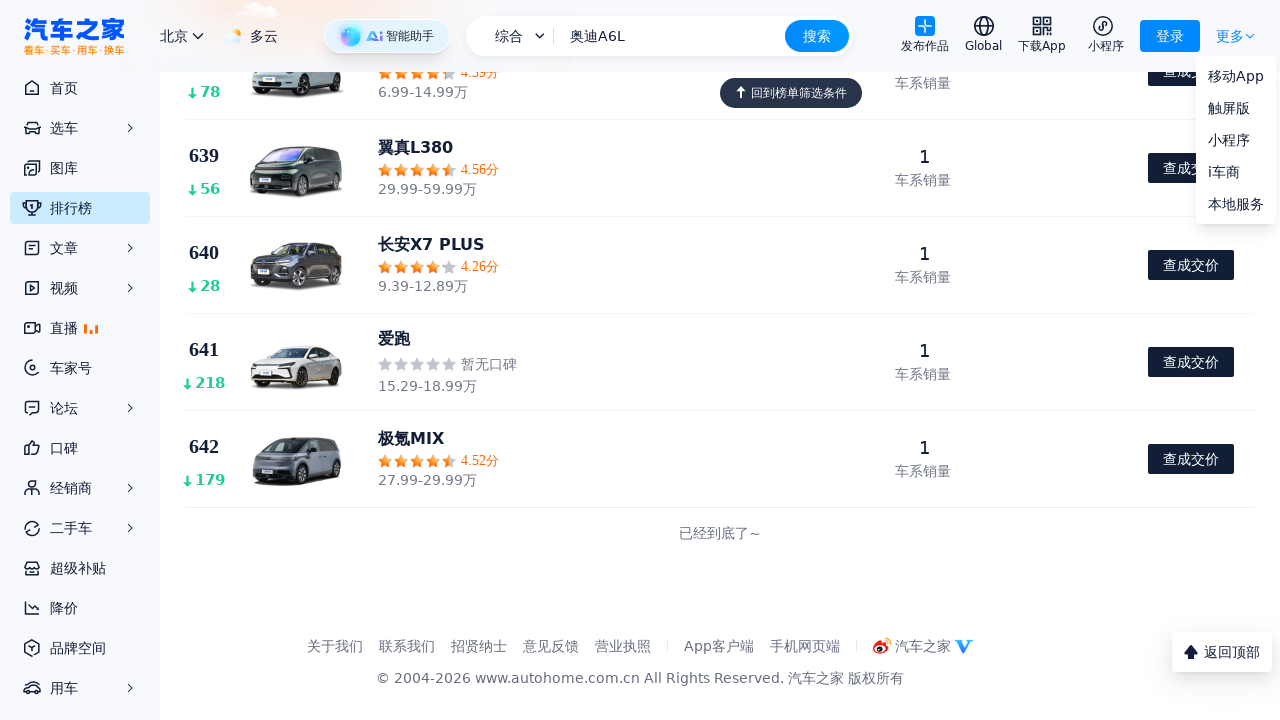

Waited for content to load after scroll (800ms)
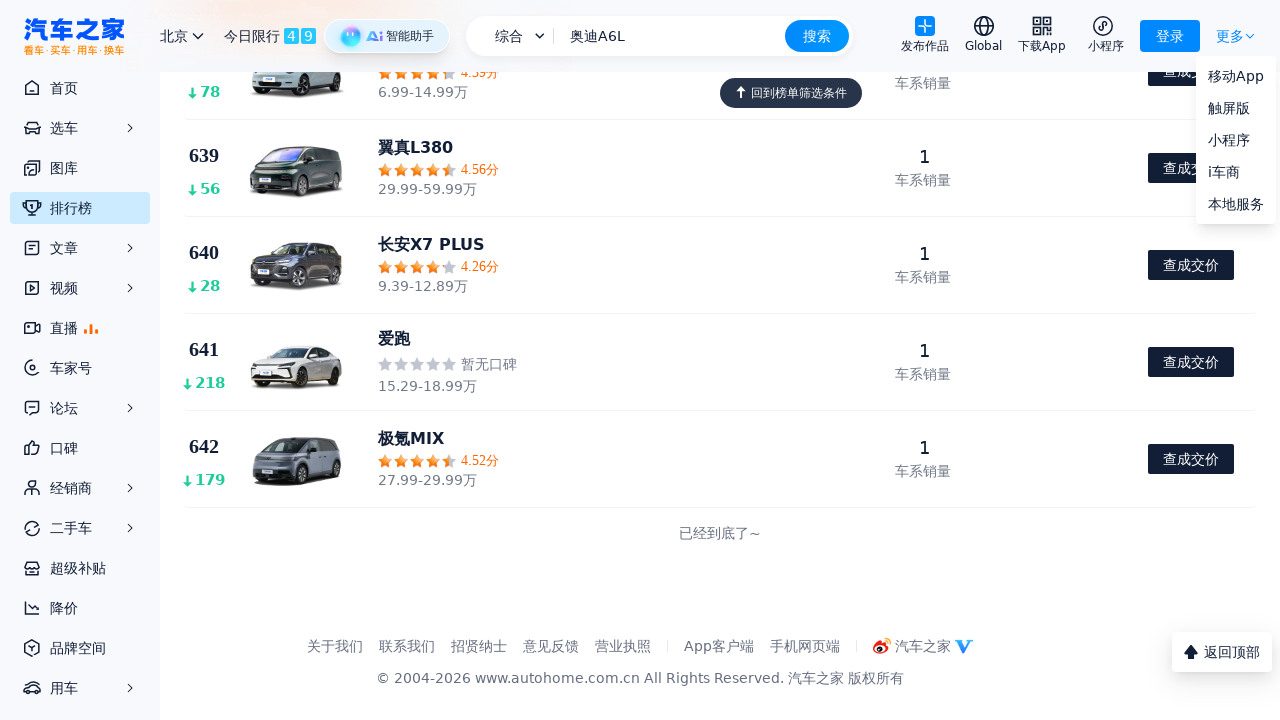

Clicked 'load more' button at (1230, 36) on text=/加载更多|下一页|更多/ >> nth=0
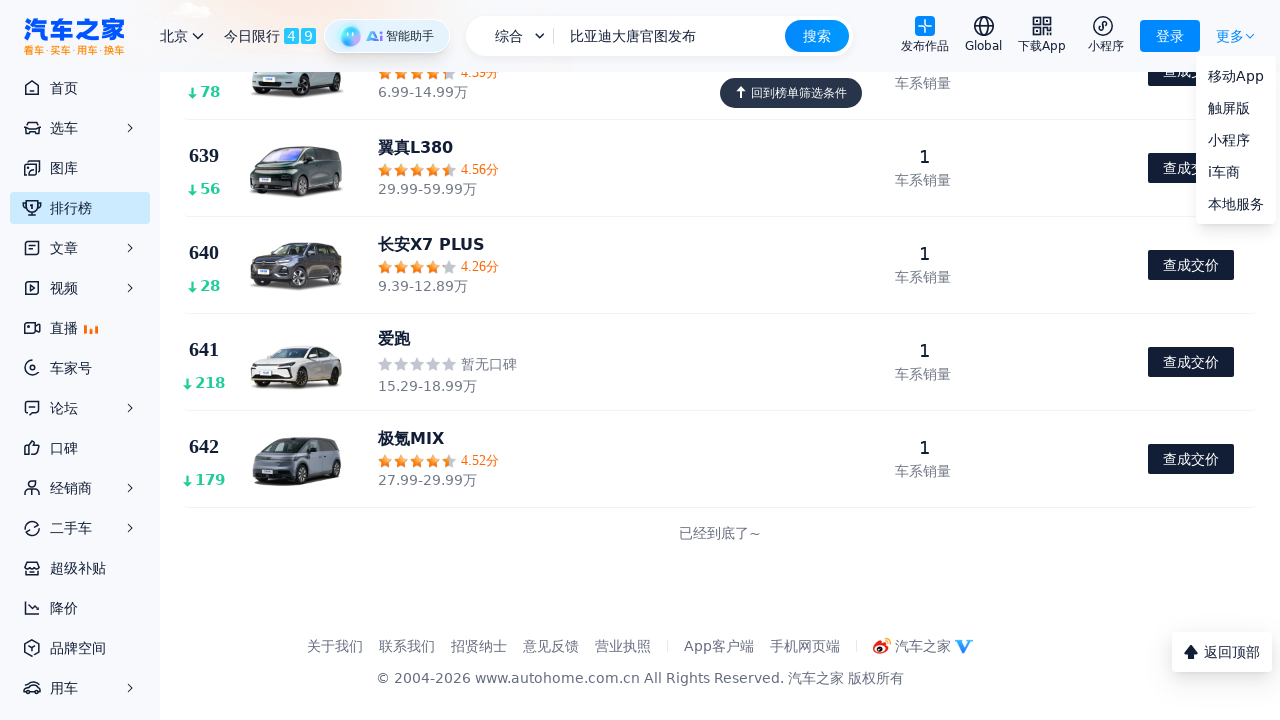

Waited for new content to load after clicking button (1200ms)
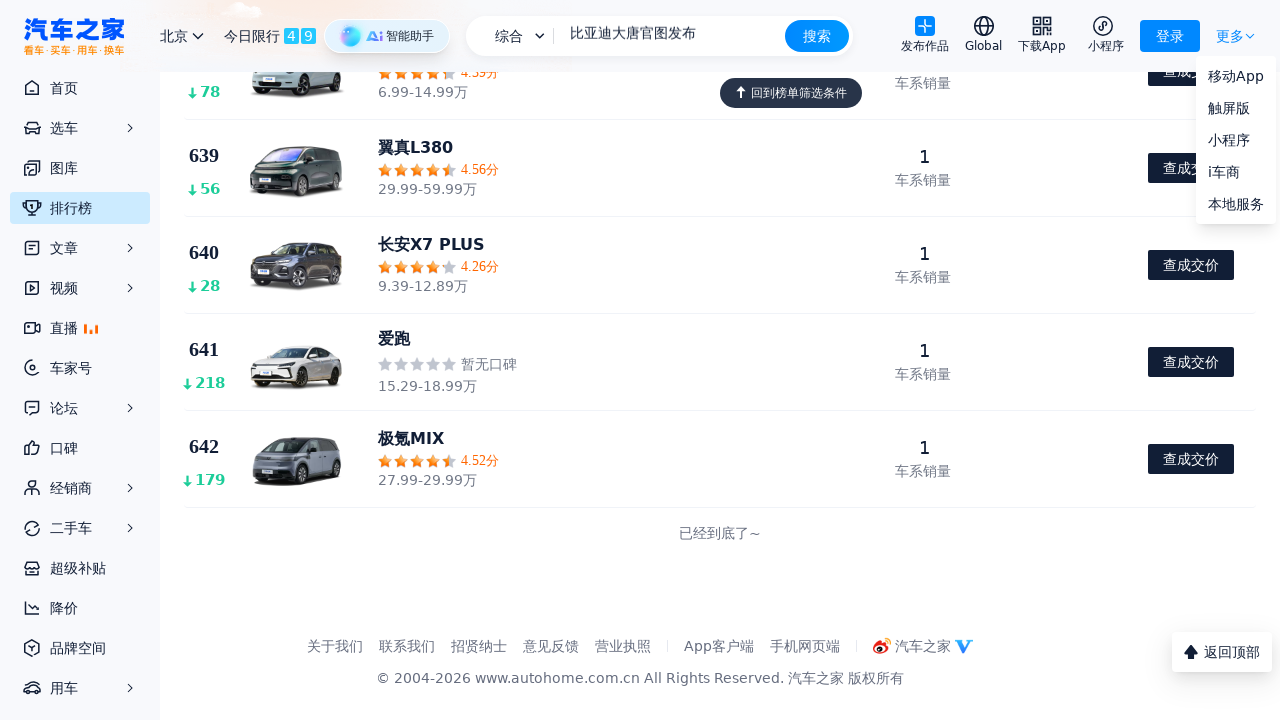

Scrolled to bottom of page
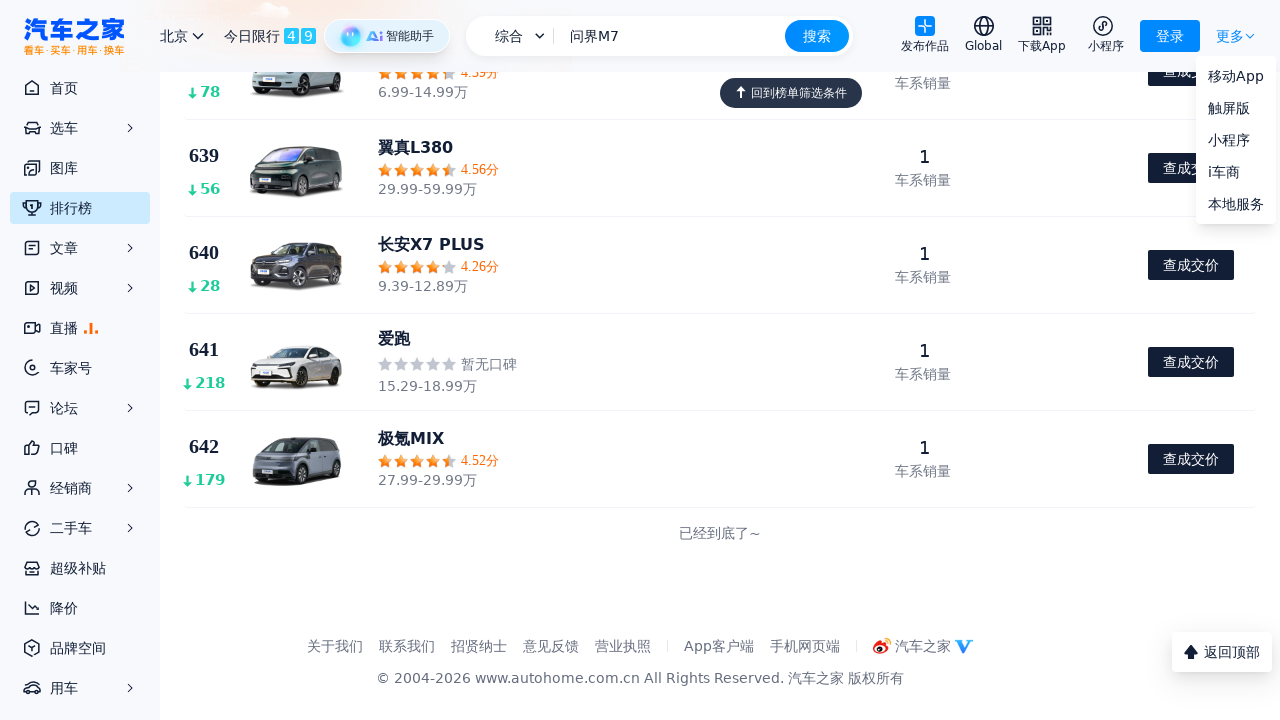

Waited for content to load after scroll (800ms)
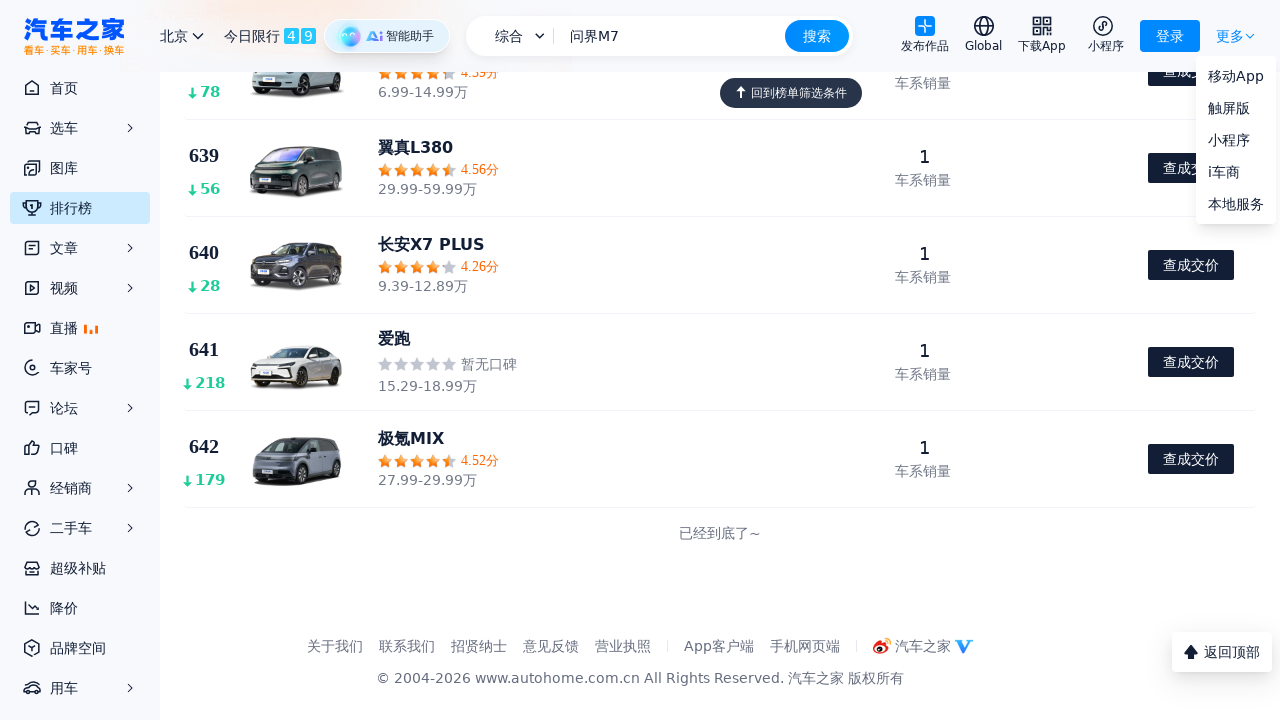

Clicked 'load more' button at (1230, 36) on text=/加载更多|下一页|更多/ >> nth=0
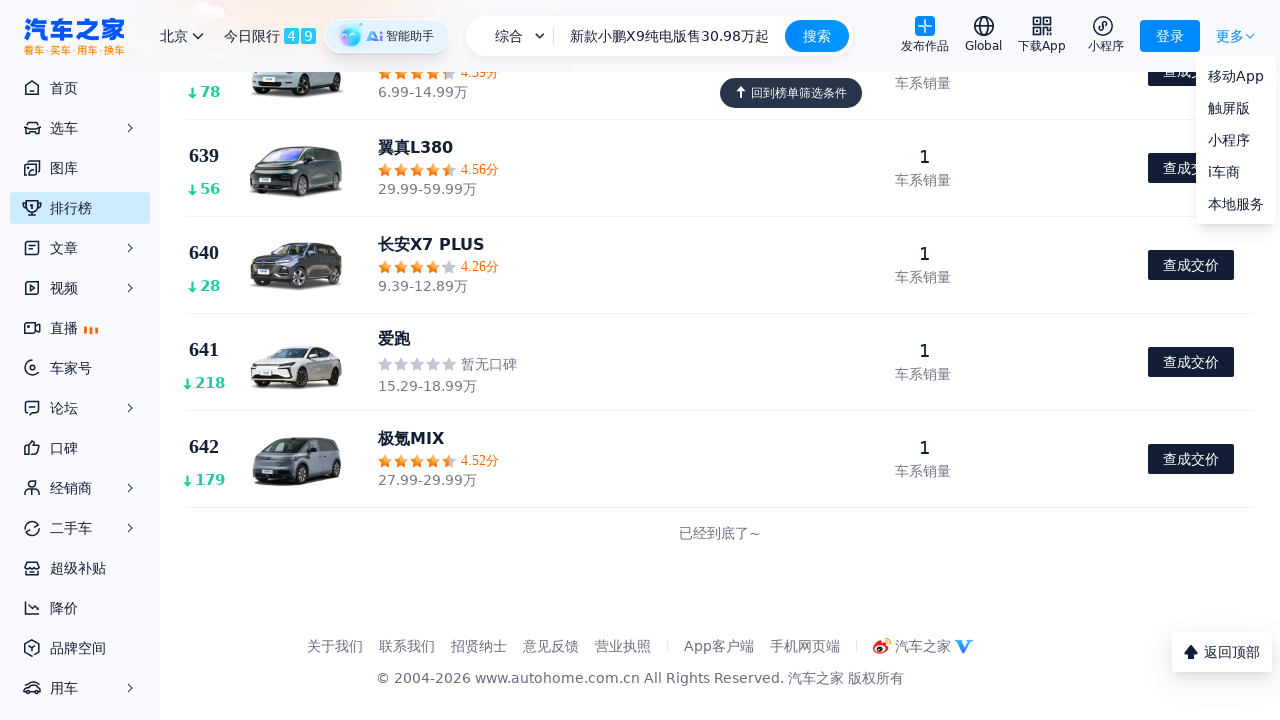

Waited for new content to load after clicking button (1200ms)
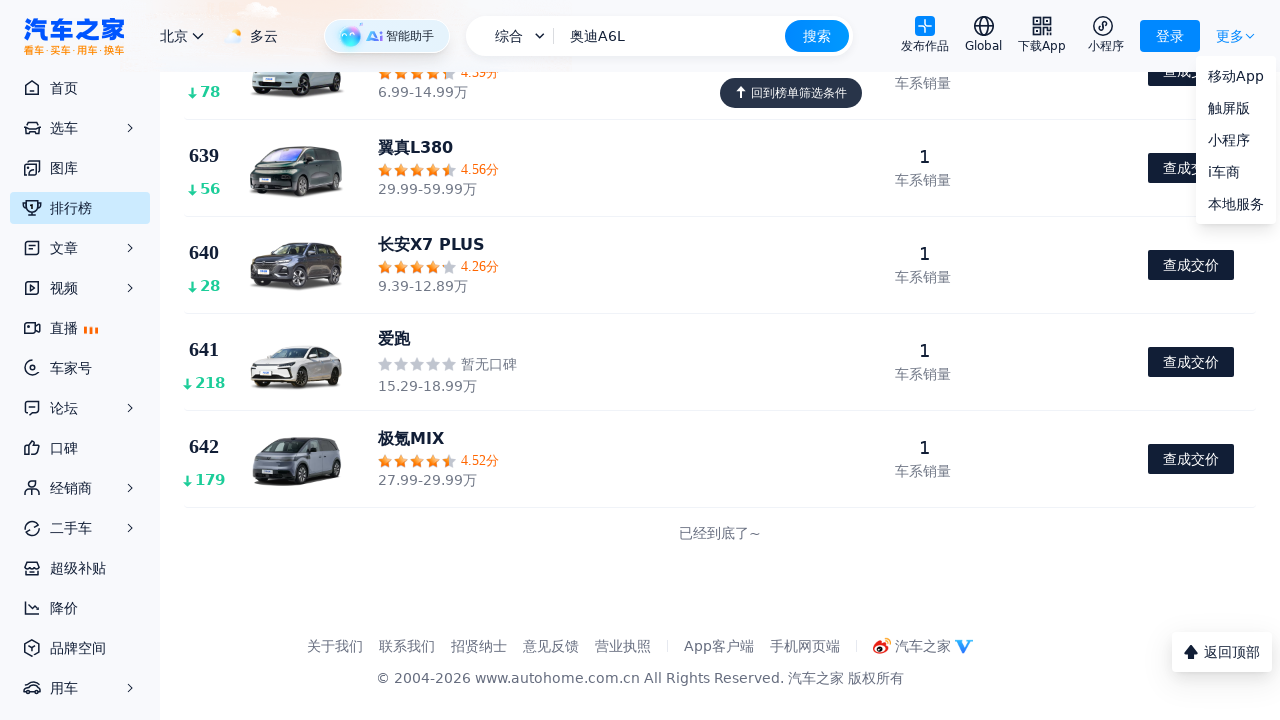

Verified page content loaded by waiting for body element
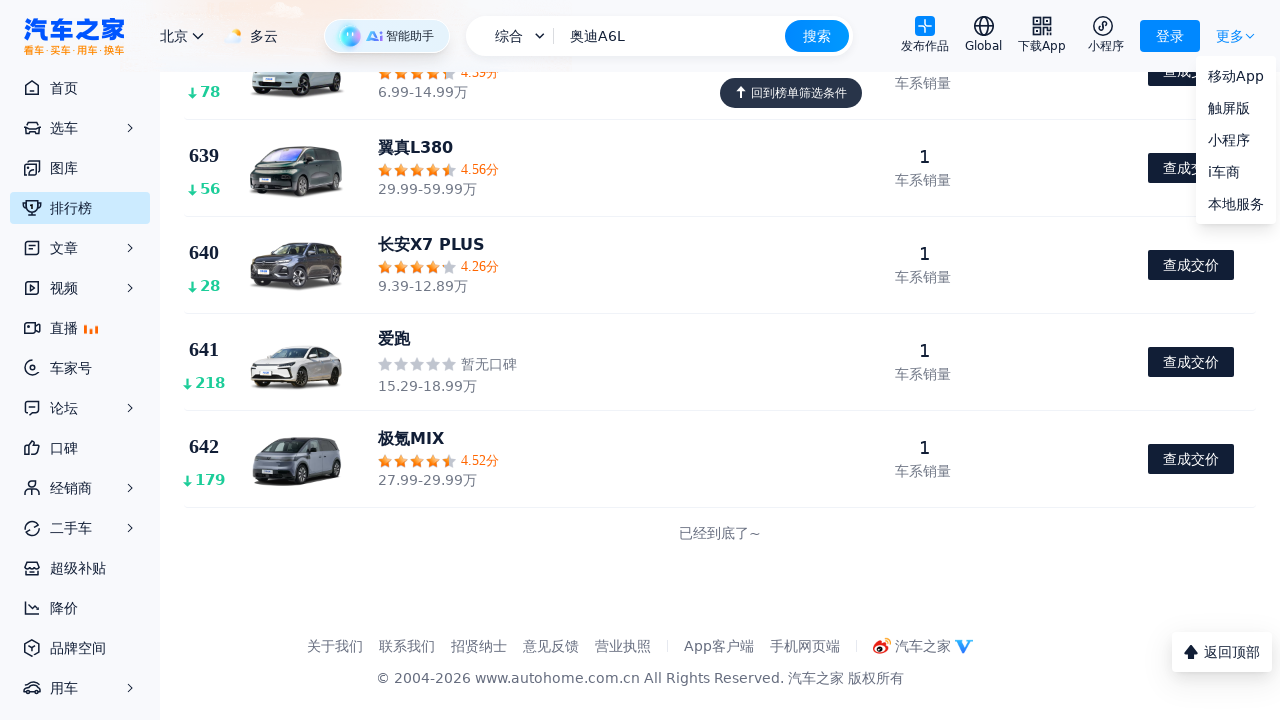

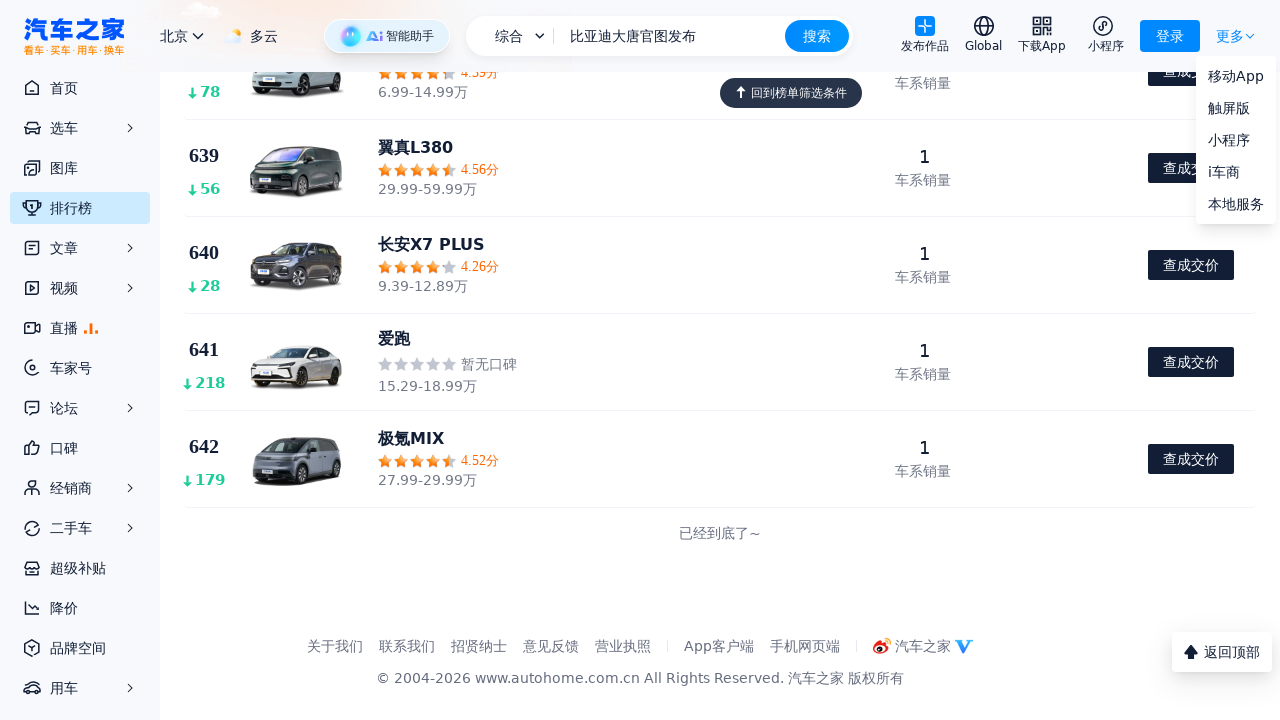